Plays the 2048 game by sending arrow key inputs in a repeated pattern (up, right, down, left) for 10 iterations to move tiles on the game board.

Starting URL: https://play2048.co

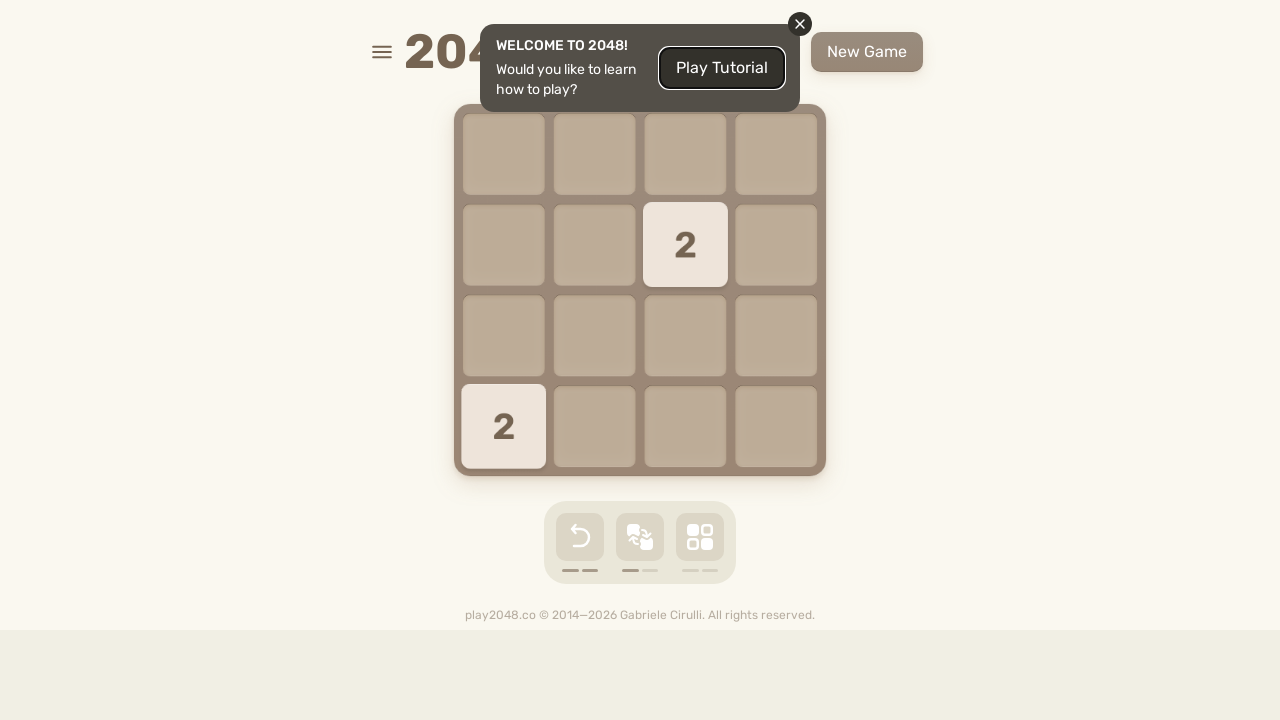

Pressed ArrowUp key (iteration 1/10)
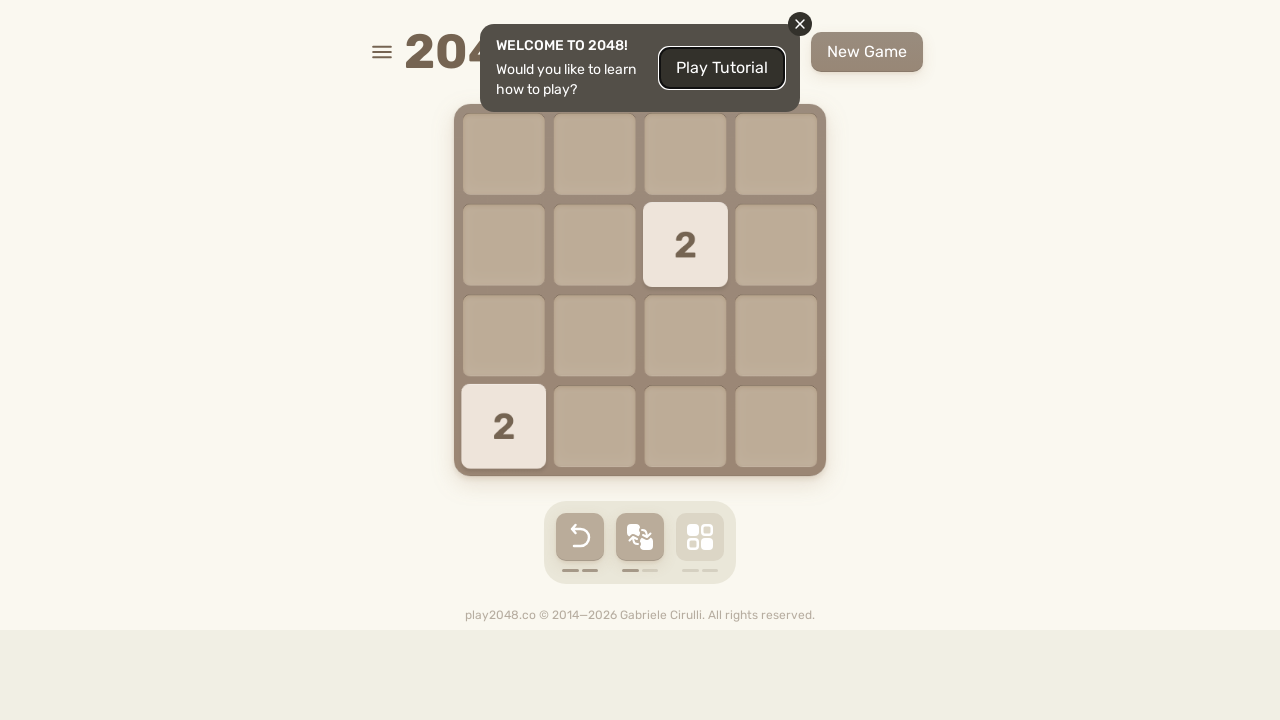

Waited 1000ms after ArrowUp (iteration 1/10)
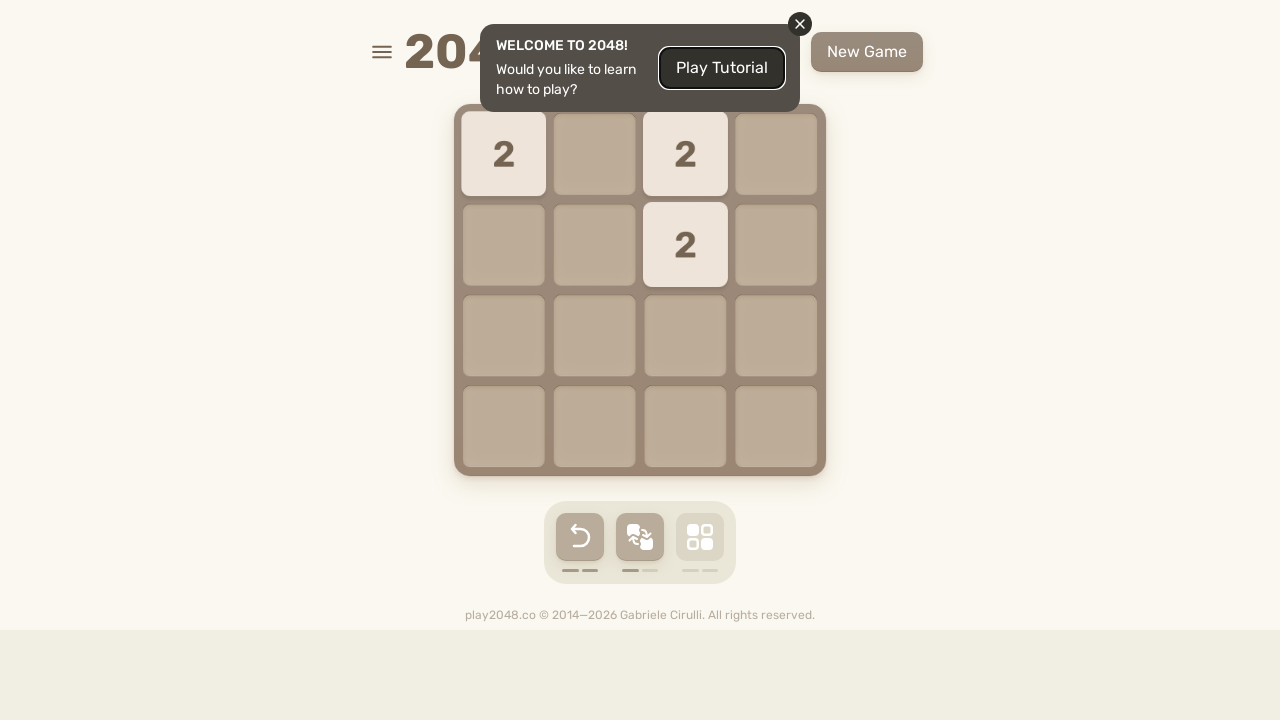

Pressed ArrowRight key (iteration 1/10)
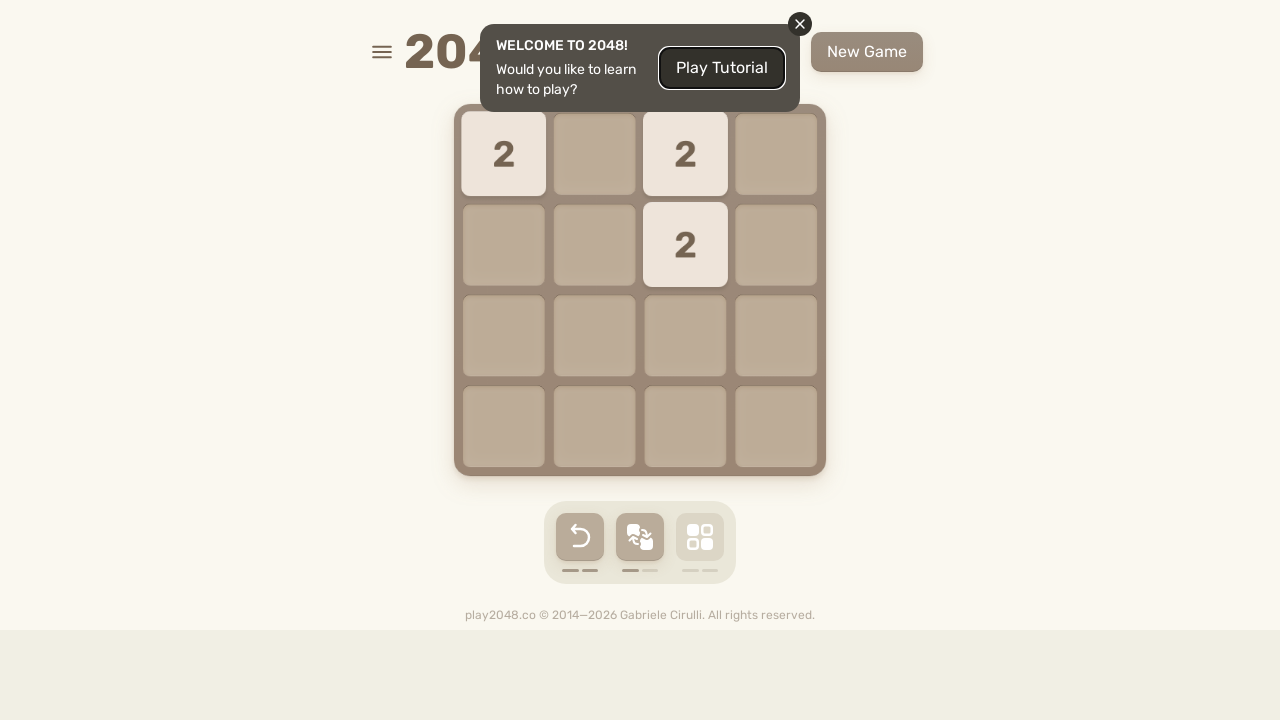

Waited 1000ms after ArrowRight (iteration 1/10)
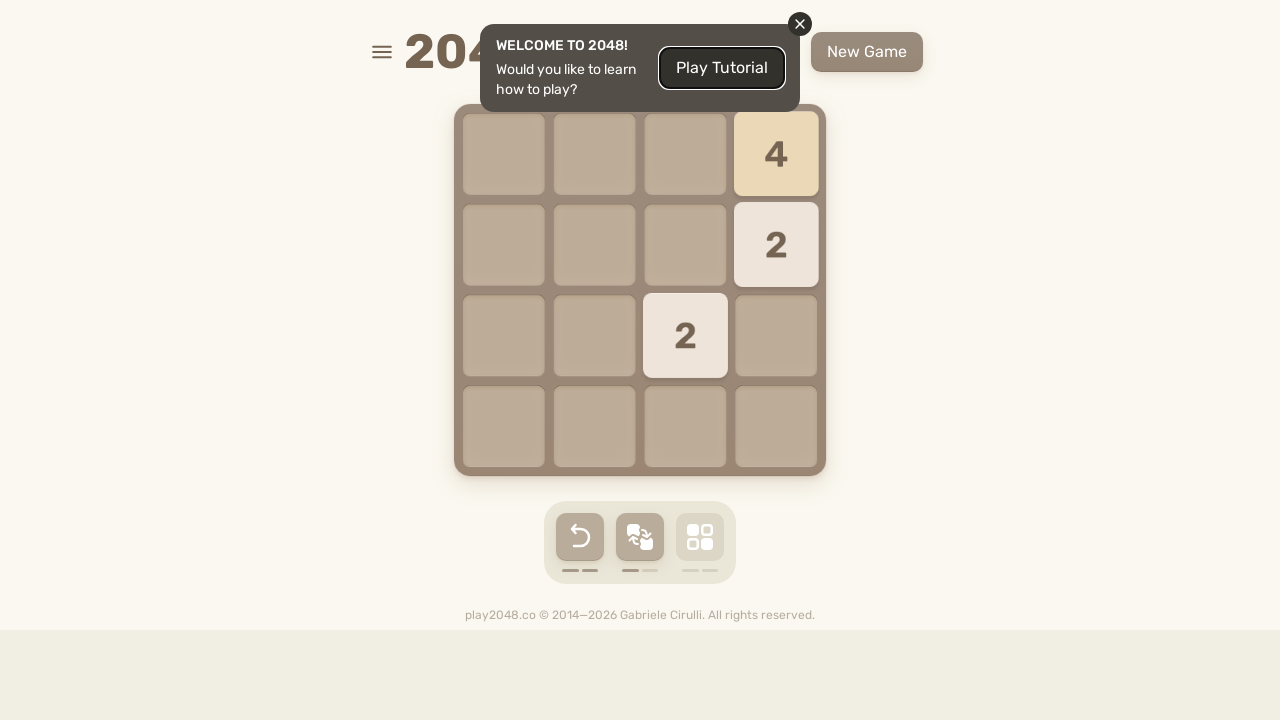

Pressed ArrowDown key (iteration 1/10)
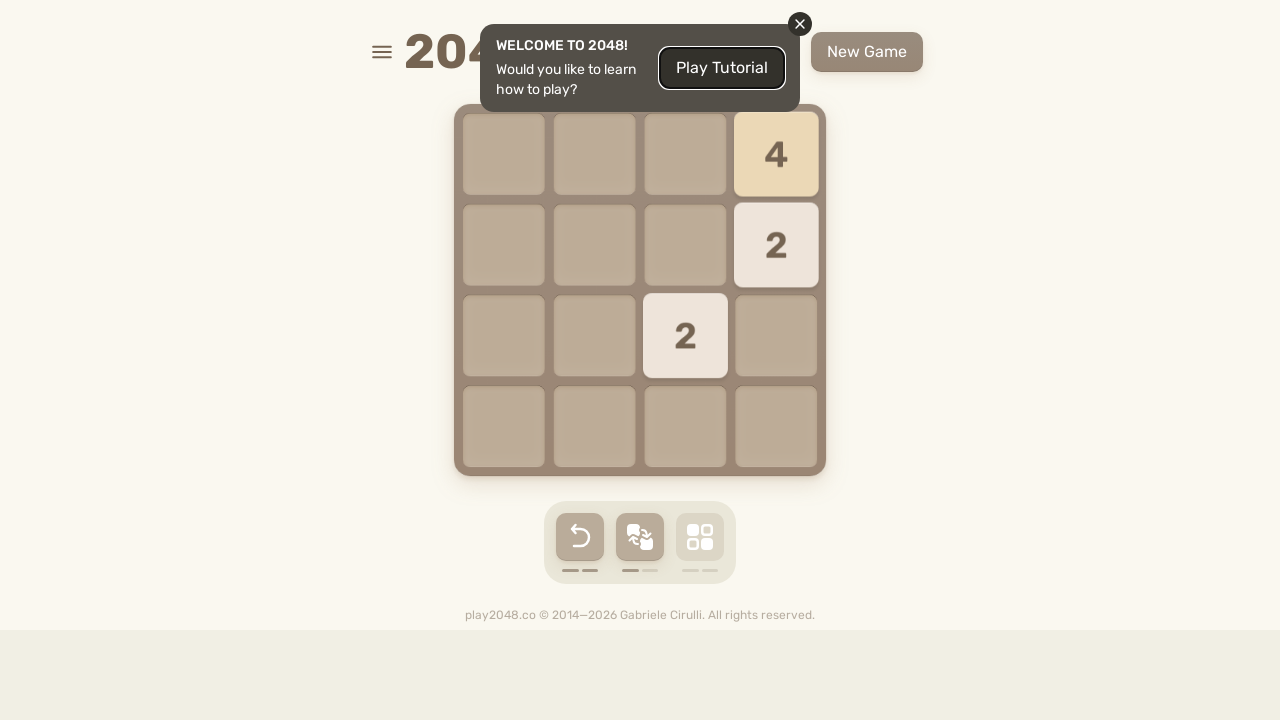

Waited 1000ms after ArrowDown (iteration 1/10)
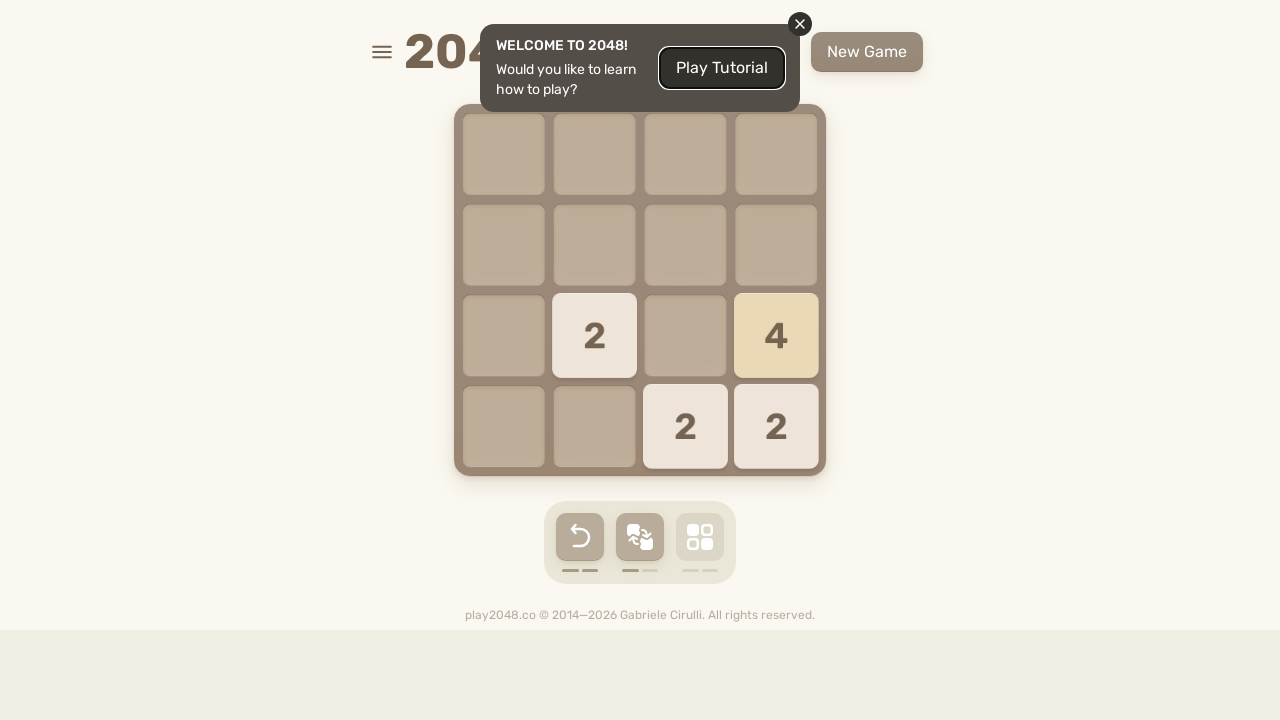

Pressed ArrowLeft key (iteration 1/10)
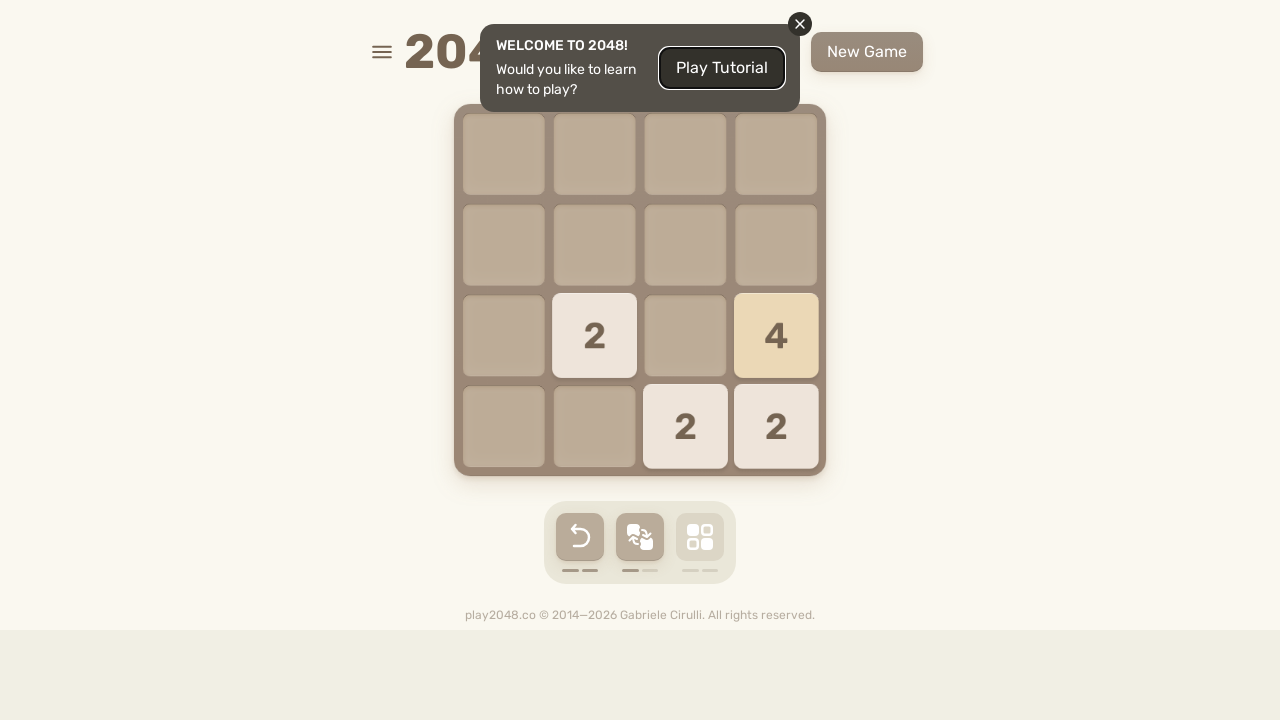

Waited 1000ms after ArrowLeft (iteration 1/10)
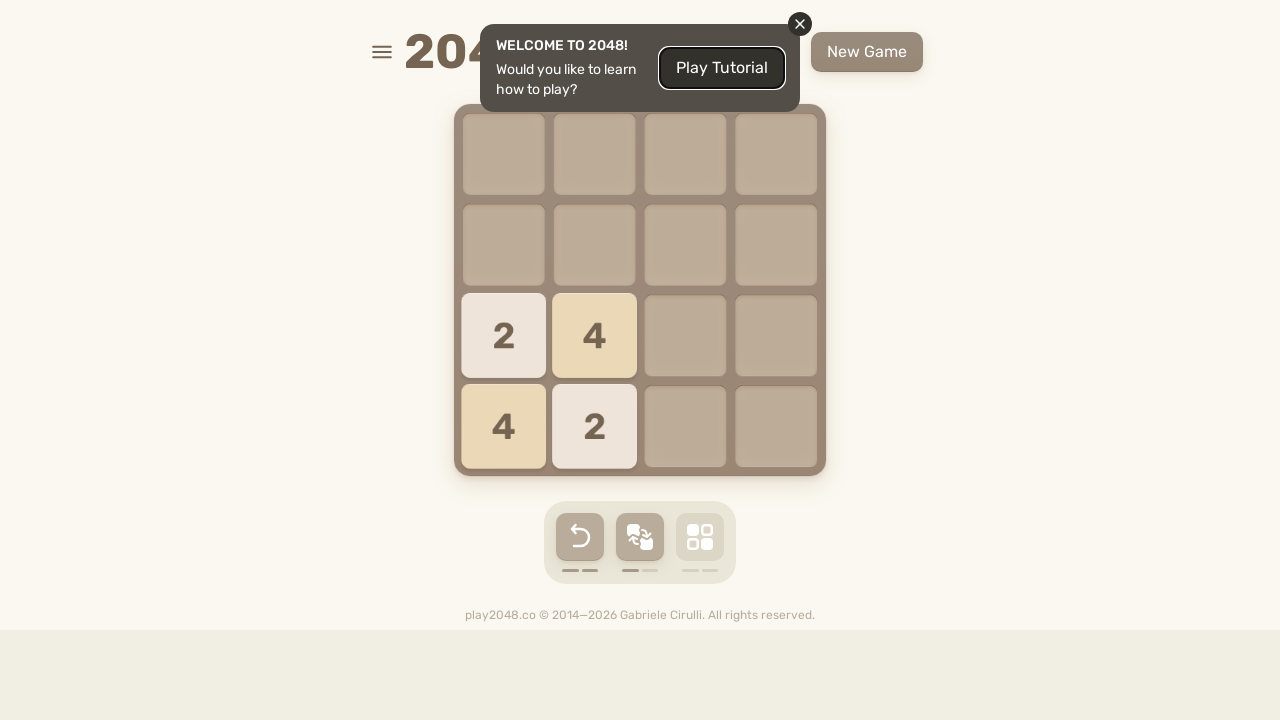

Pressed ArrowUp key (iteration 2/10)
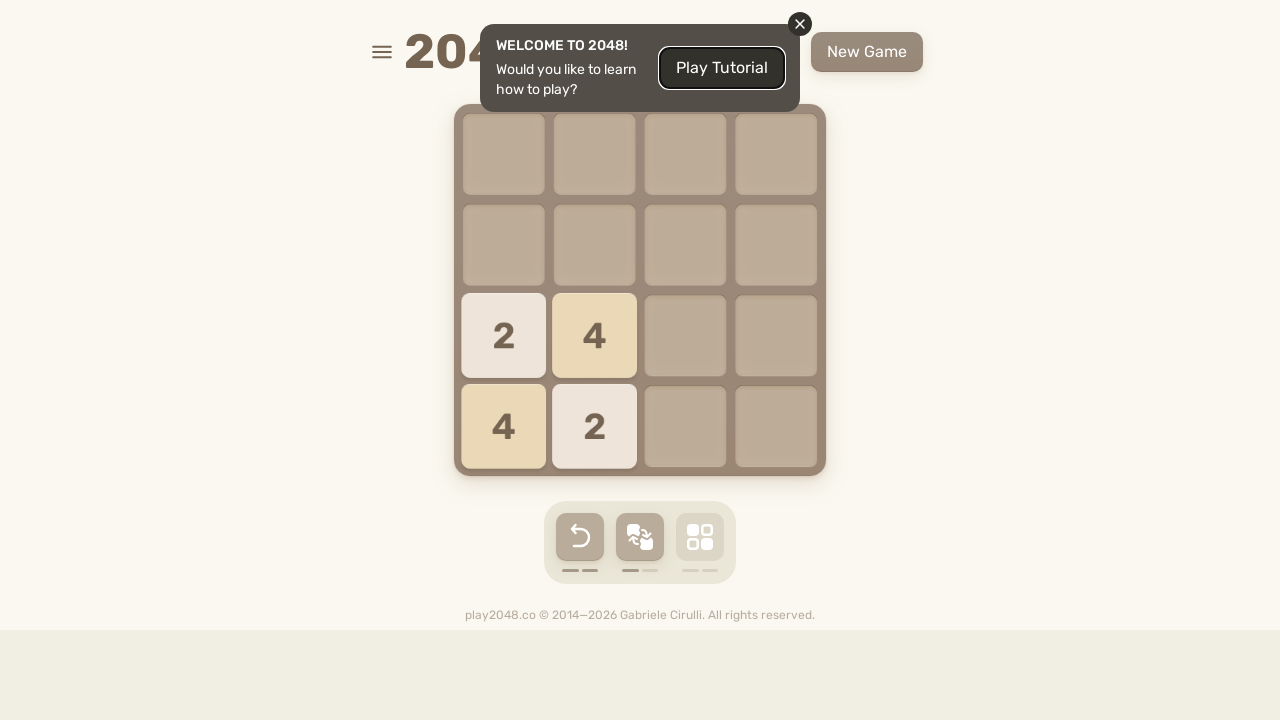

Waited 1000ms after ArrowUp (iteration 2/10)
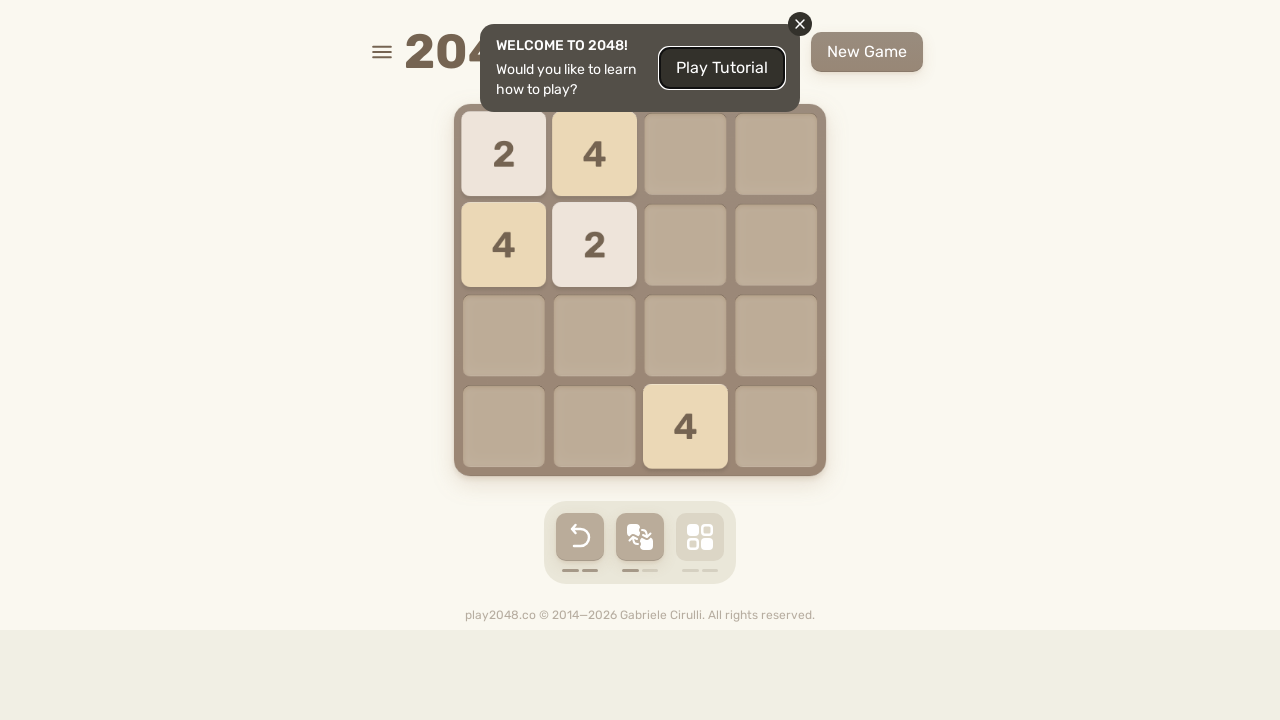

Pressed ArrowRight key (iteration 2/10)
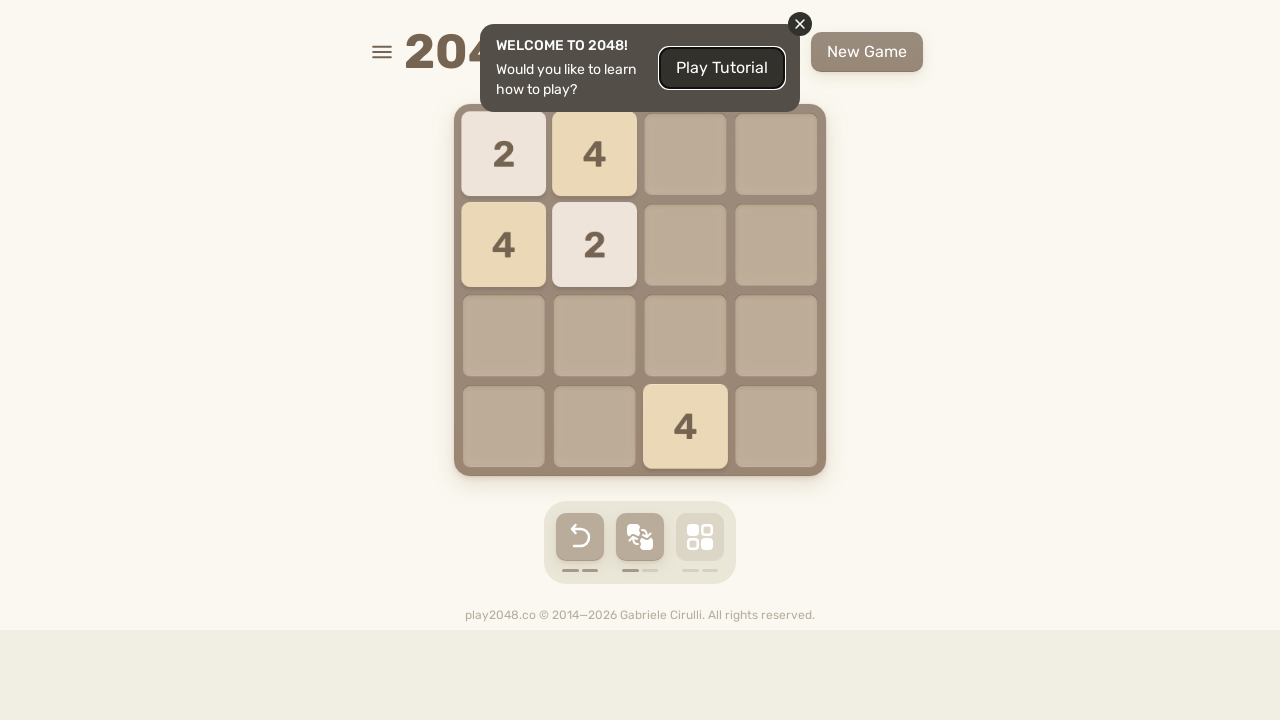

Waited 1000ms after ArrowRight (iteration 2/10)
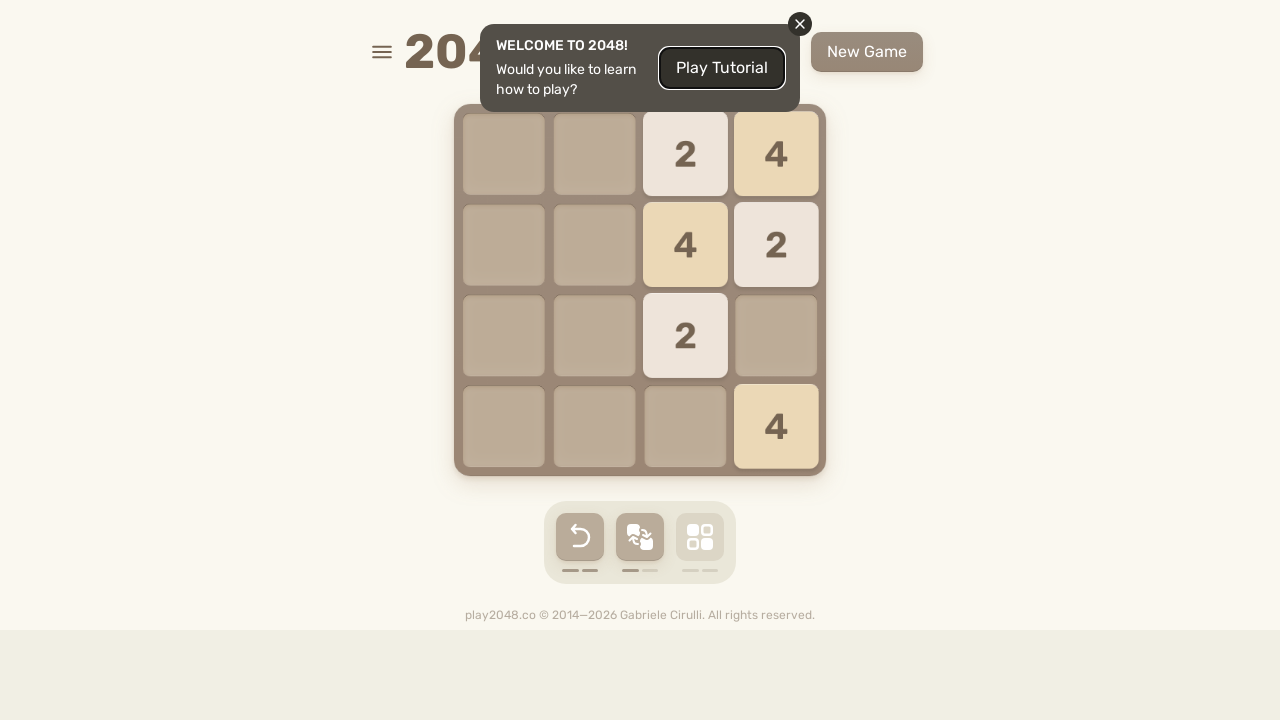

Pressed ArrowDown key (iteration 2/10)
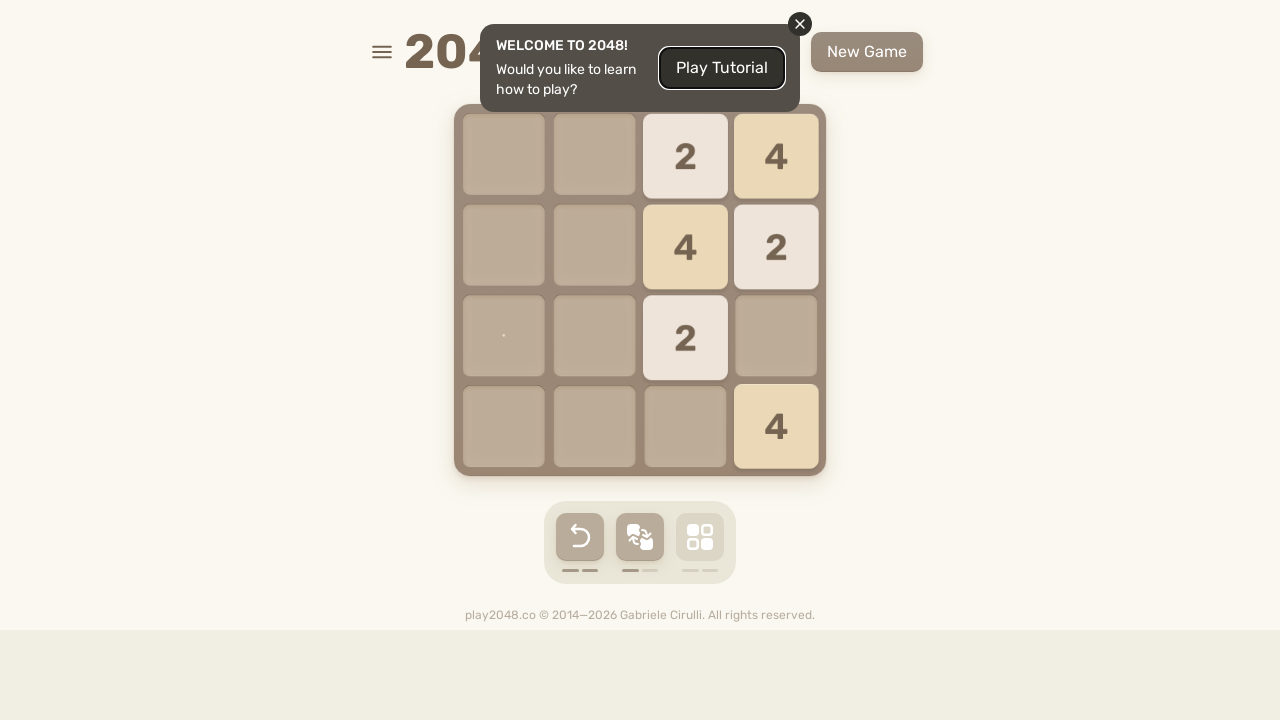

Waited 1000ms after ArrowDown (iteration 2/10)
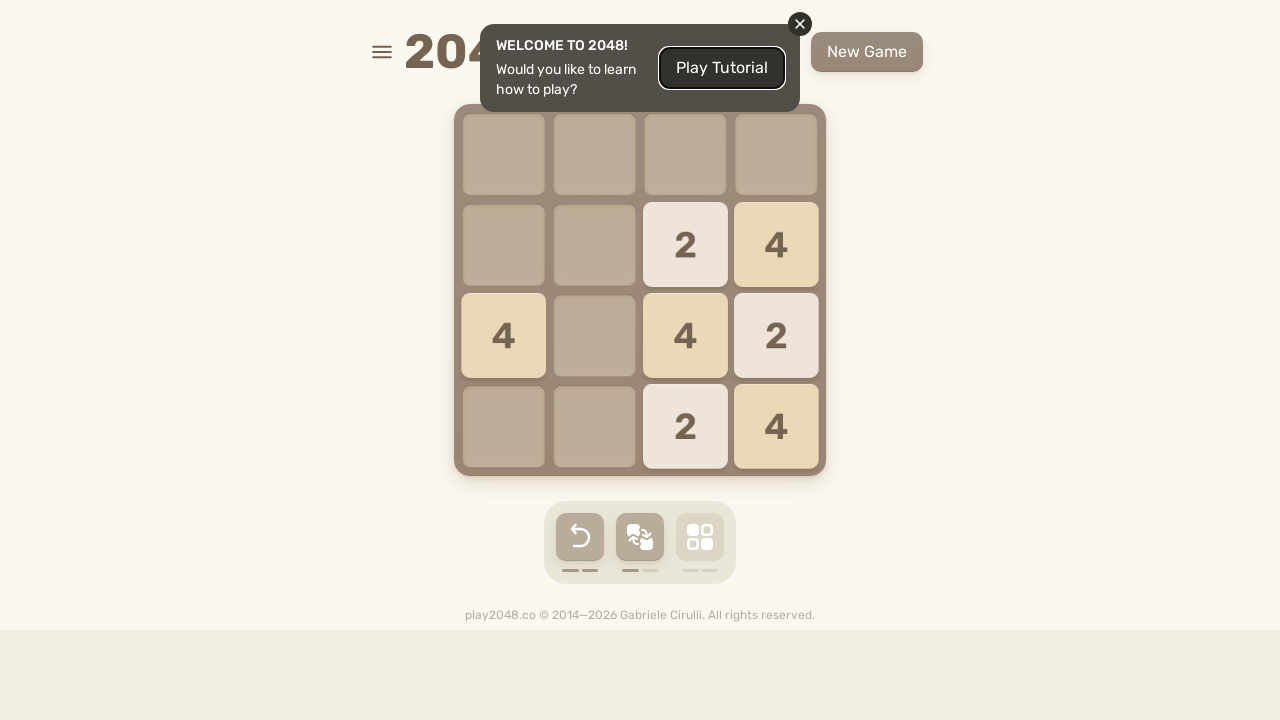

Pressed ArrowLeft key (iteration 2/10)
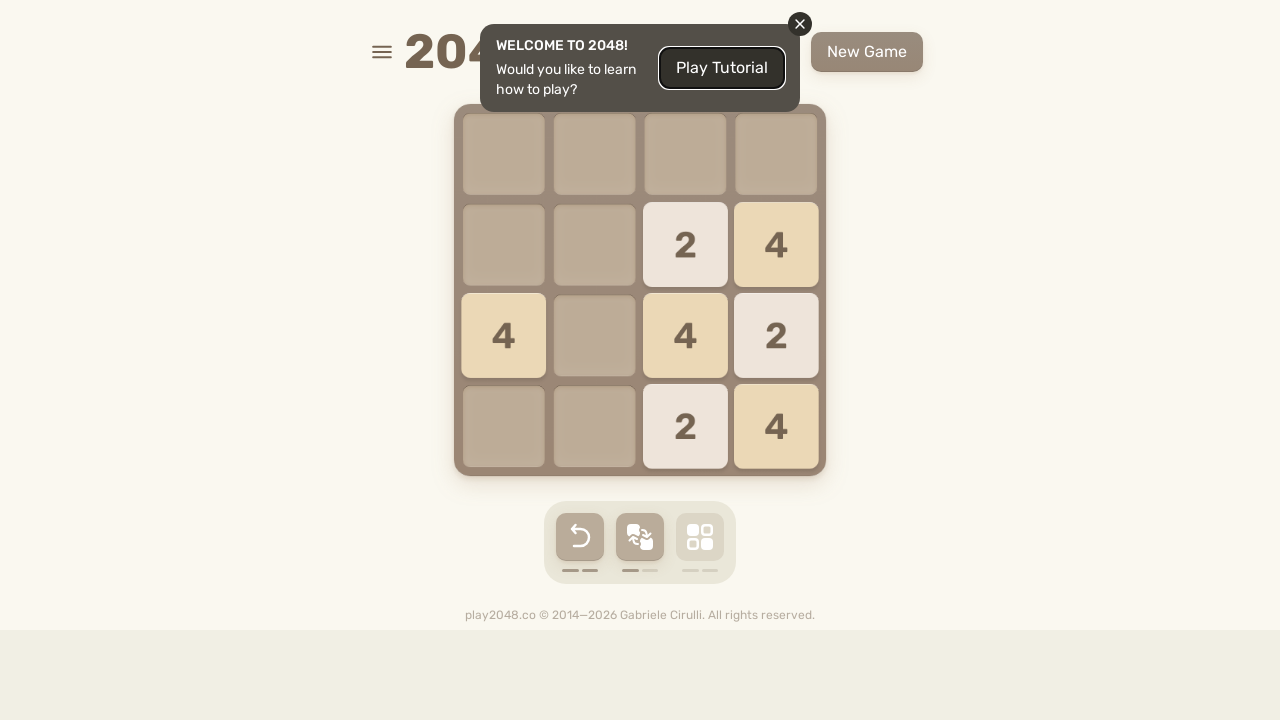

Waited 1000ms after ArrowLeft (iteration 2/10)
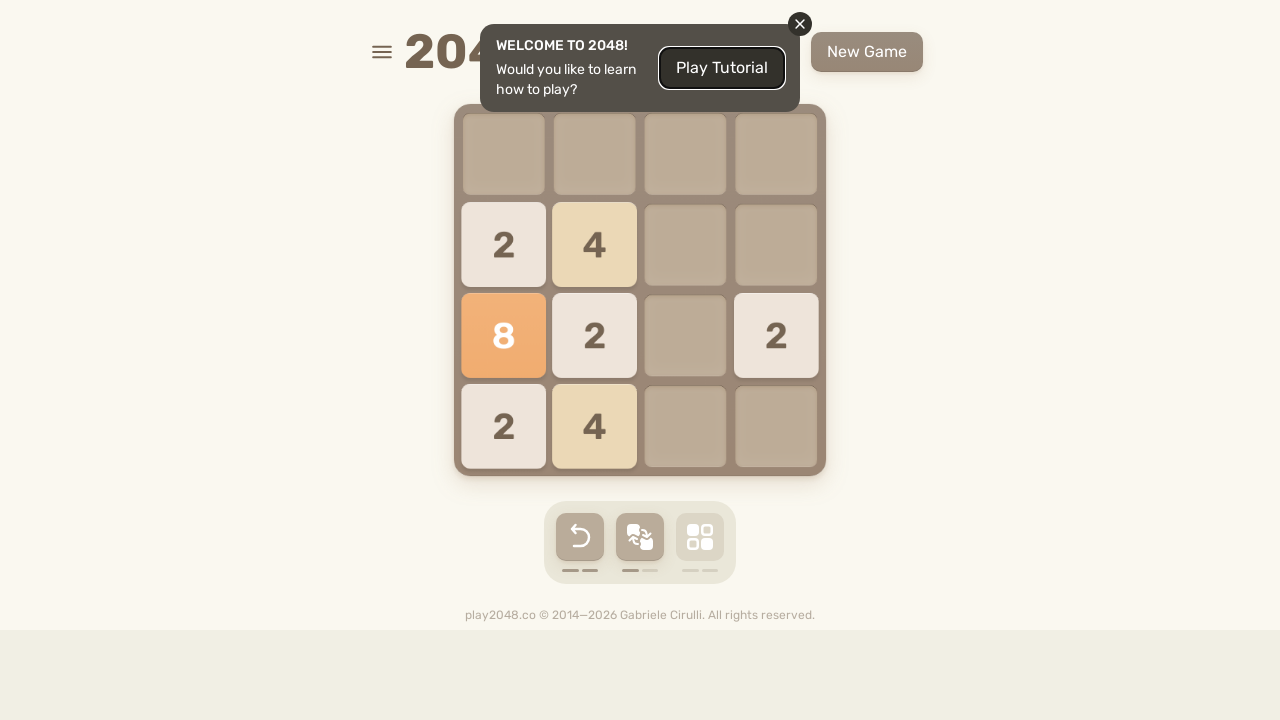

Pressed ArrowUp key (iteration 3/10)
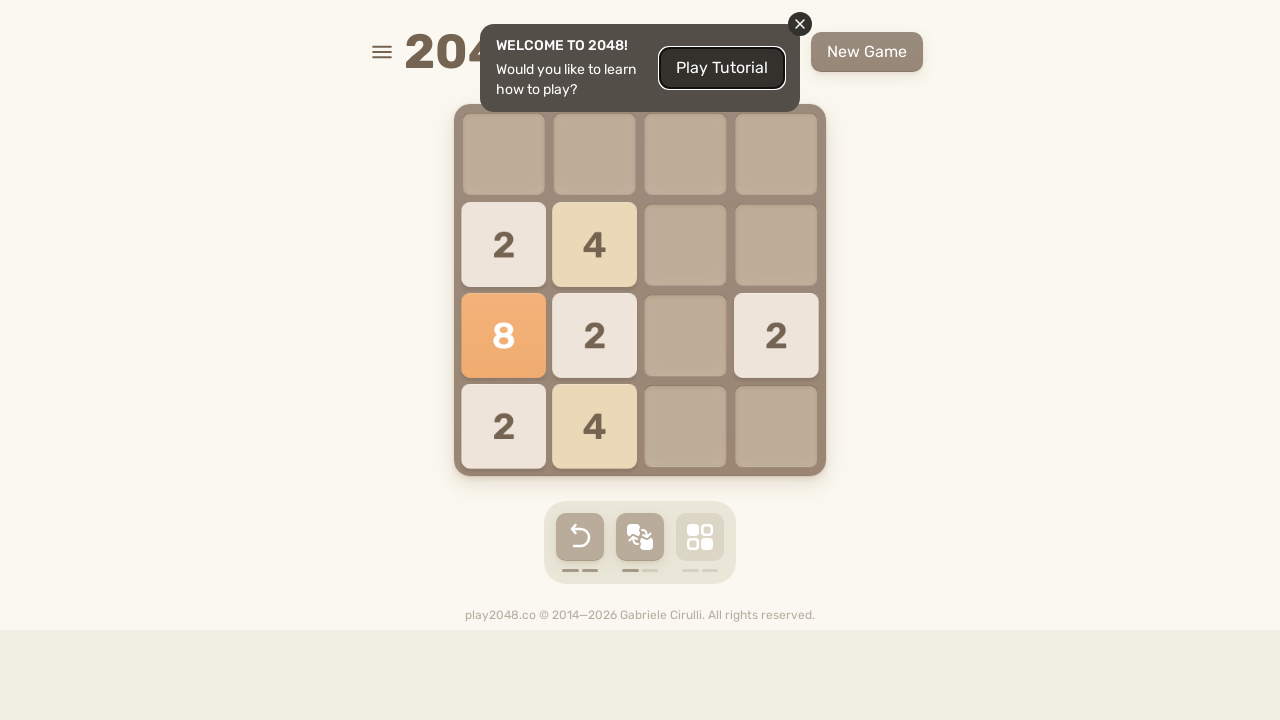

Waited 1000ms after ArrowUp (iteration 3/10)
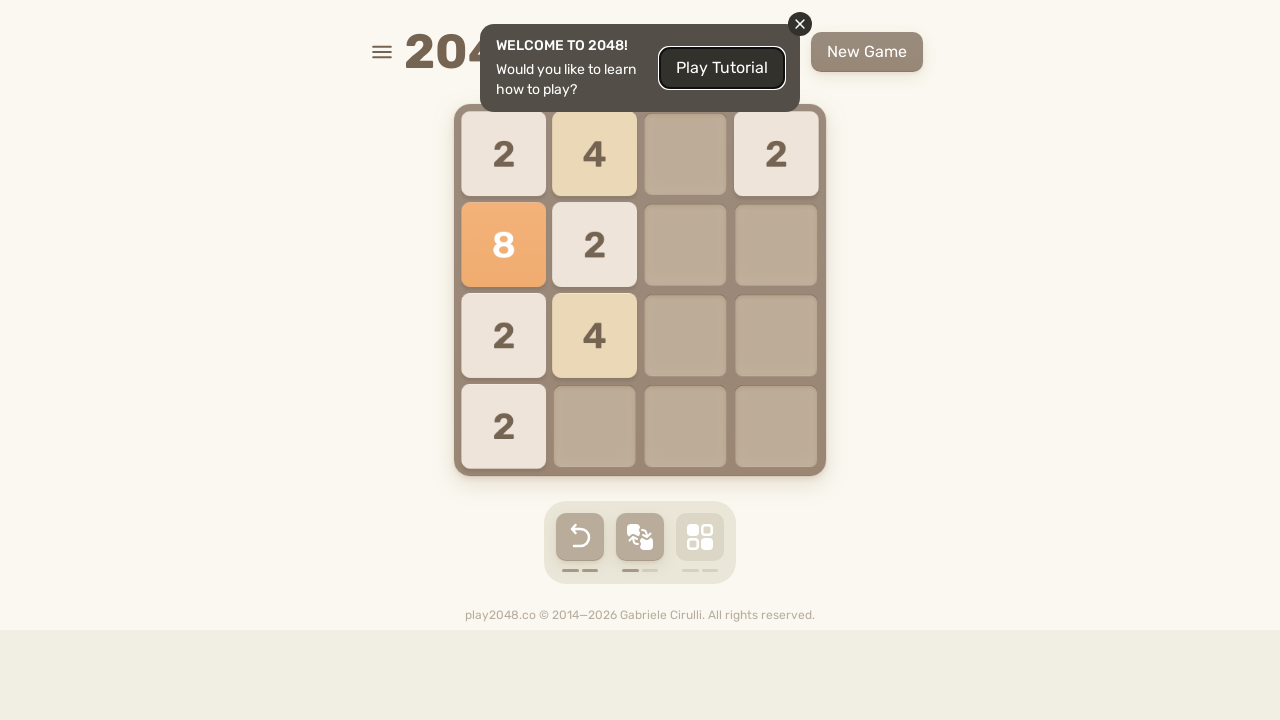

Pressed ArrowRight key (iteration 3/10)
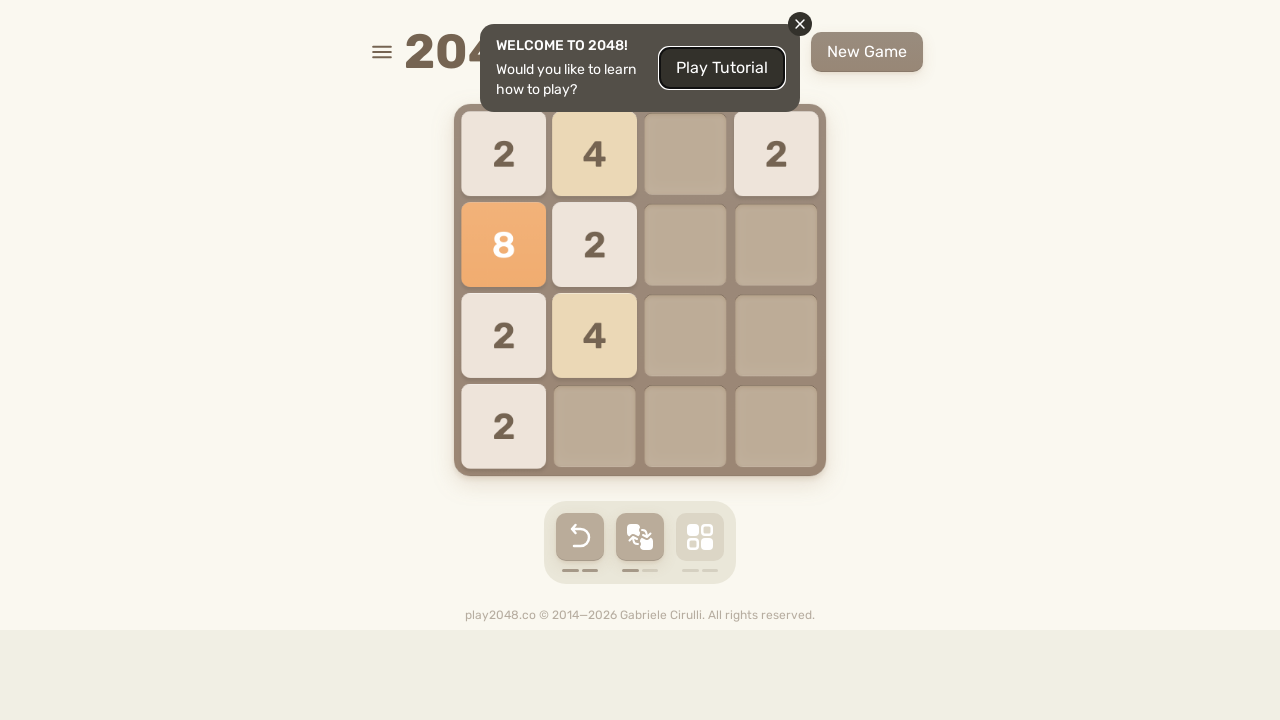

Waited 1000ms after ArrowRight (iteration 3/10)
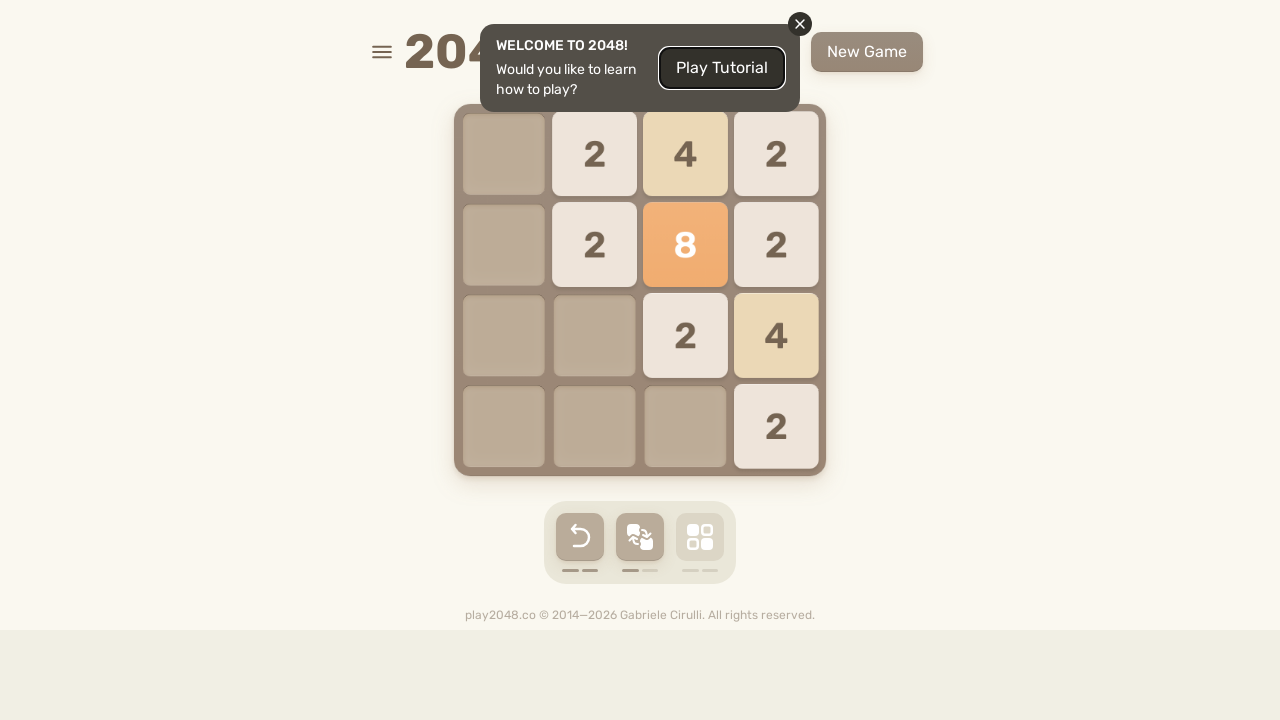

Pressed ArrowDown key (iteration 3/10)
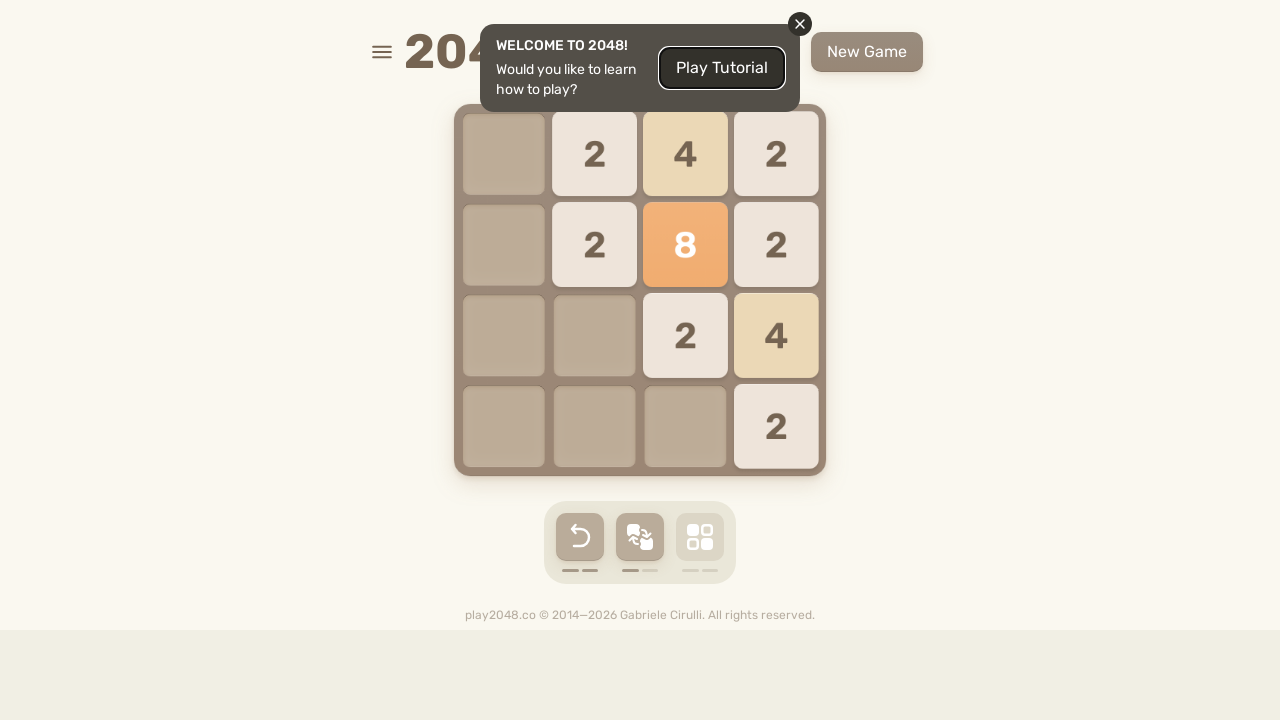

Waited 1000ms after ArrowDown (iteration 3/10)
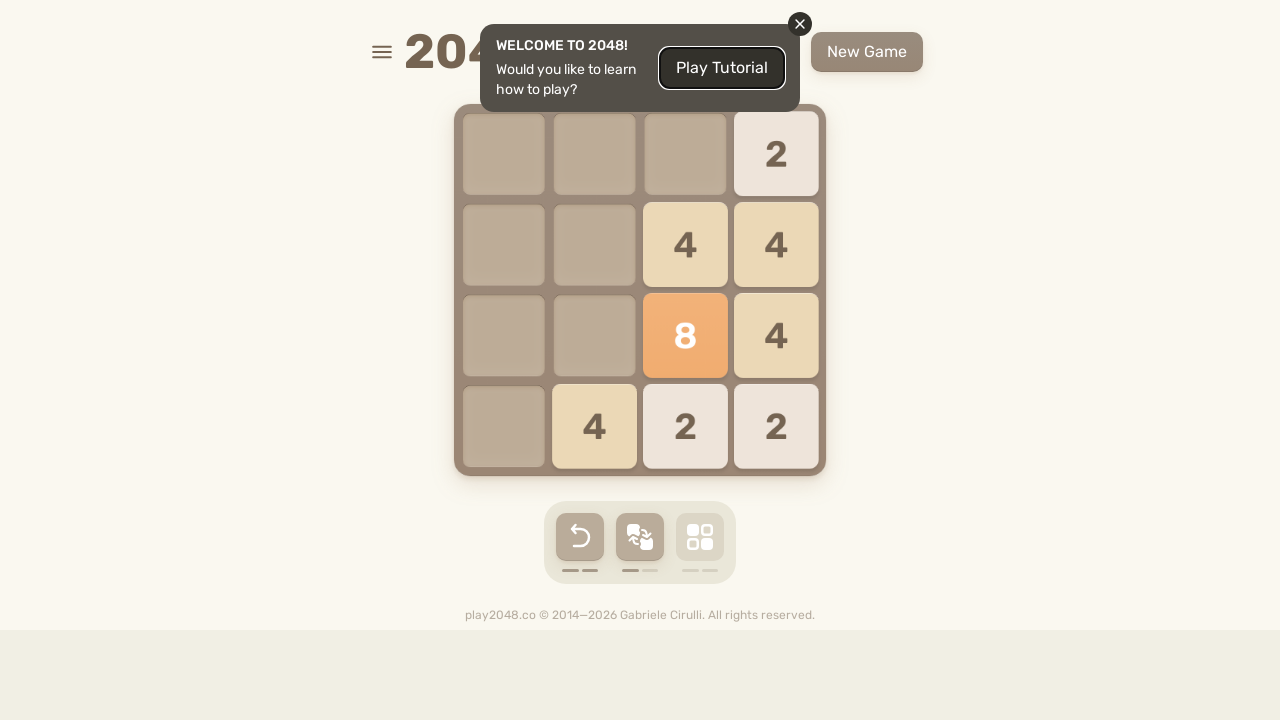

Pressed ArrowLeft key (iteration 3/10)
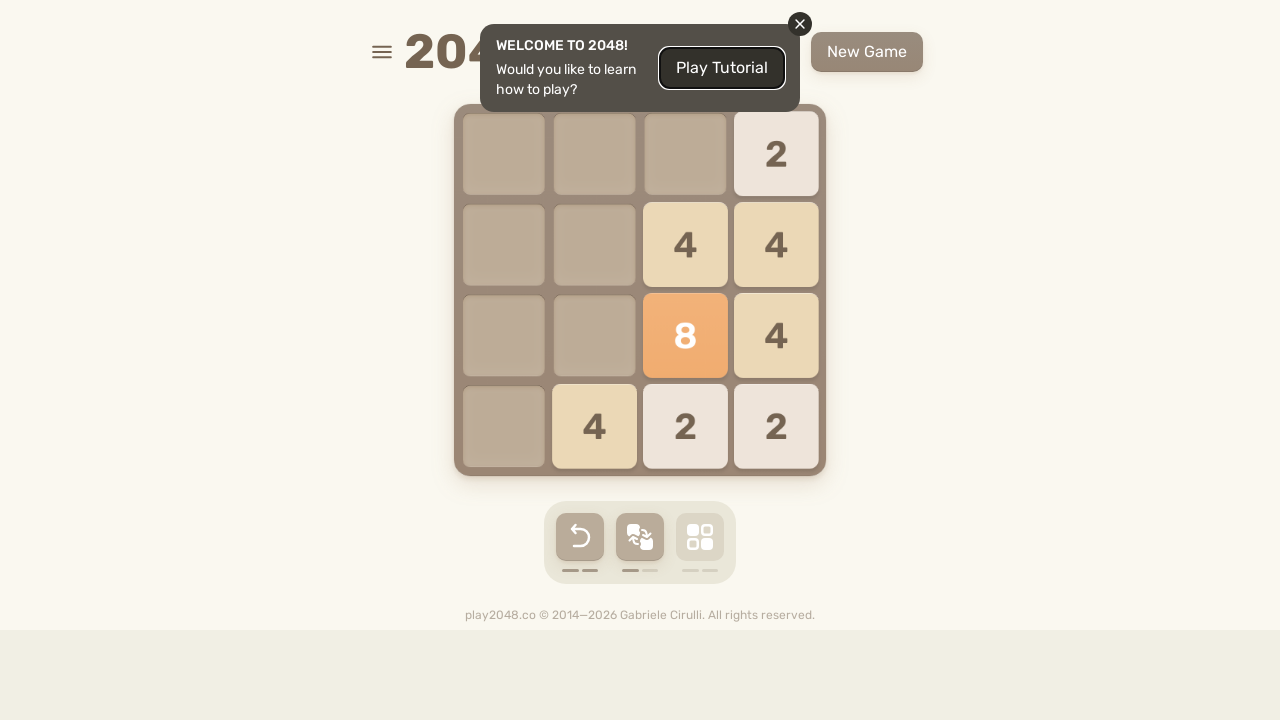

Waited 1000ms after ArrowLeft (iteration 3/10)
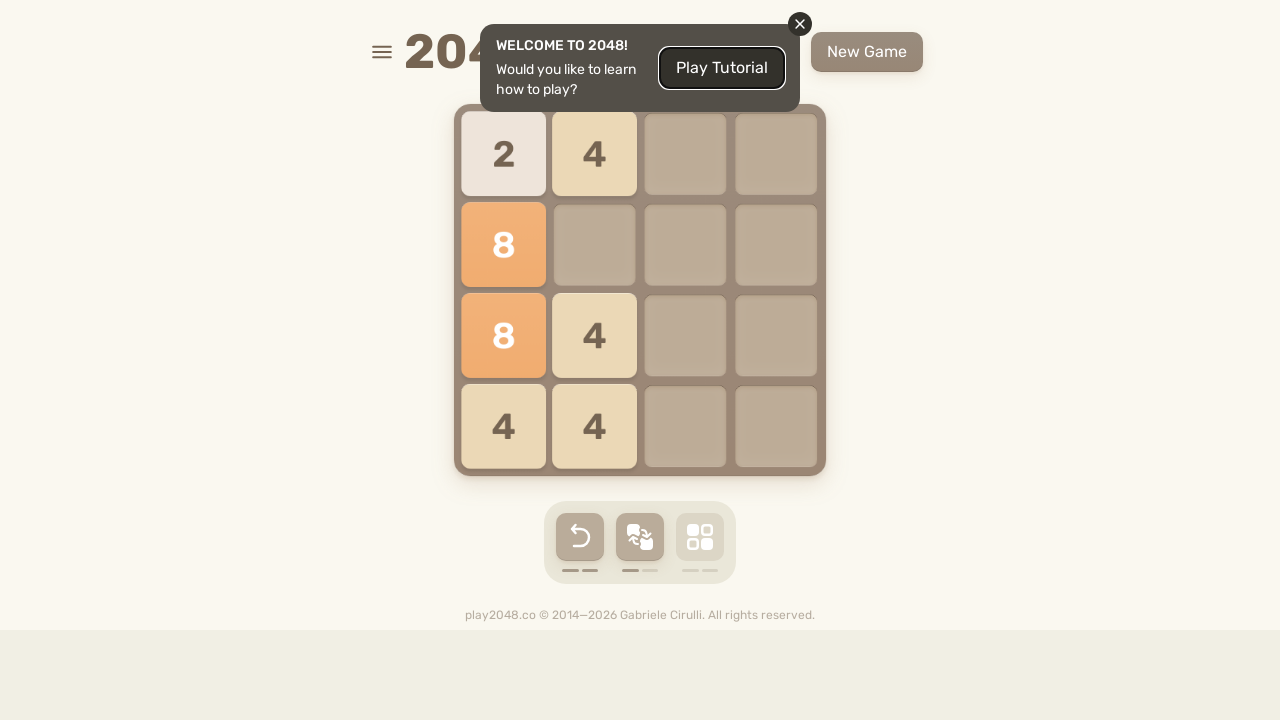

Pressed ArrowUp key (iteration 4/10)
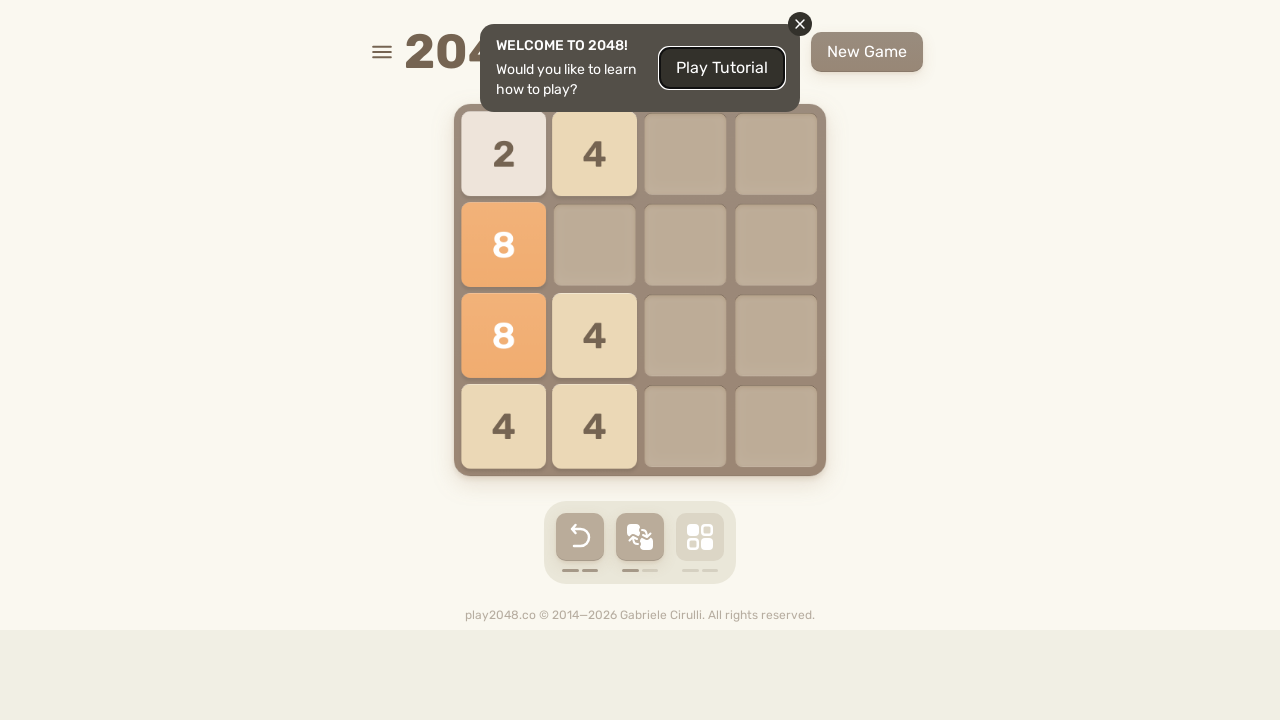

Waited 1000ms after ArrowUp (iteration 4/10)
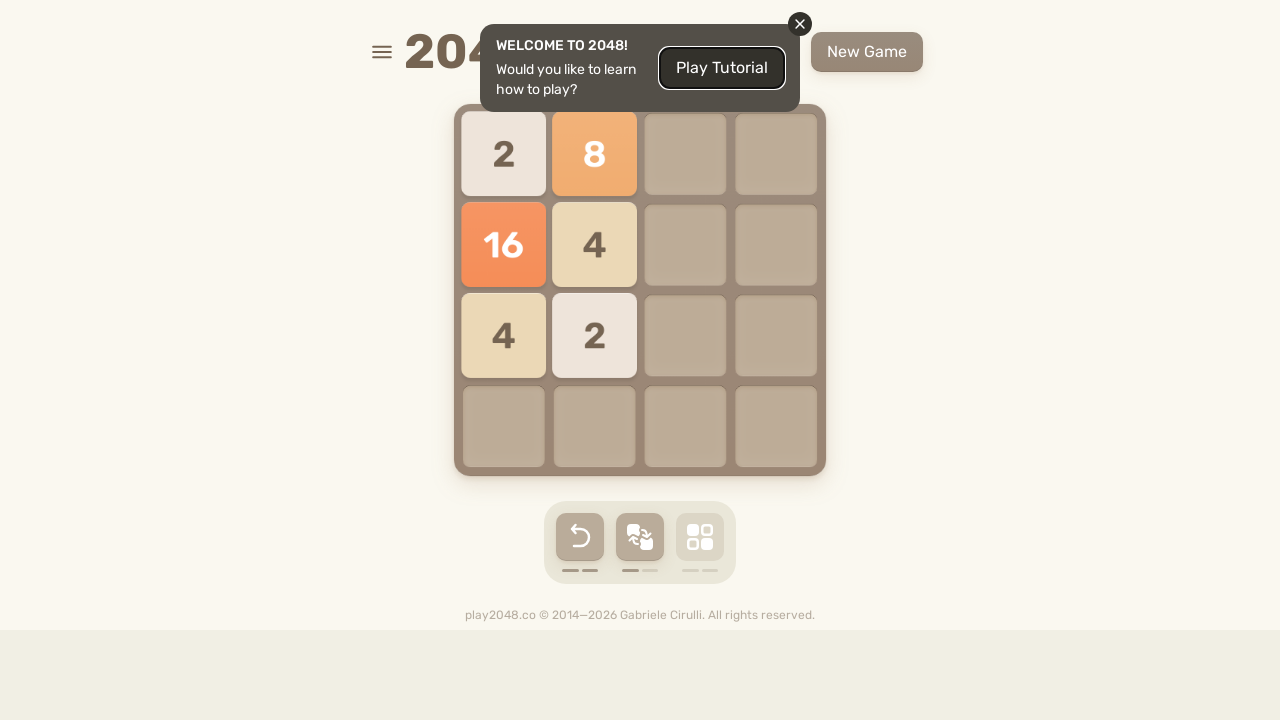

Pressed ArrowRight key (iteration 4/10)
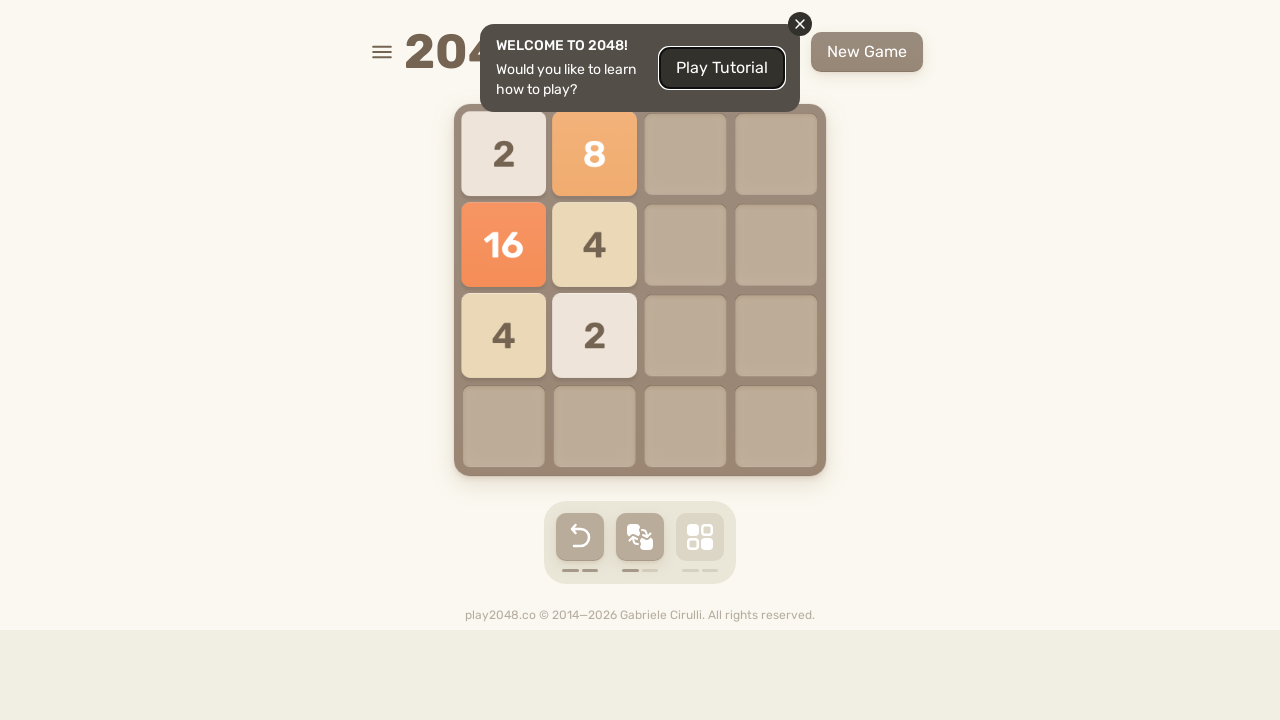

Waited 1000ms after ArrowRight (iteration 4/10)
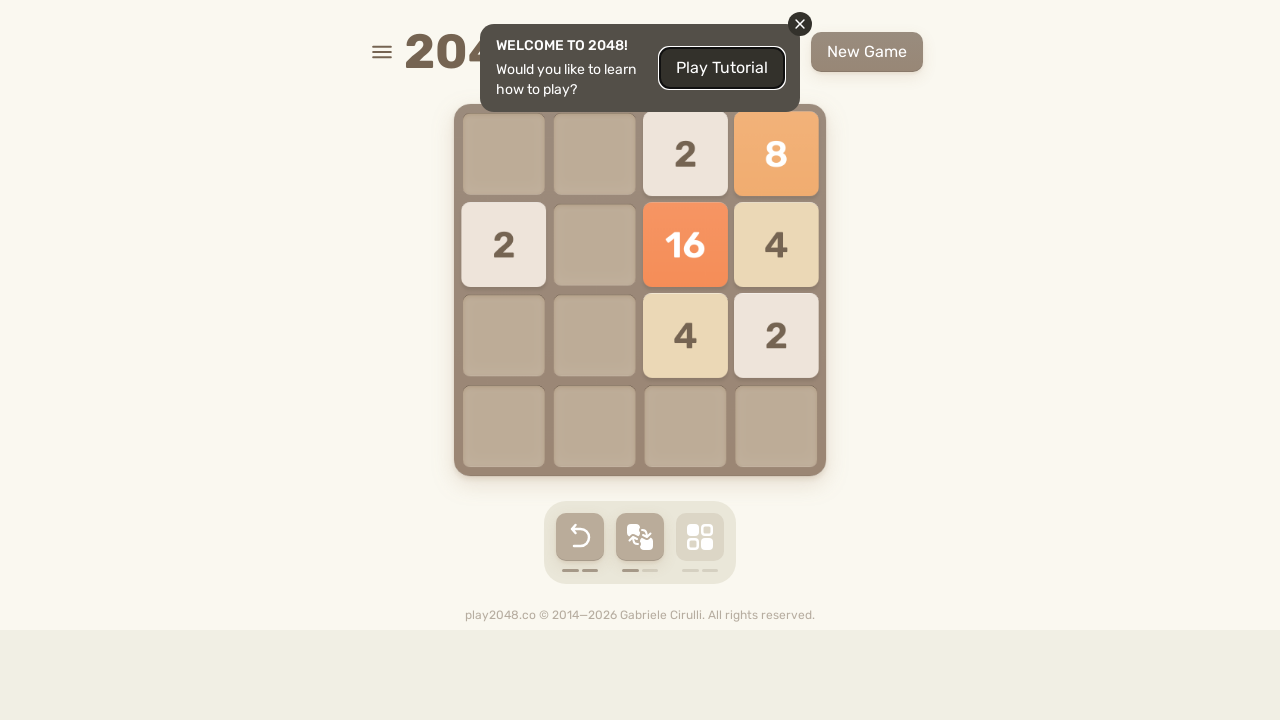

Pressed ArrowDown key (iteration 4/10)
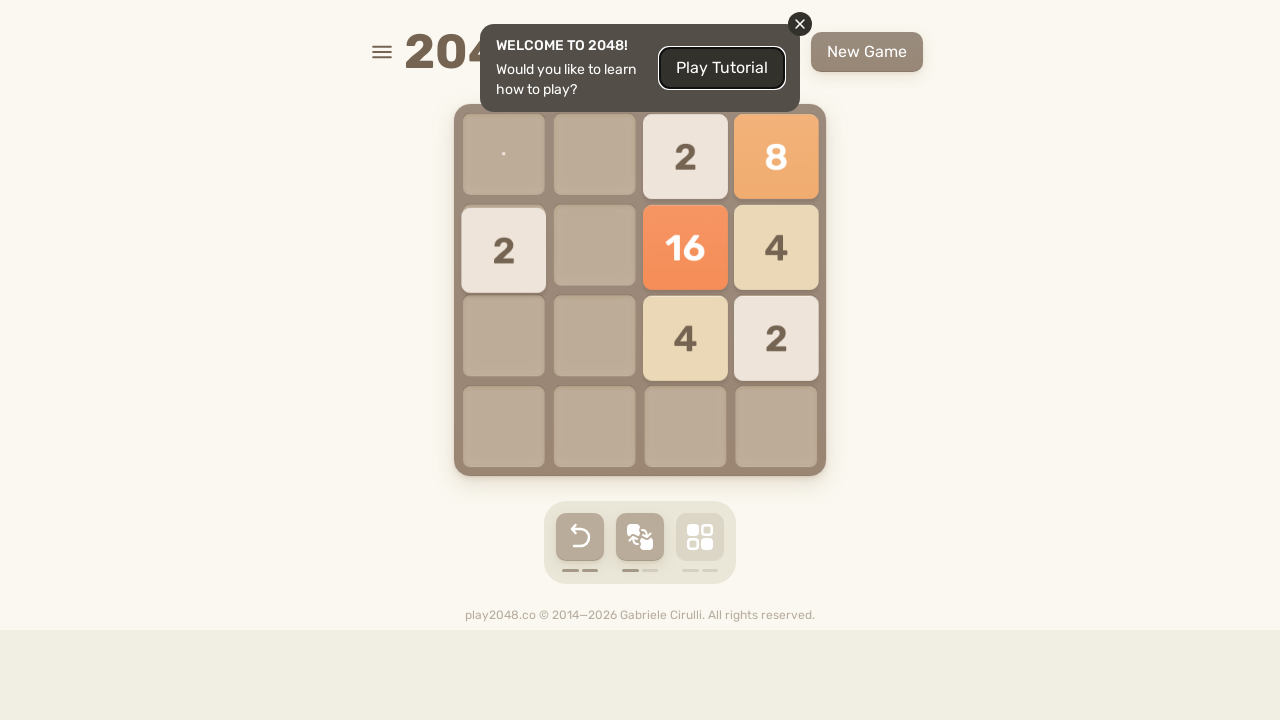

Waited 1000ms after ArrowDown (iteration 4/10)
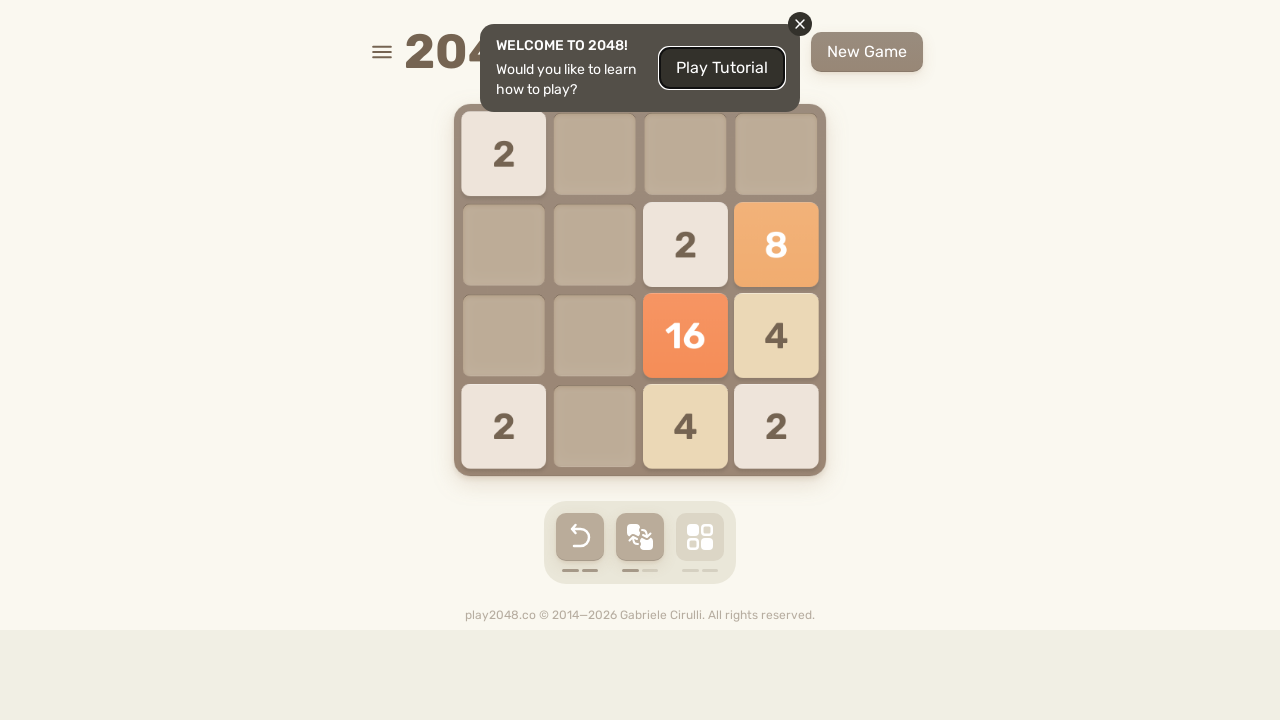

Pressed ArrowLeft key (iteration 4/10)
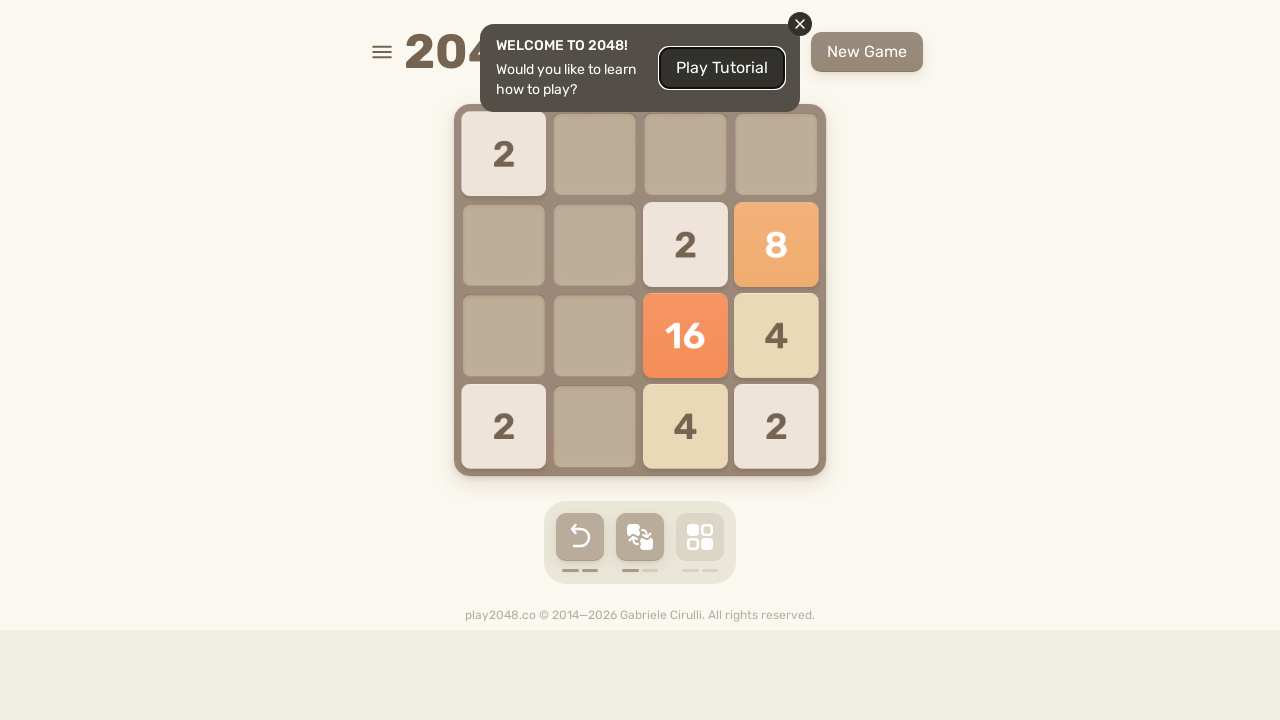

Waited 1000ms after ArrowLeft (iteration 4/10)
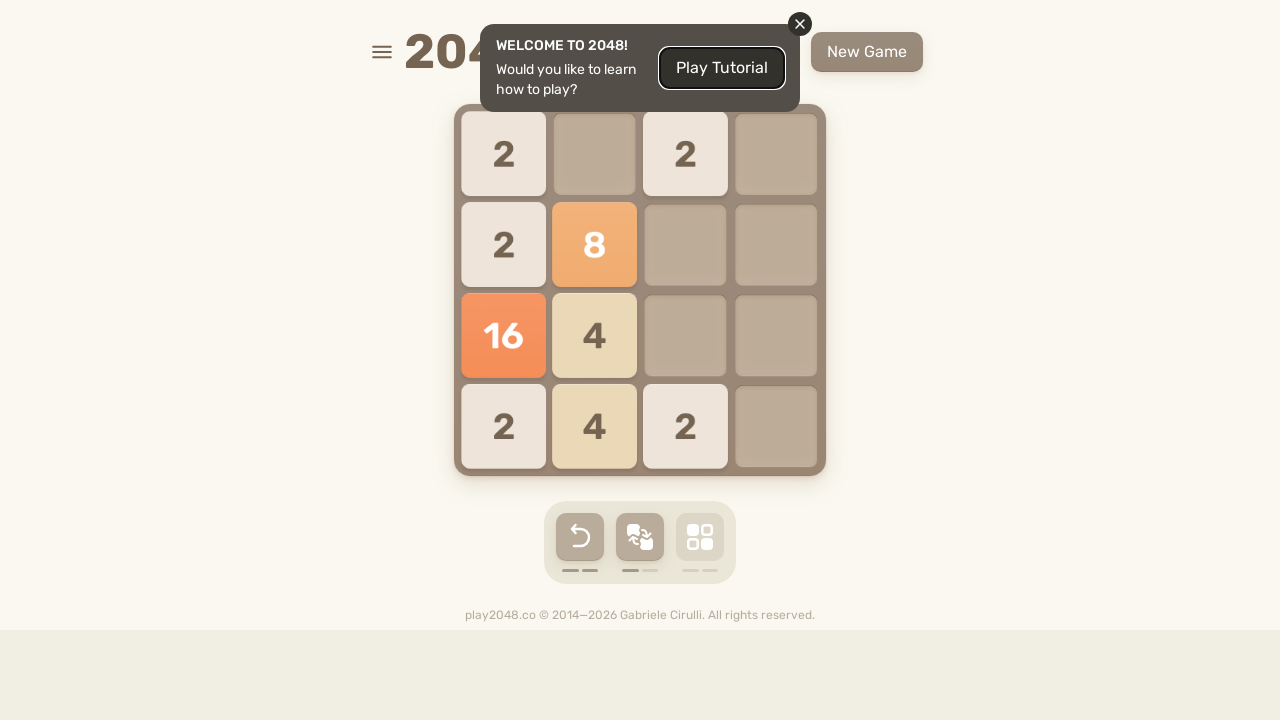

Pressed ArrowUp key (iteration 5/10)
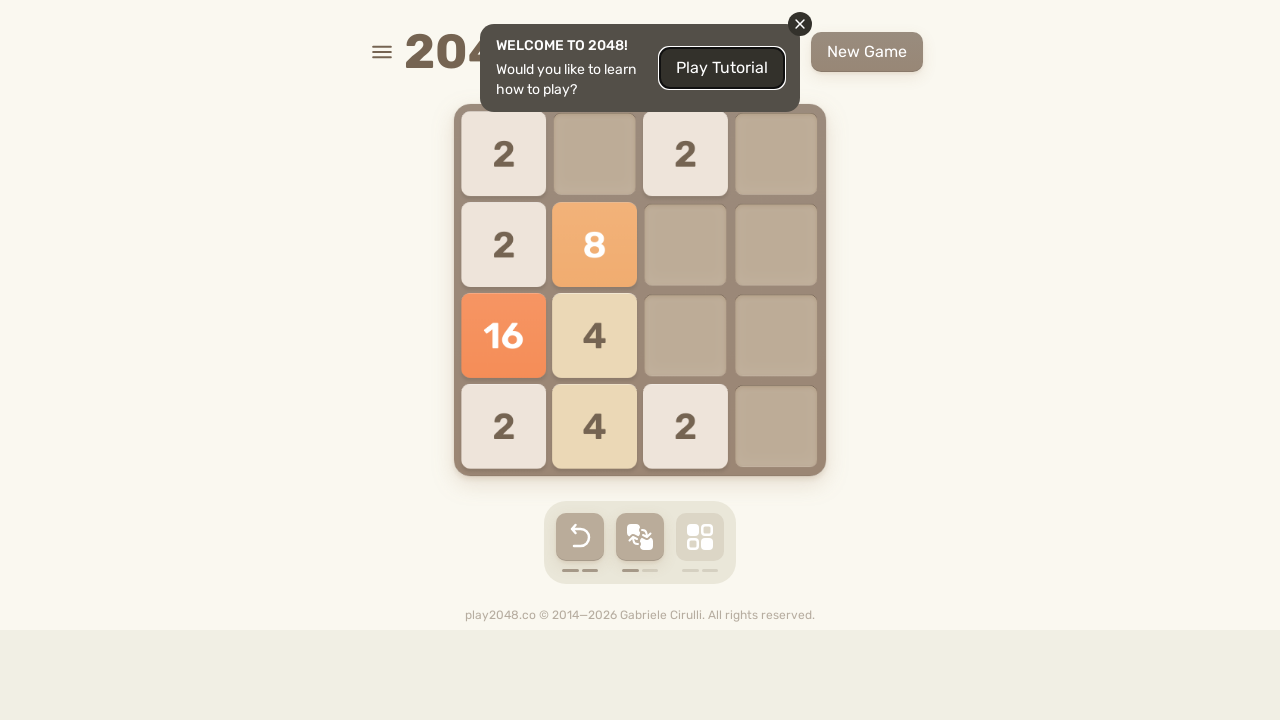

Waited 1000ms after ArrowUp (iteration 5/10)
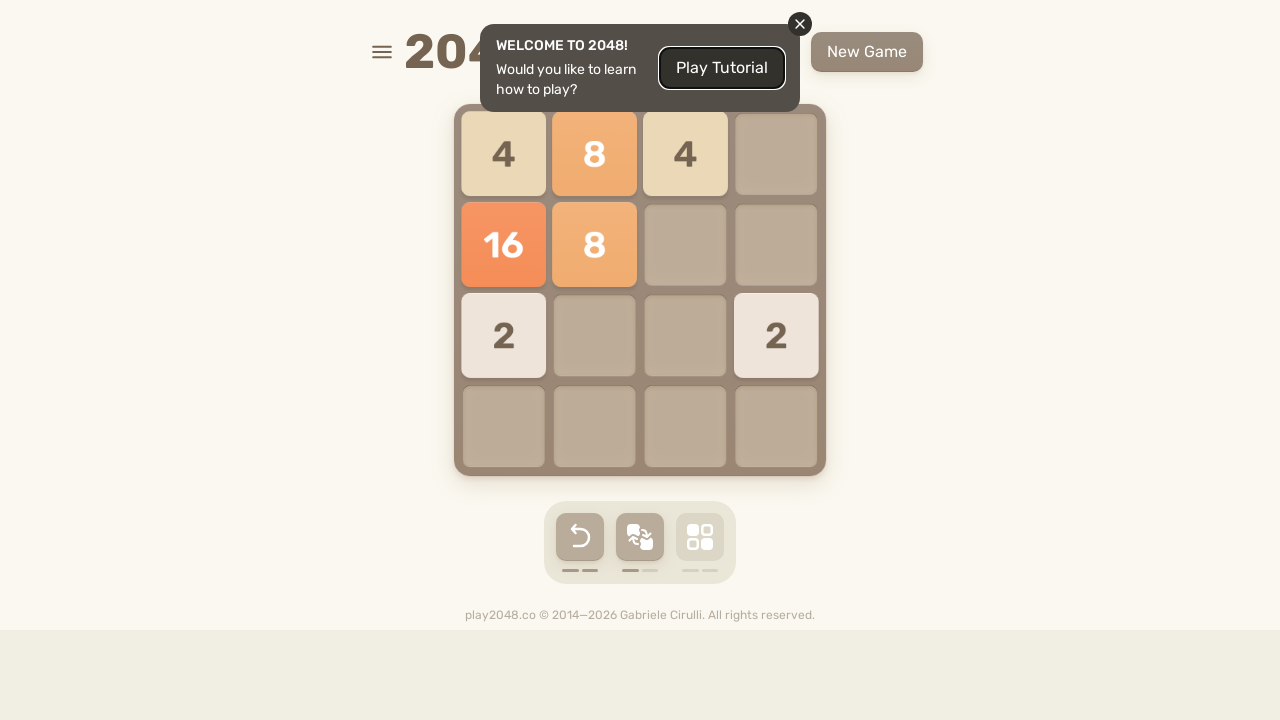

Pressed ArrowRight key (iteration 5/10)
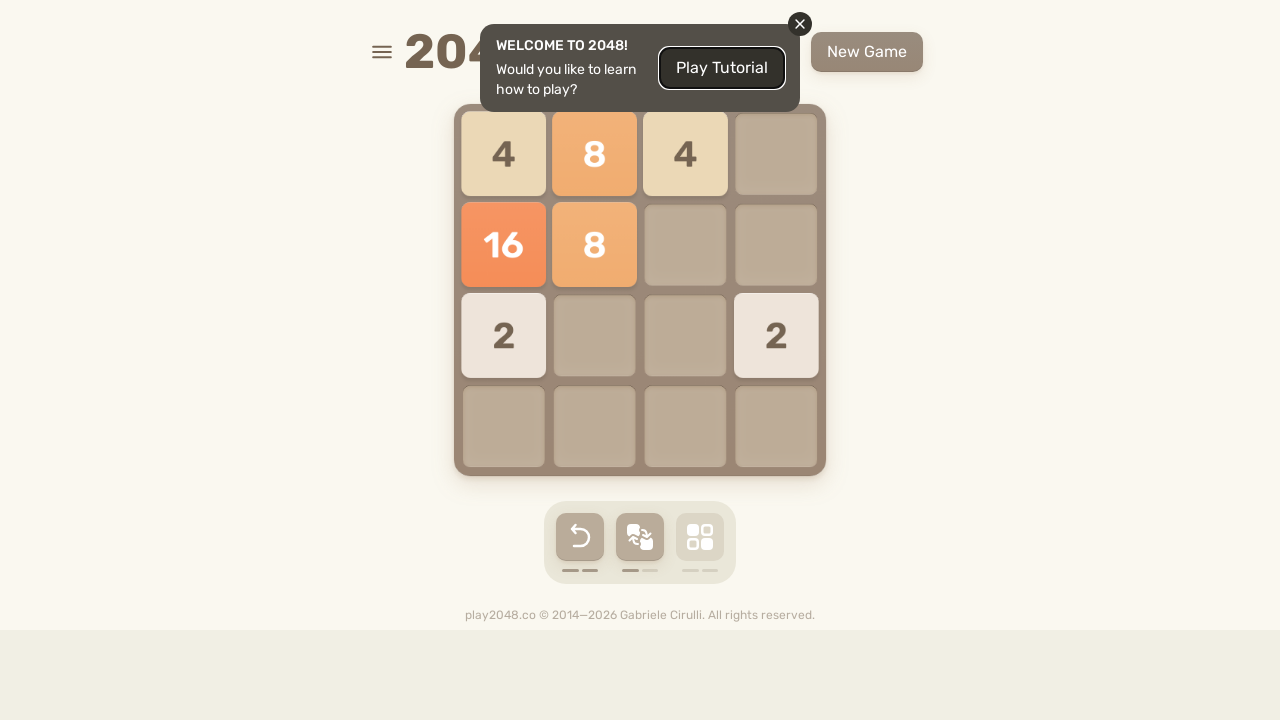

Waited 1000ms after ArrowRight (iteration 5/10)
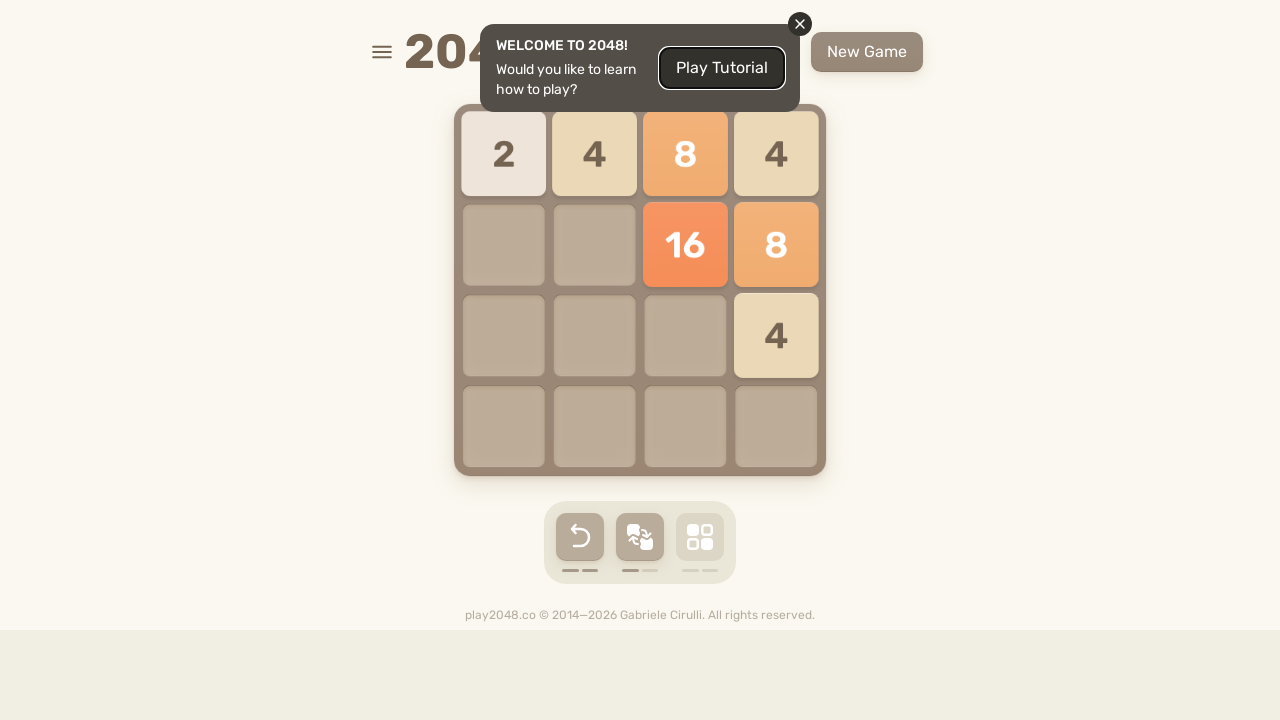

Pressed ArrowDown key (iteration 5/10)
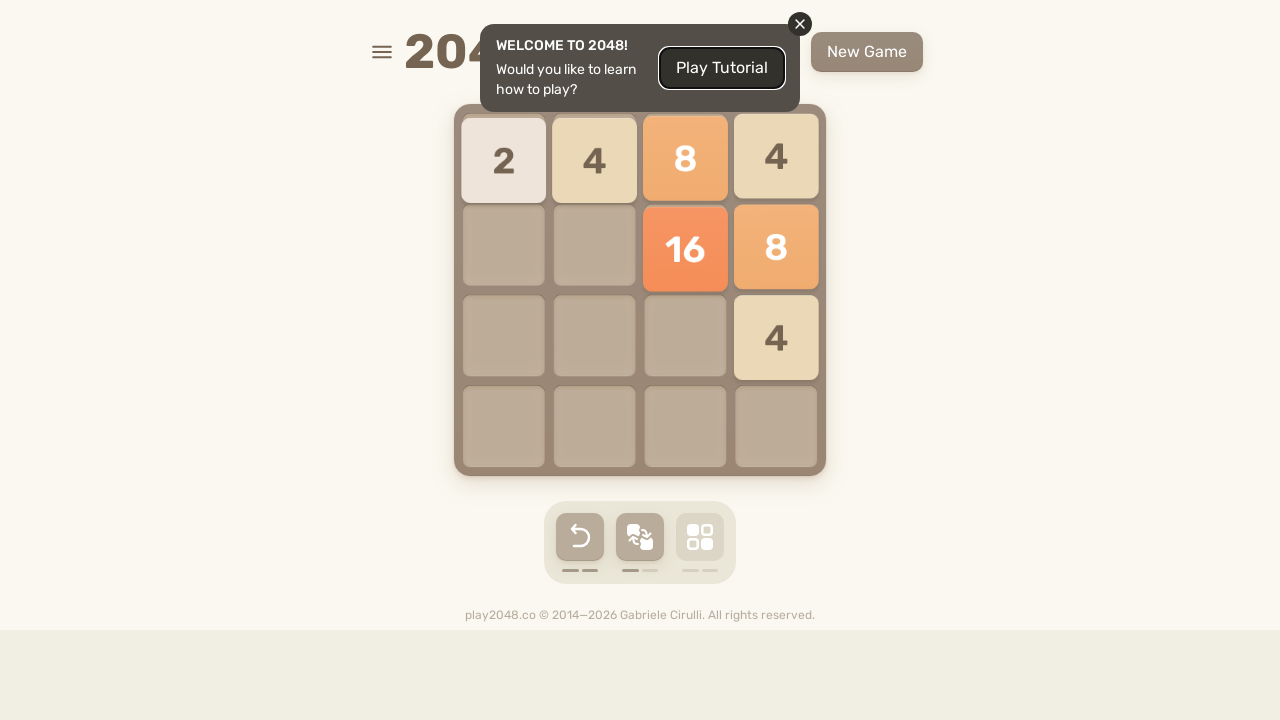

Waited 1000ms after ArrowDown (iteration 5/10)
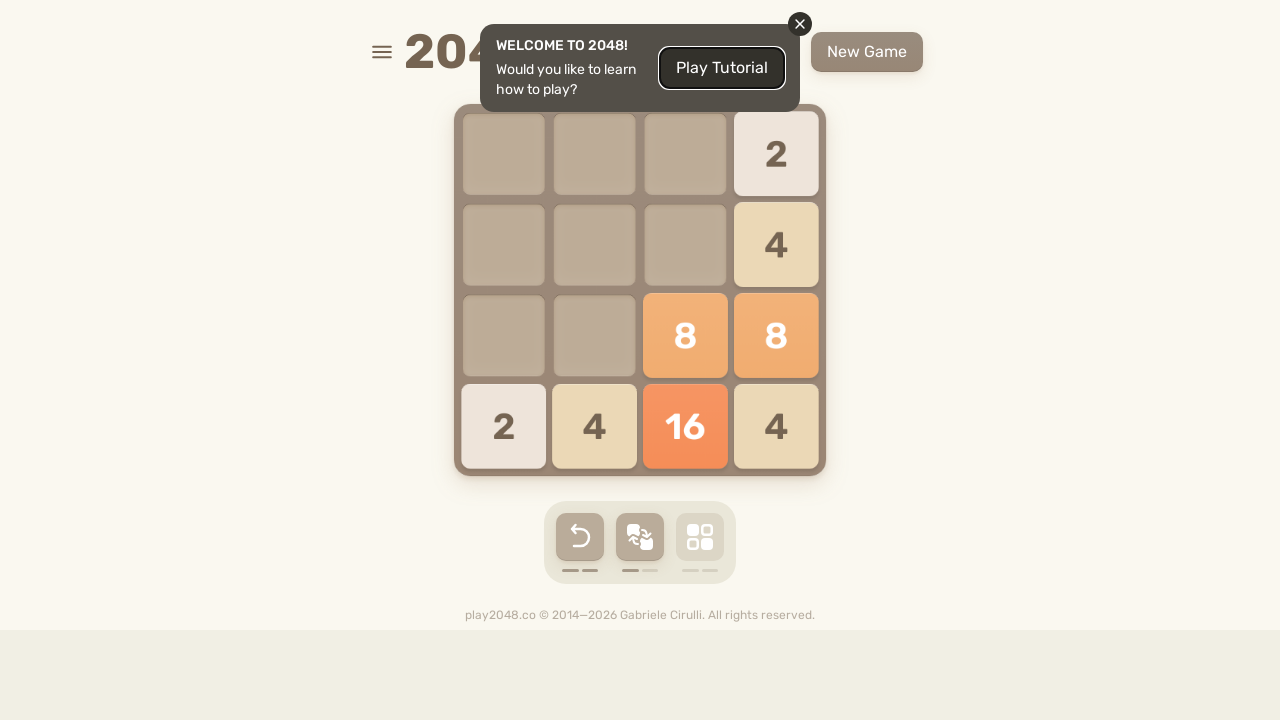

Pressed ArrowLeft key (iteration 5/10)
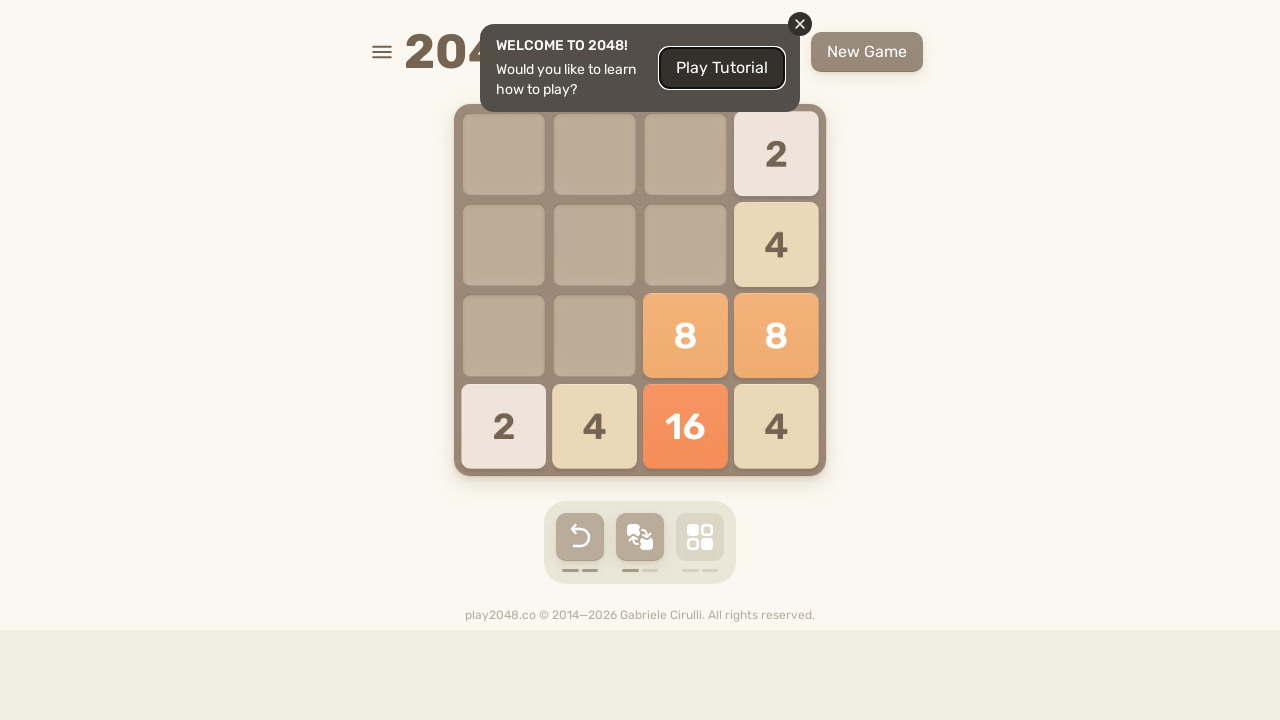

Waited 1000ms after ArrowLeft (iteration 5/10)
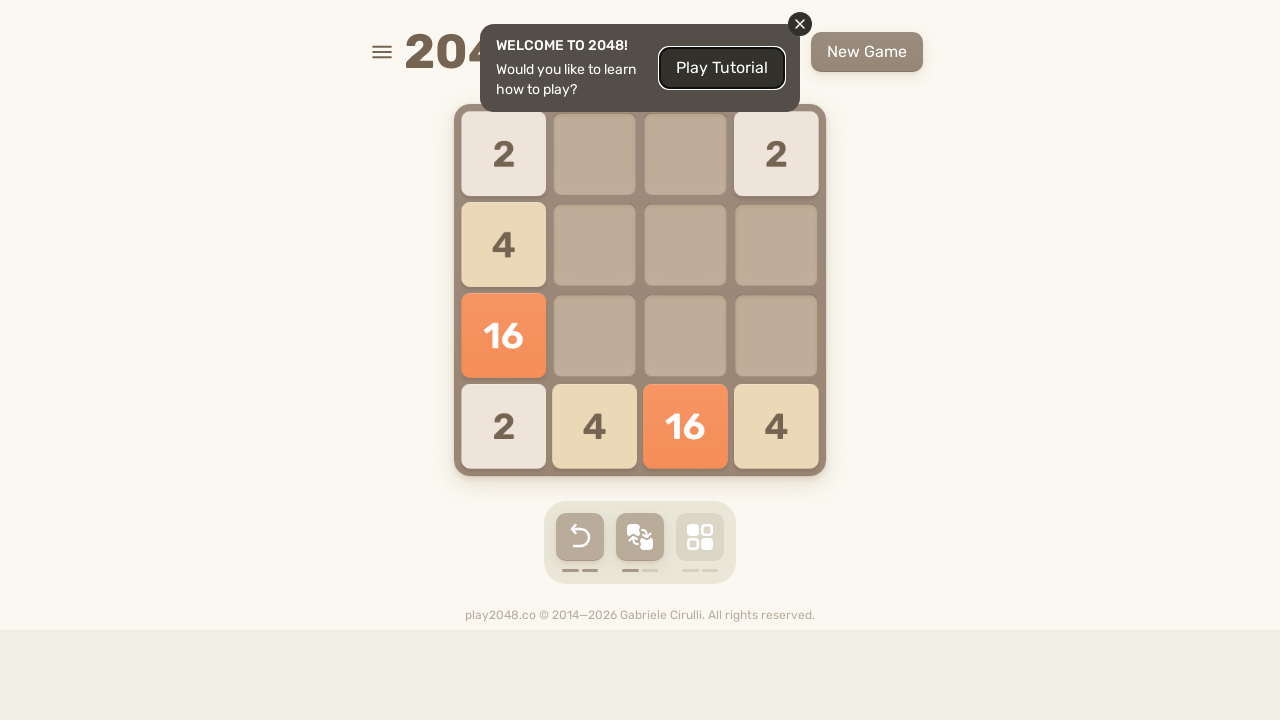

Pressed ArrowUp key (iteration 6/10)
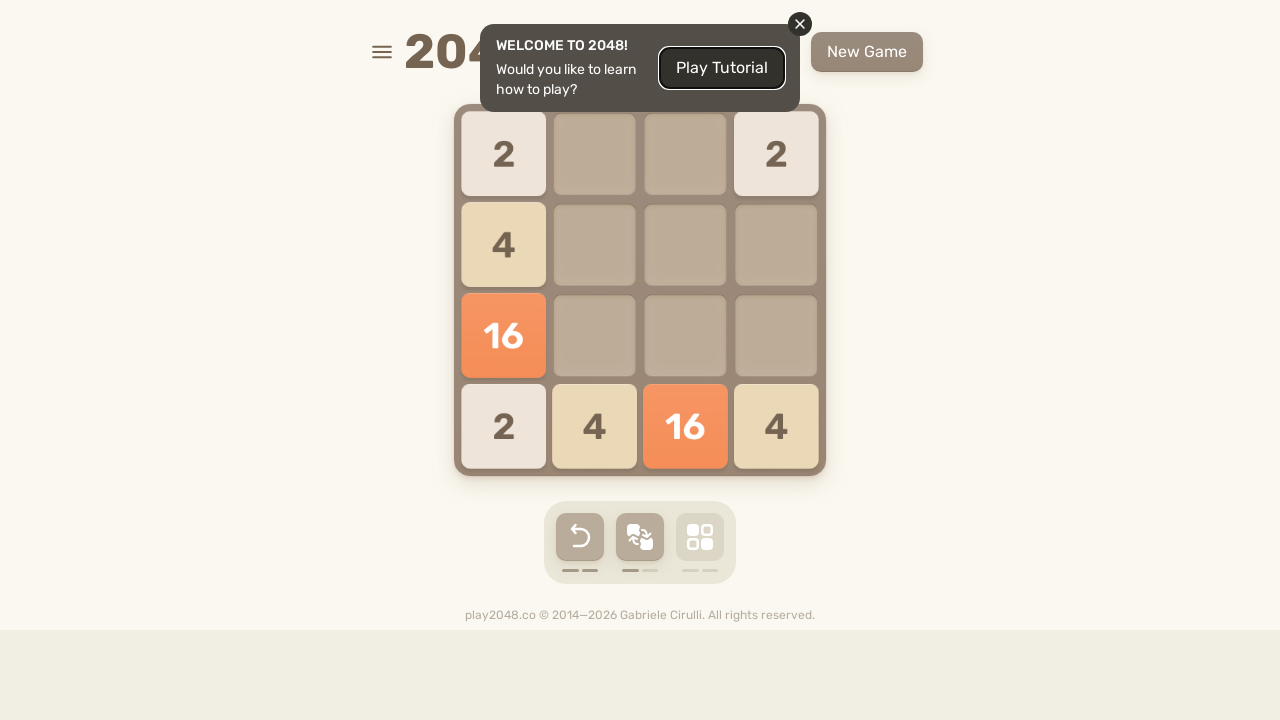

Waited 1000ms after ArrowUp (iteration 6/10)
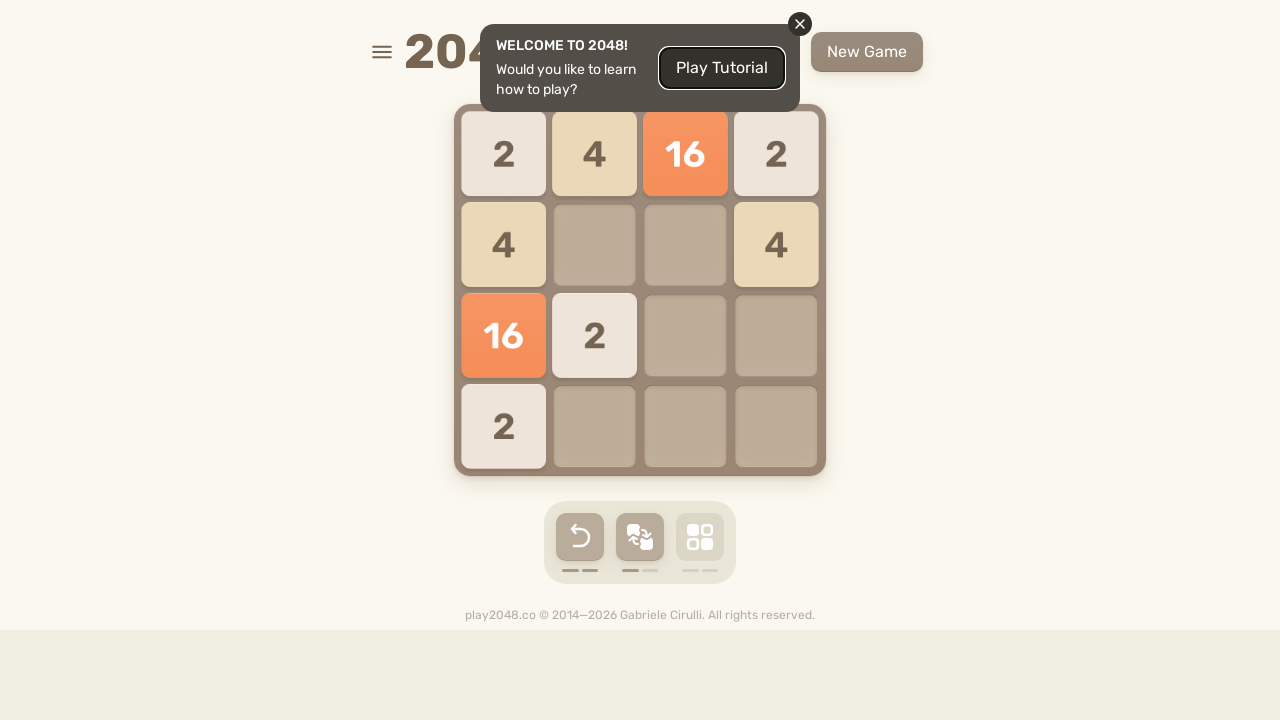

Pressed ArrowRight key (iteration 6/10)
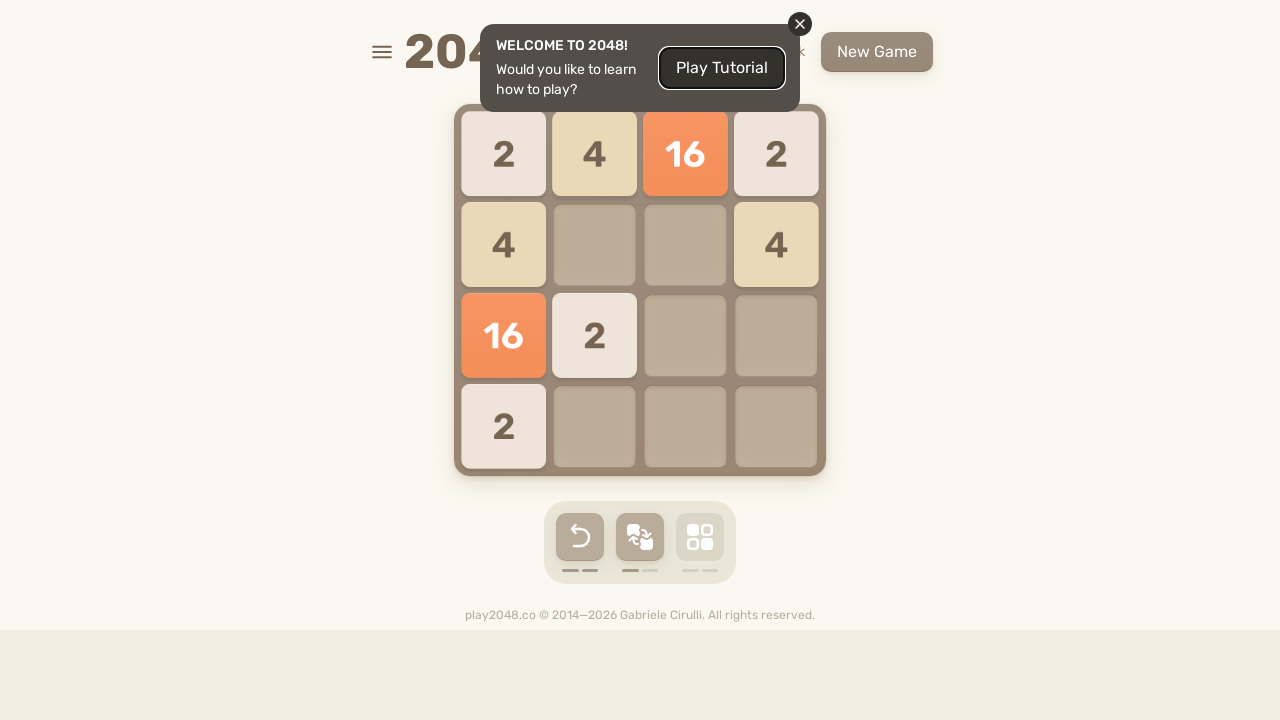

Waited 1000ms after ArrowRight (iteration 6/10)
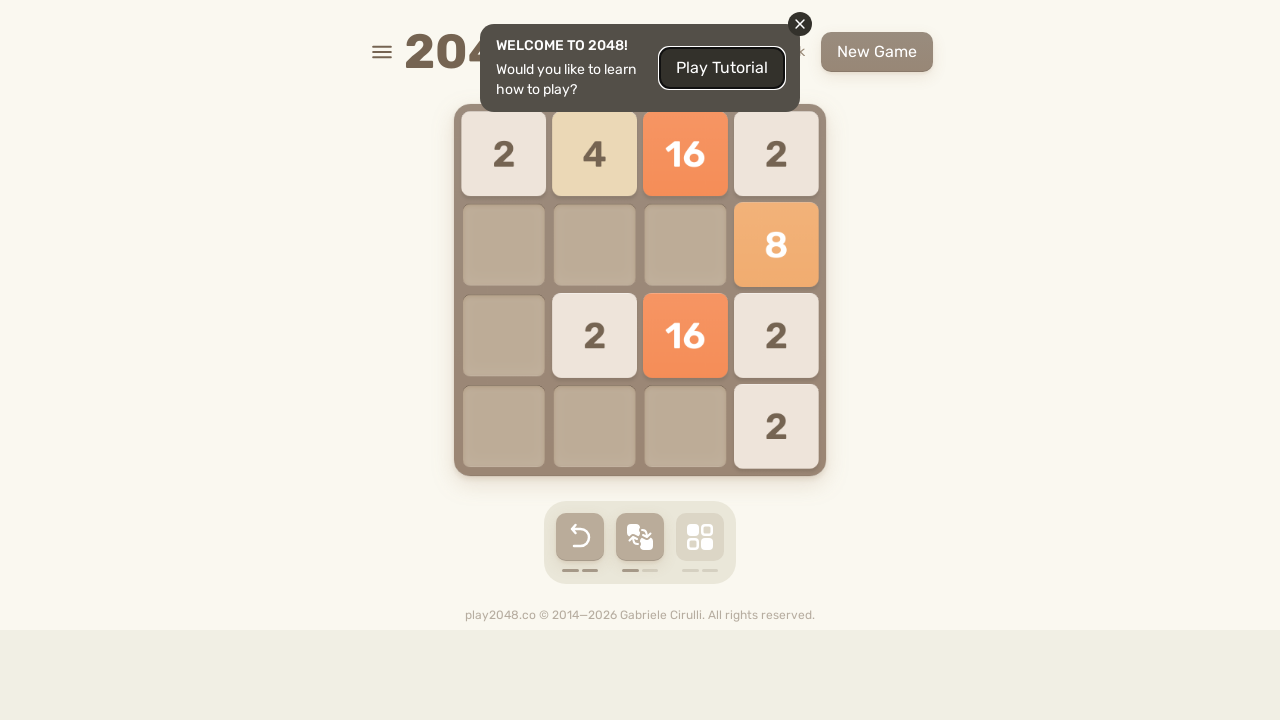

Pressed ArrowDown key (iteration 6/10)
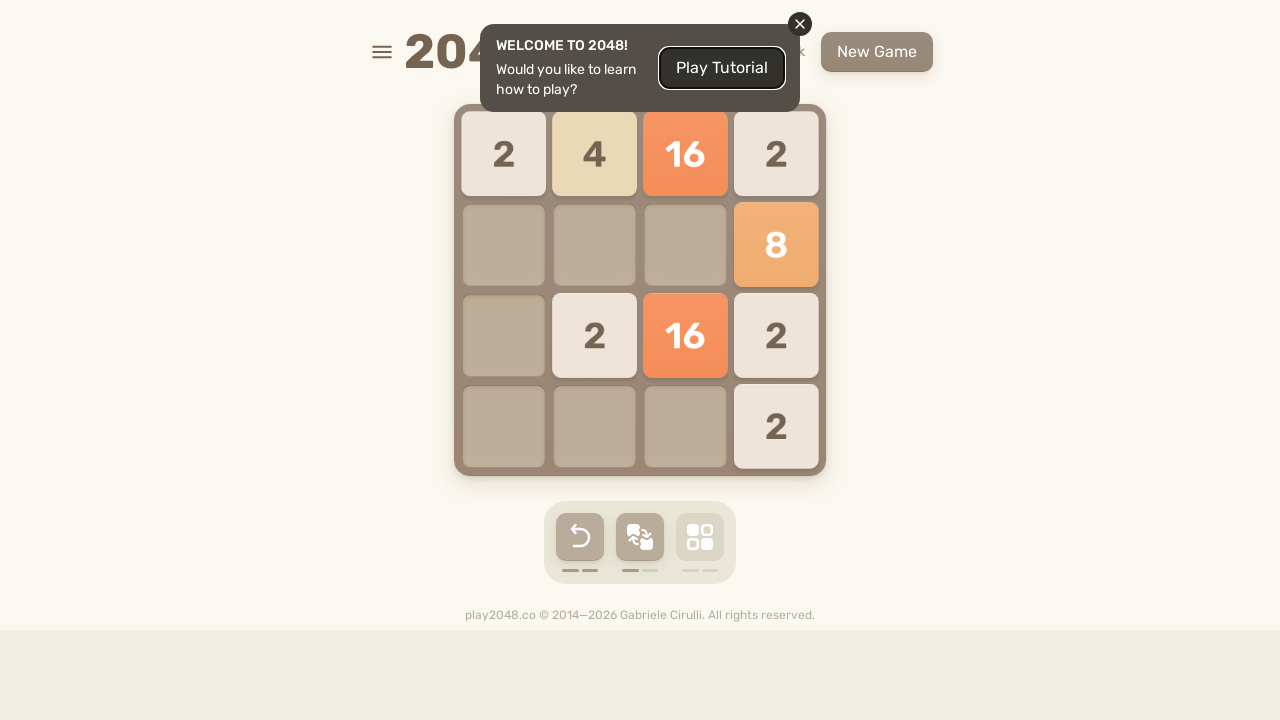

Waited 1000ms after ArrowDown (iteration 6/10)
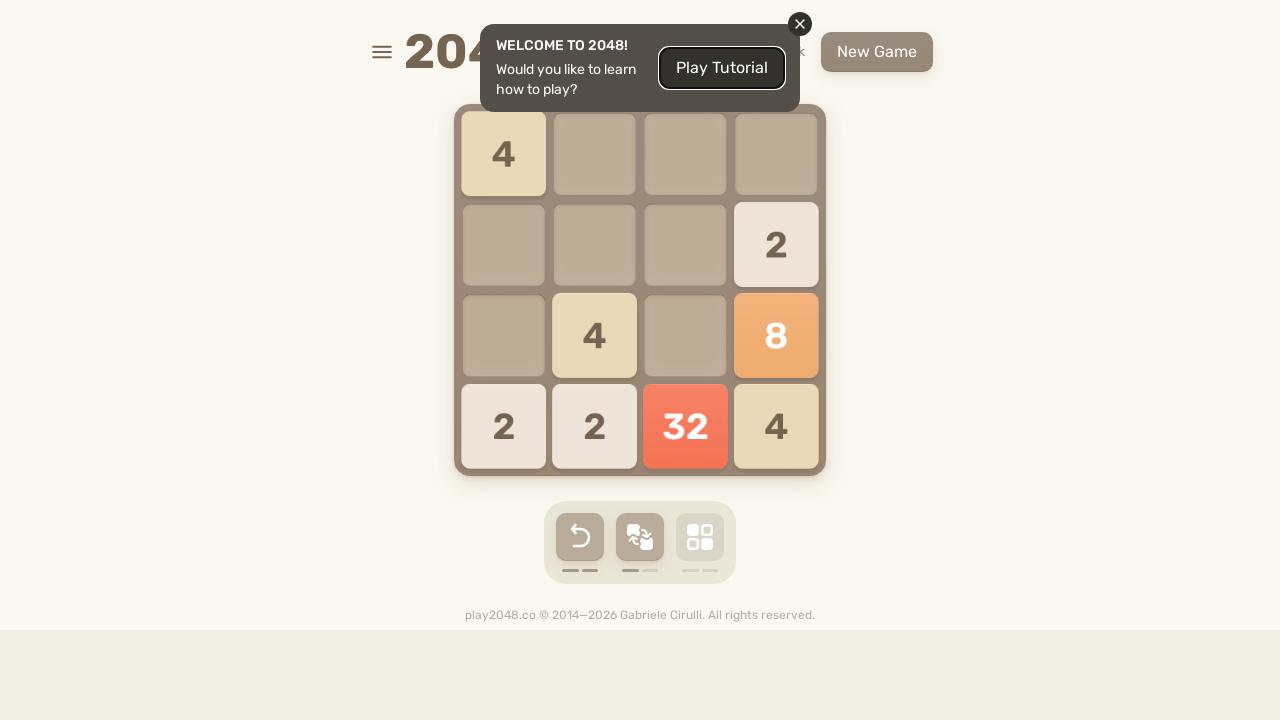

Pressed ArrowLeft key (iteration 6/10)
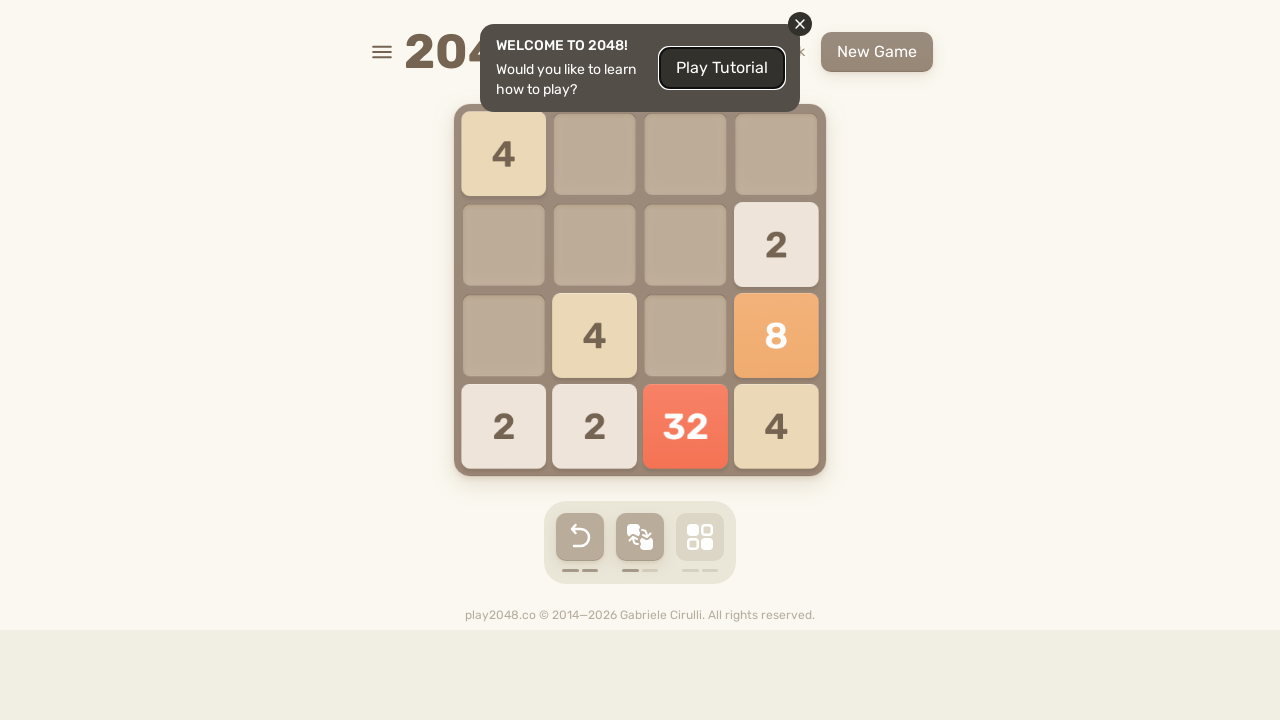

Waited 1000ms after ArrowLeft (iteration 6/10)
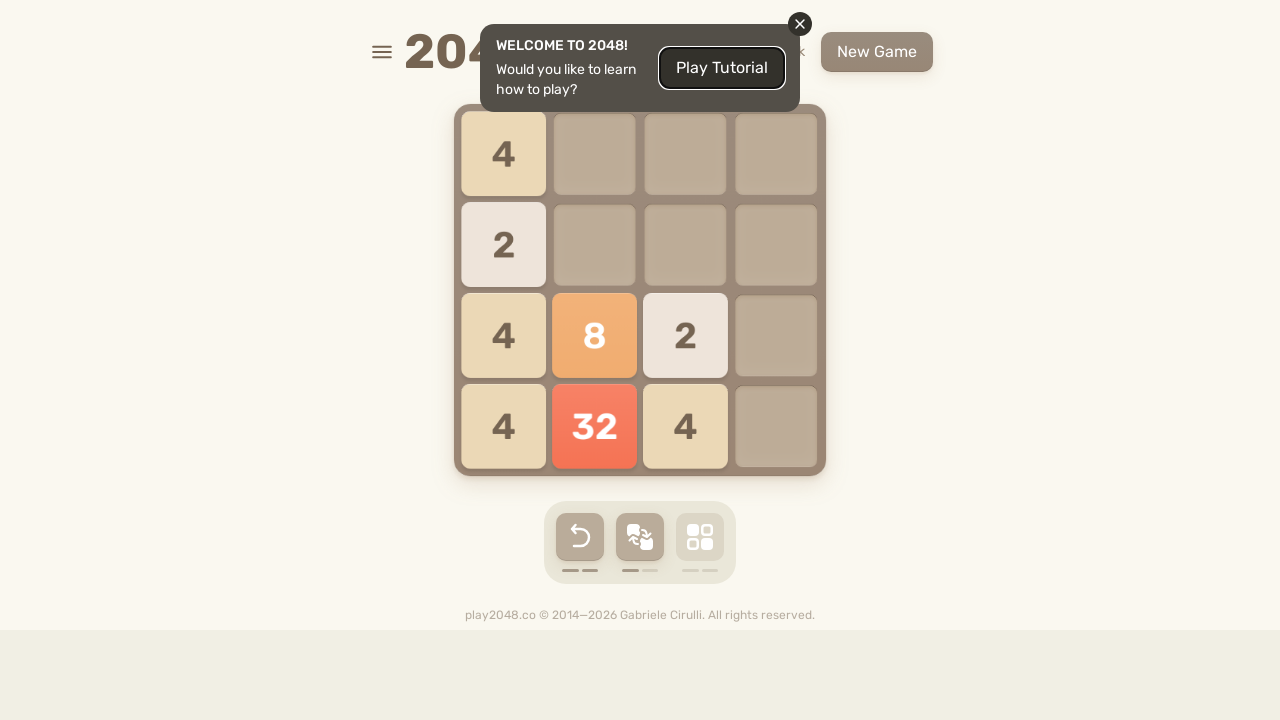

Pressed ArrowUp key (iteration 7/10)
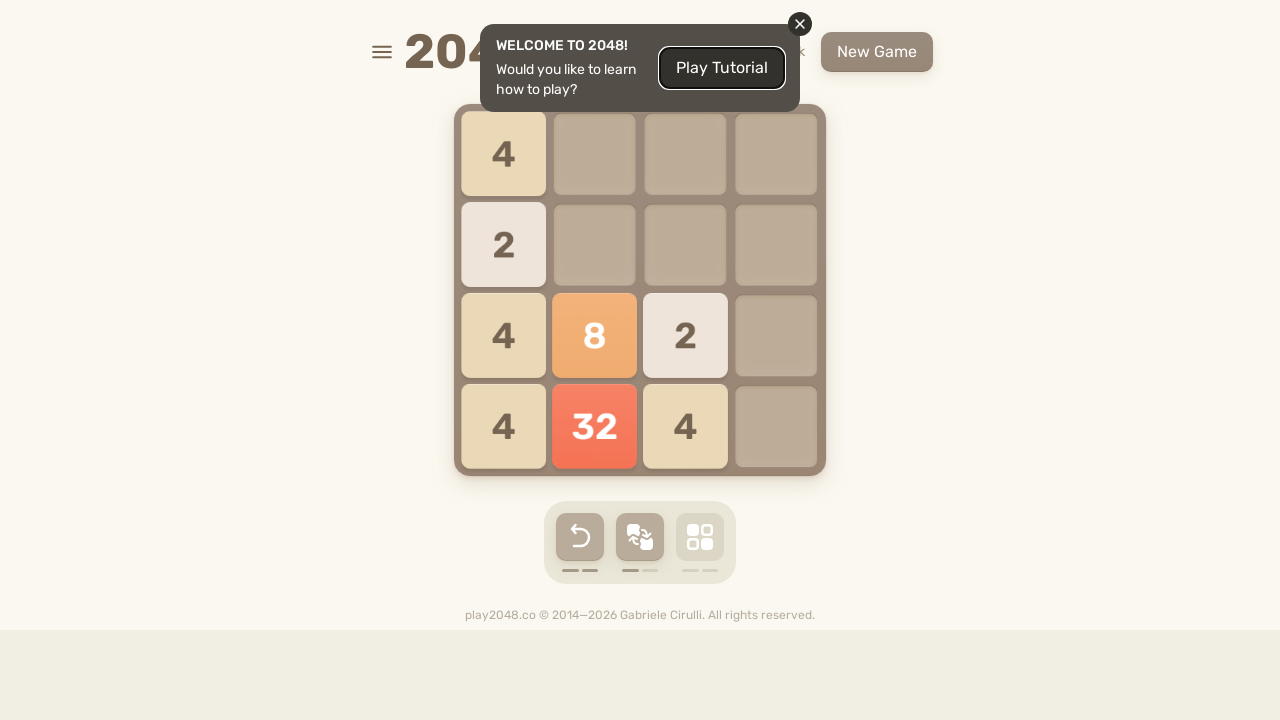

Waited 1000ms after ArrowUp (iteration 7/10)
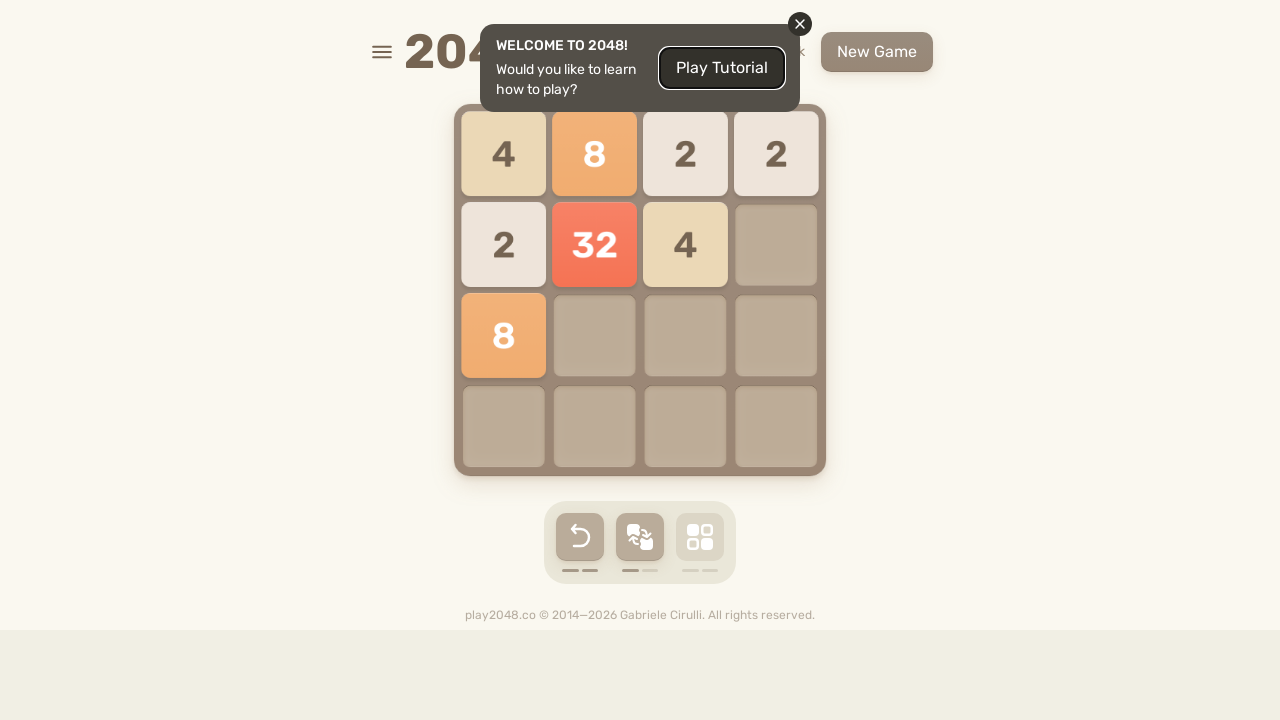

Pressed ArrowRight key (iteration 7/10)
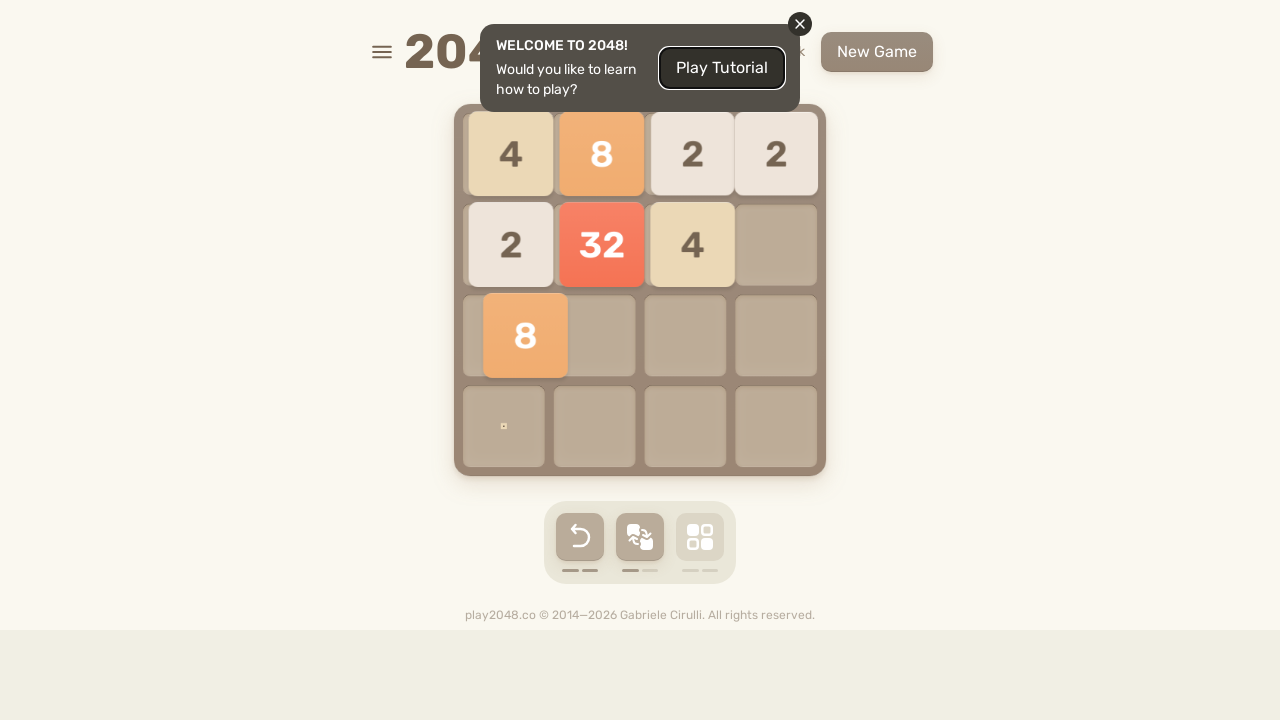

Waited 1000ms after ArrowRight (iteration 7/10)
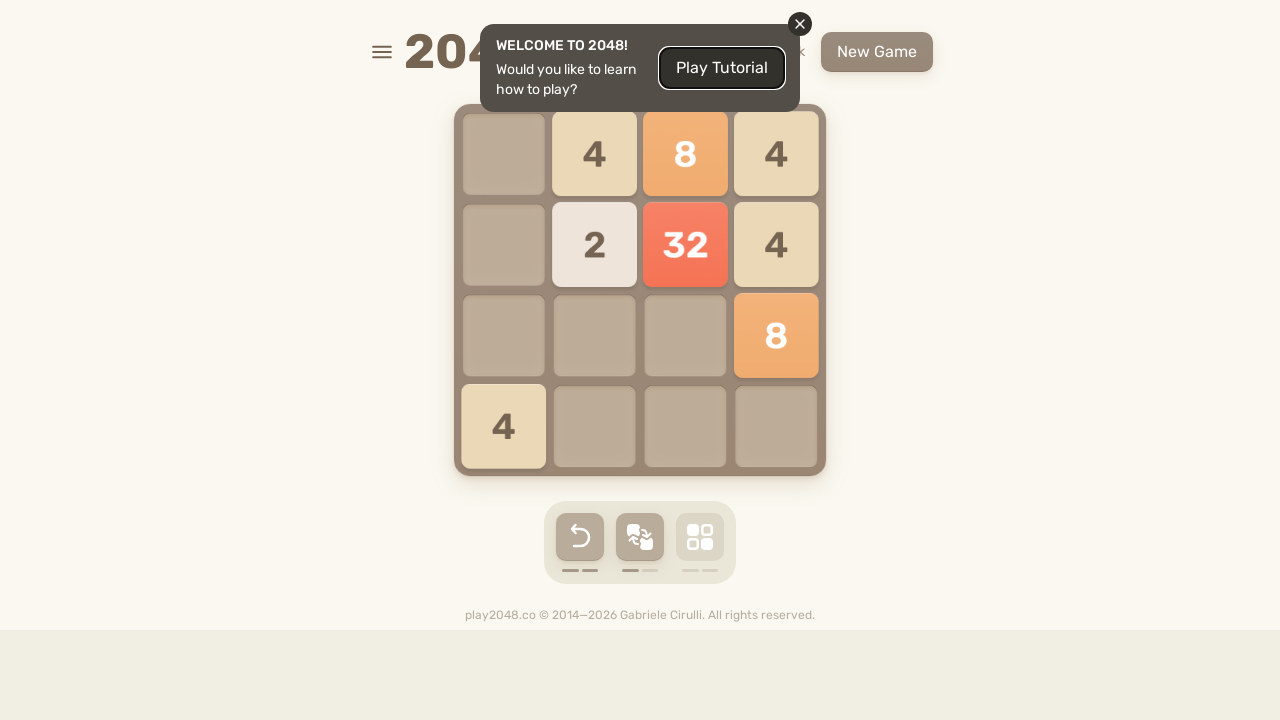

Pressed ArrowDown key (iteration 7/10)
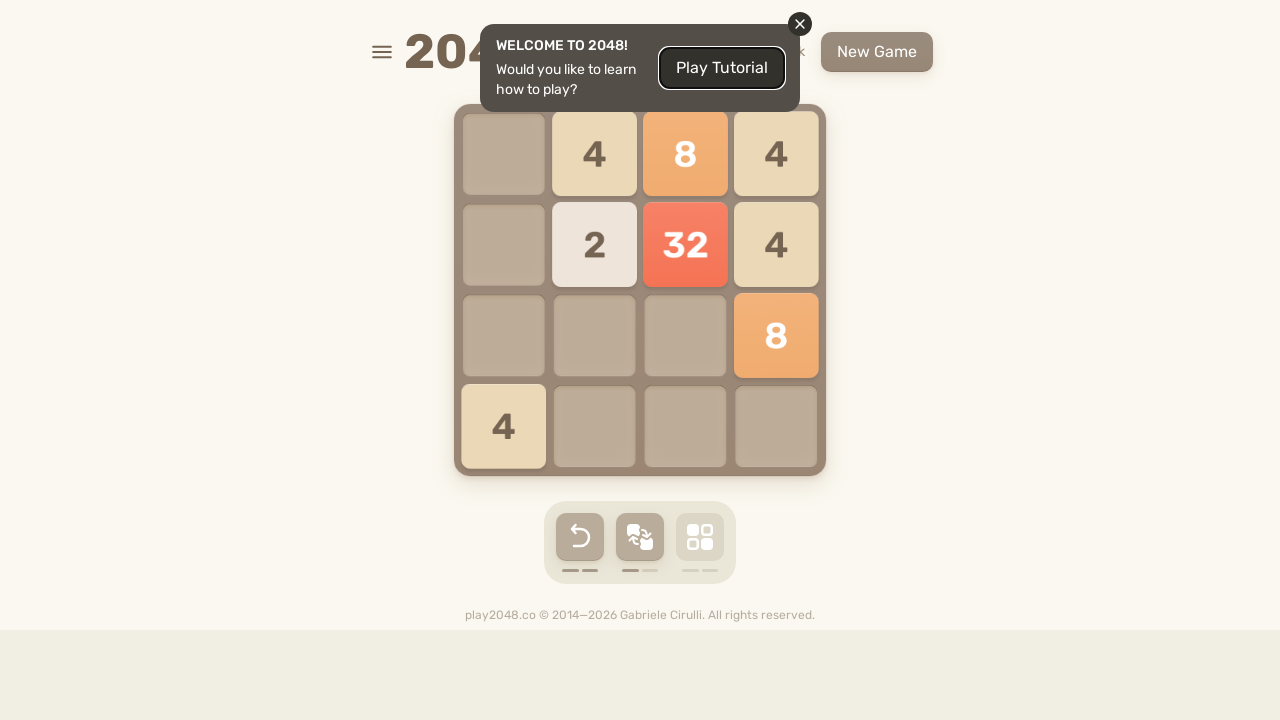

Waited 1000ms after ArrowDown (iteration 7/10)
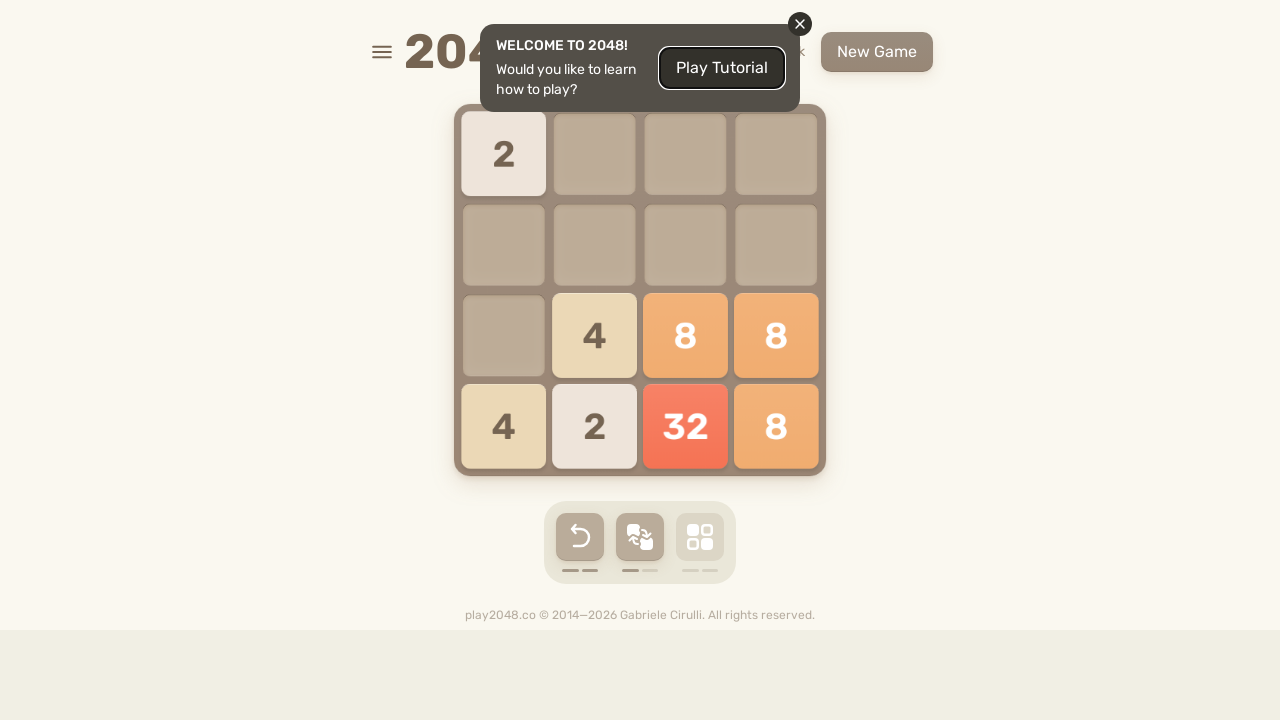

Pressed ArrowLeft key (iteration 7/10)
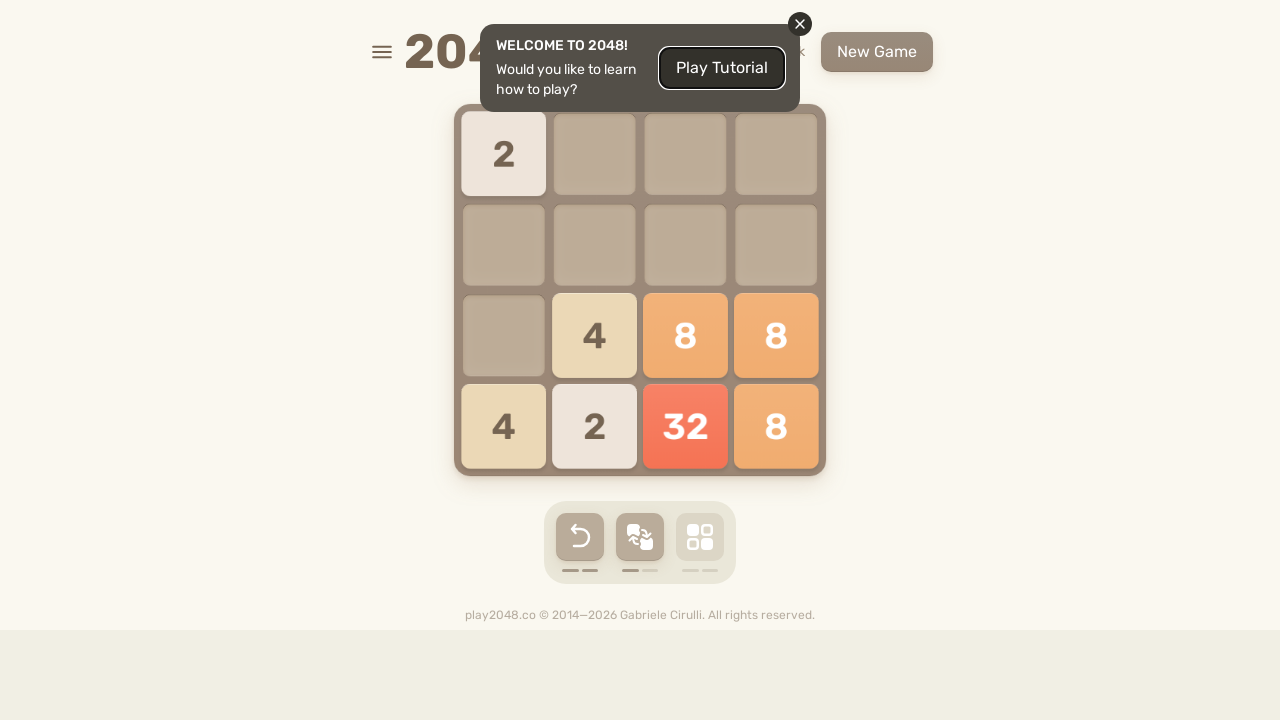

Waited 1000ms after ArrowLeft (iteration 7/10)
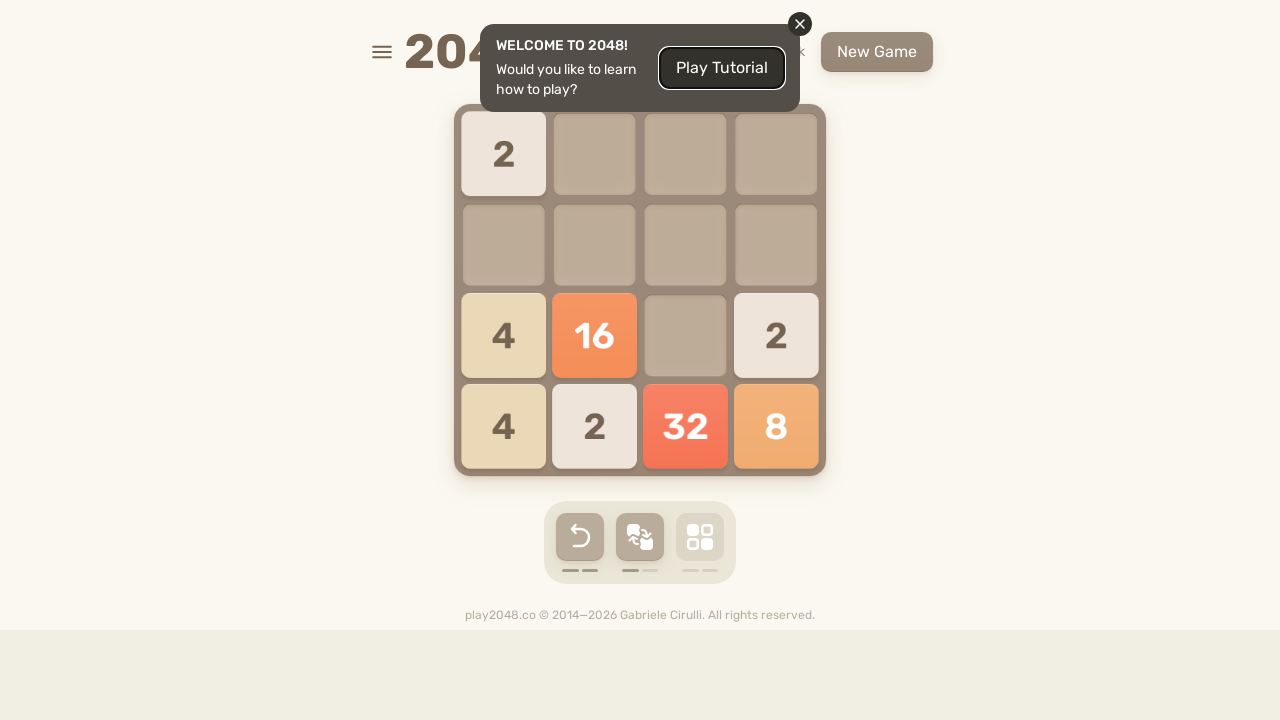

Pressed ArrowUp key (iteration 8/10)
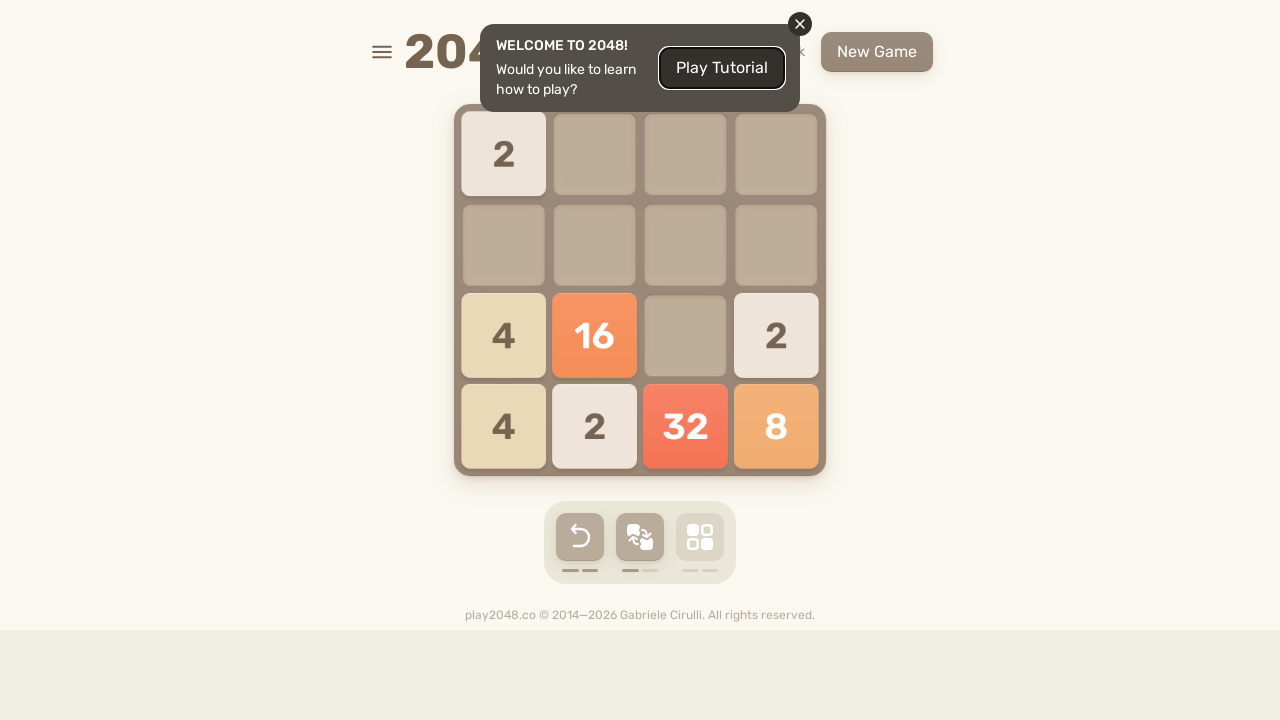

Waited 1000ms after ArrowUp (iteration 8/10)
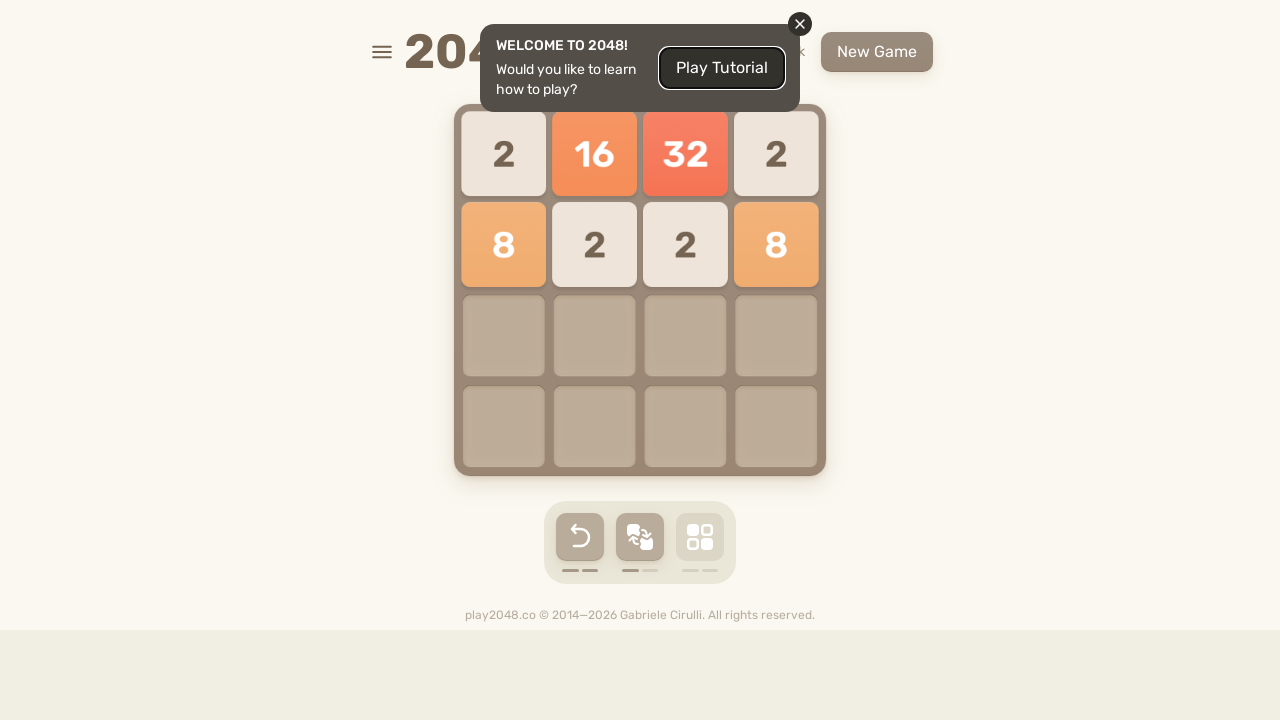

Pressed ArrowRight key (iteration 8/10)
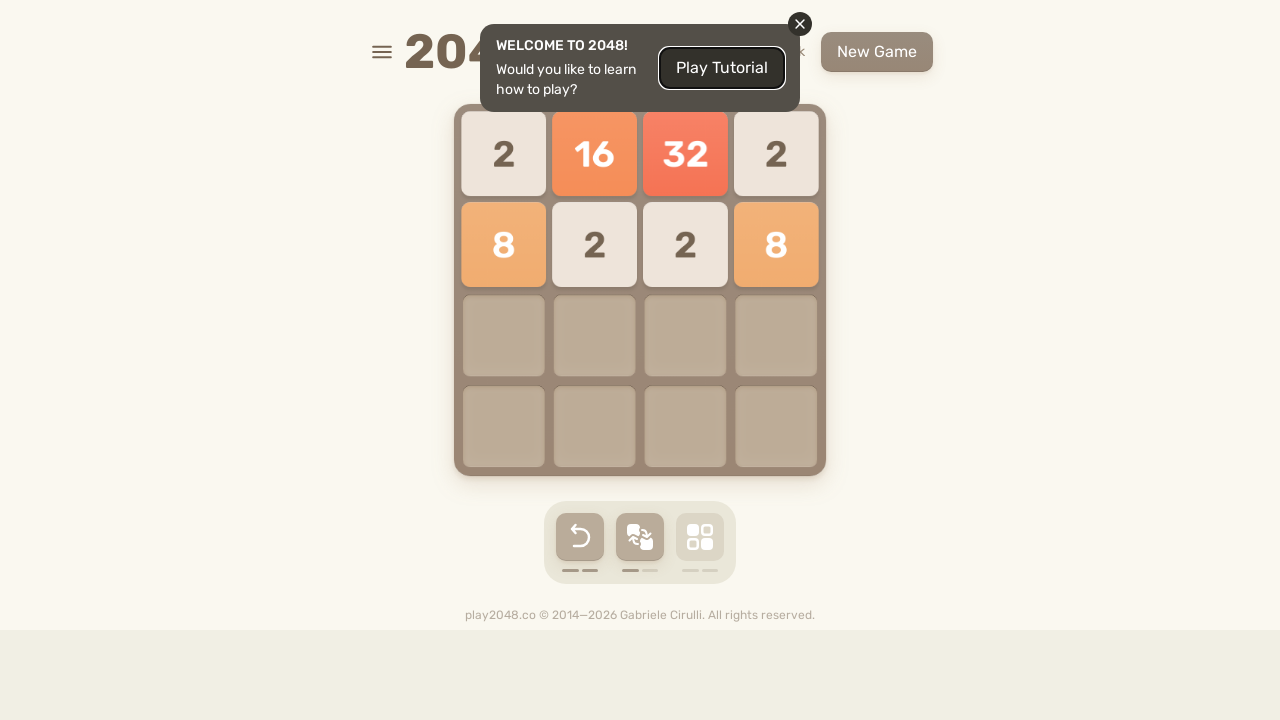

Waited 1000ms after ArrowRight (iteration 8/10)
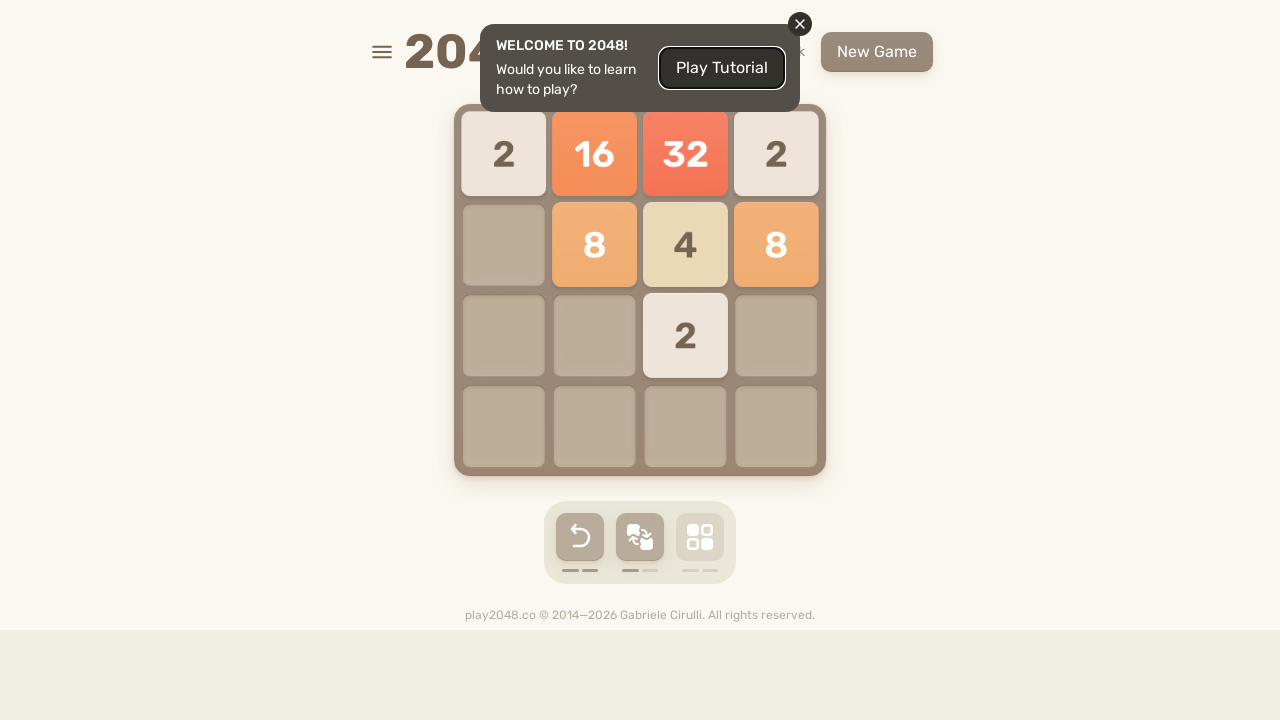

Pressed ArrowDown key (iteration 8/10)
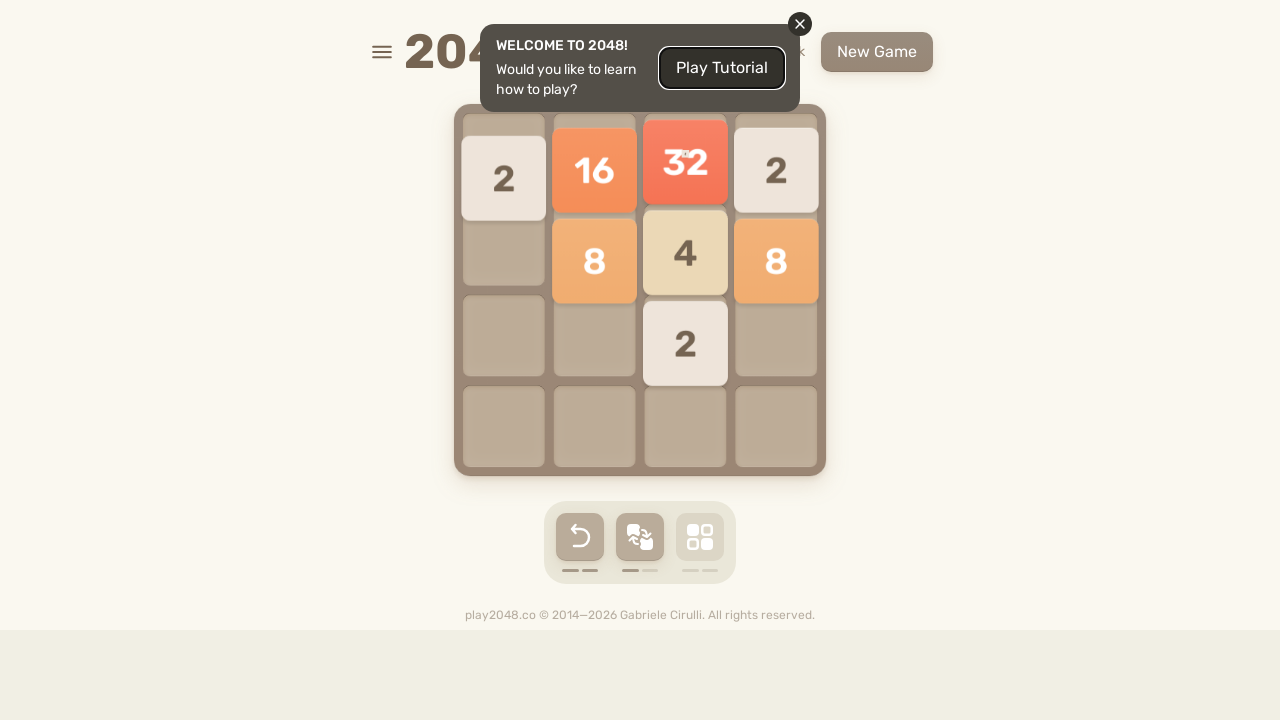

Waited 1000ms after ArrowDown (iteration 8/10)
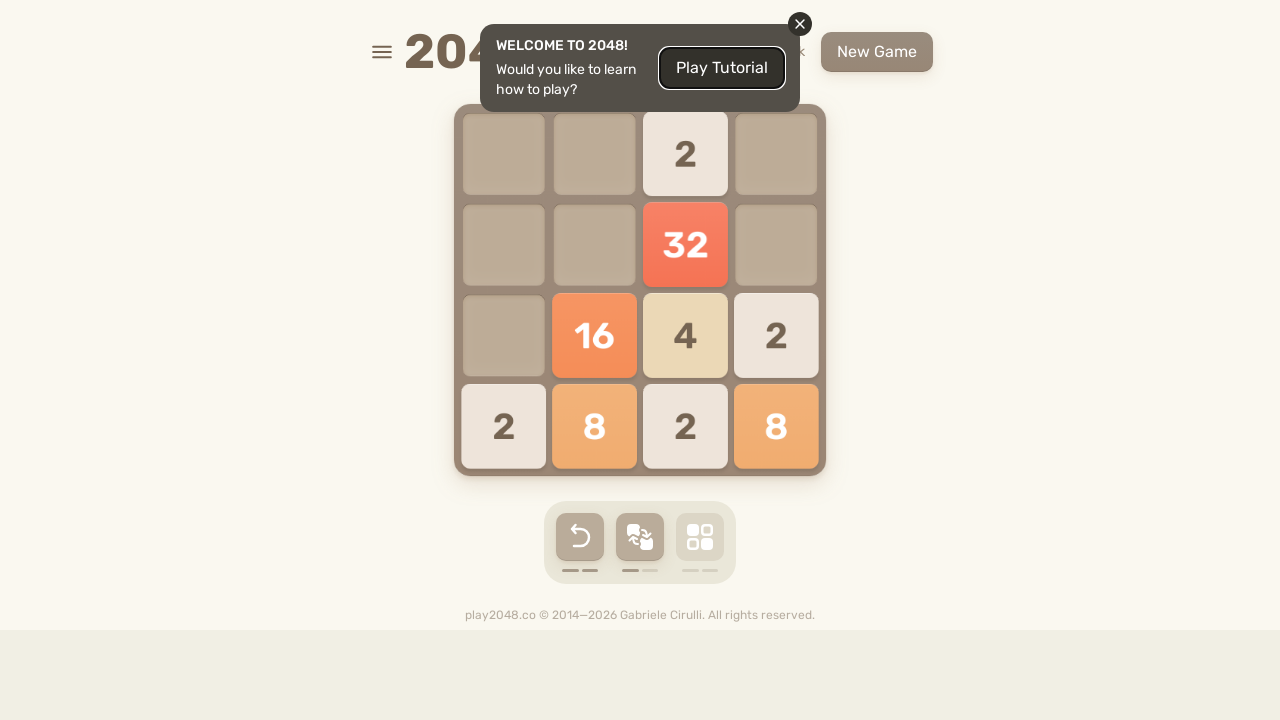

Pressed ArrowLeft key (iteration 8/10)
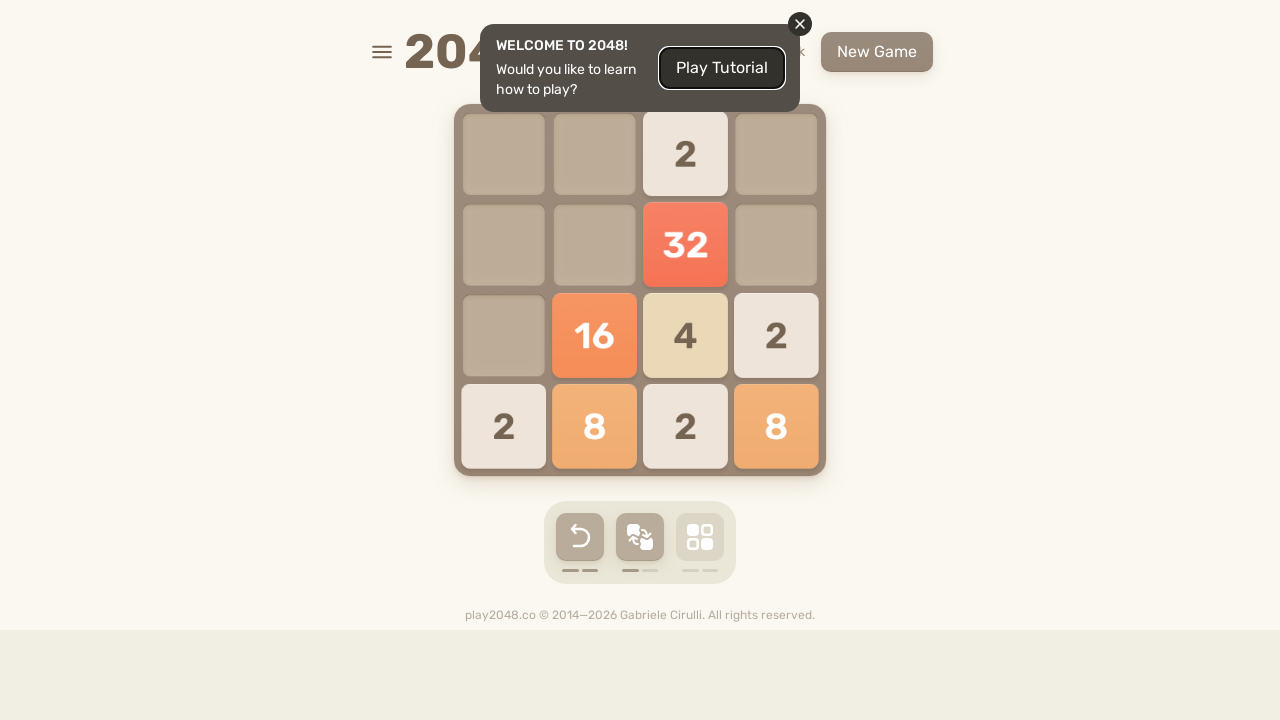

Waited 1000ms after ArrowLeft (iteration 8/10)
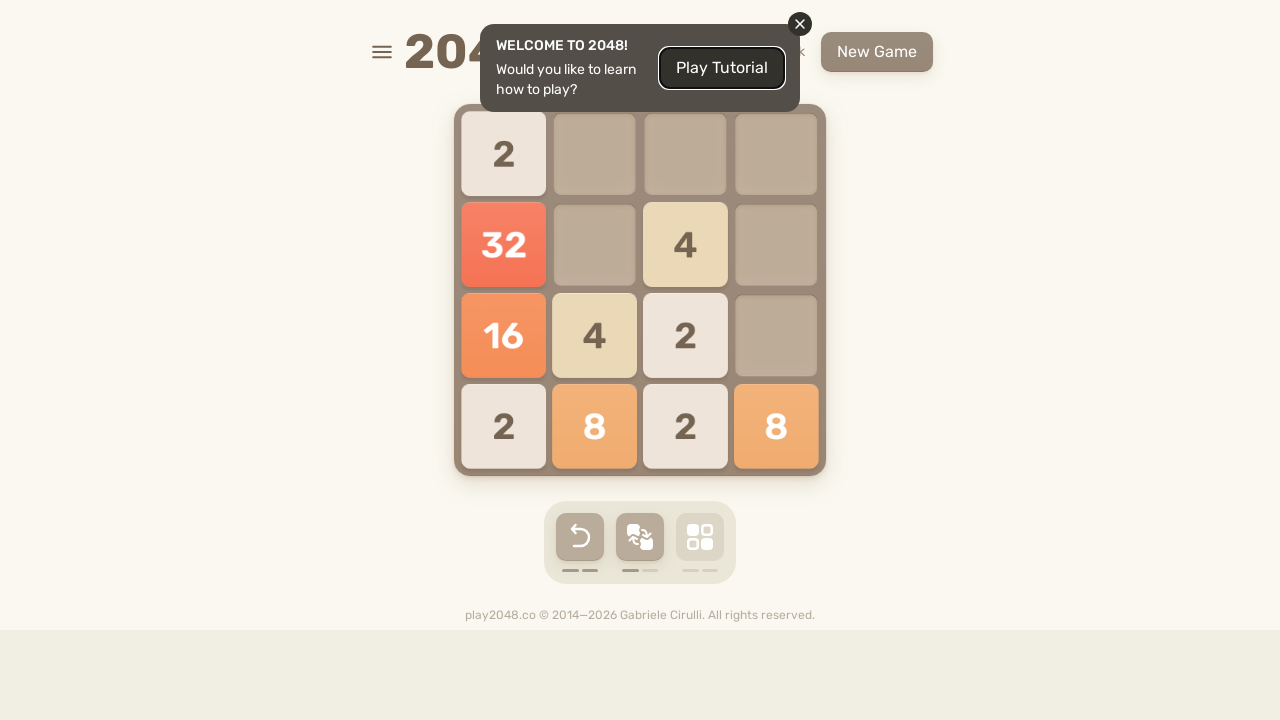

Pressed ArrowUp key (iteration 9/10)
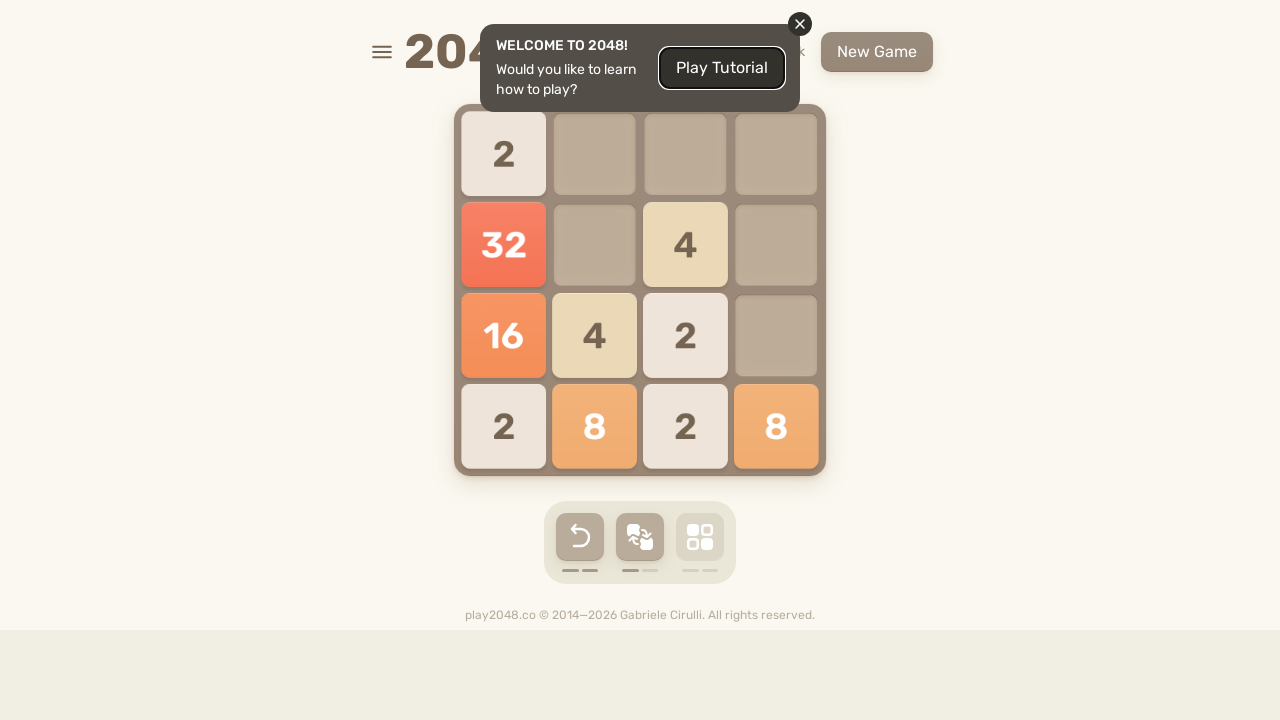

Waited 1000ms after ArrowUp (iteration 9/10)
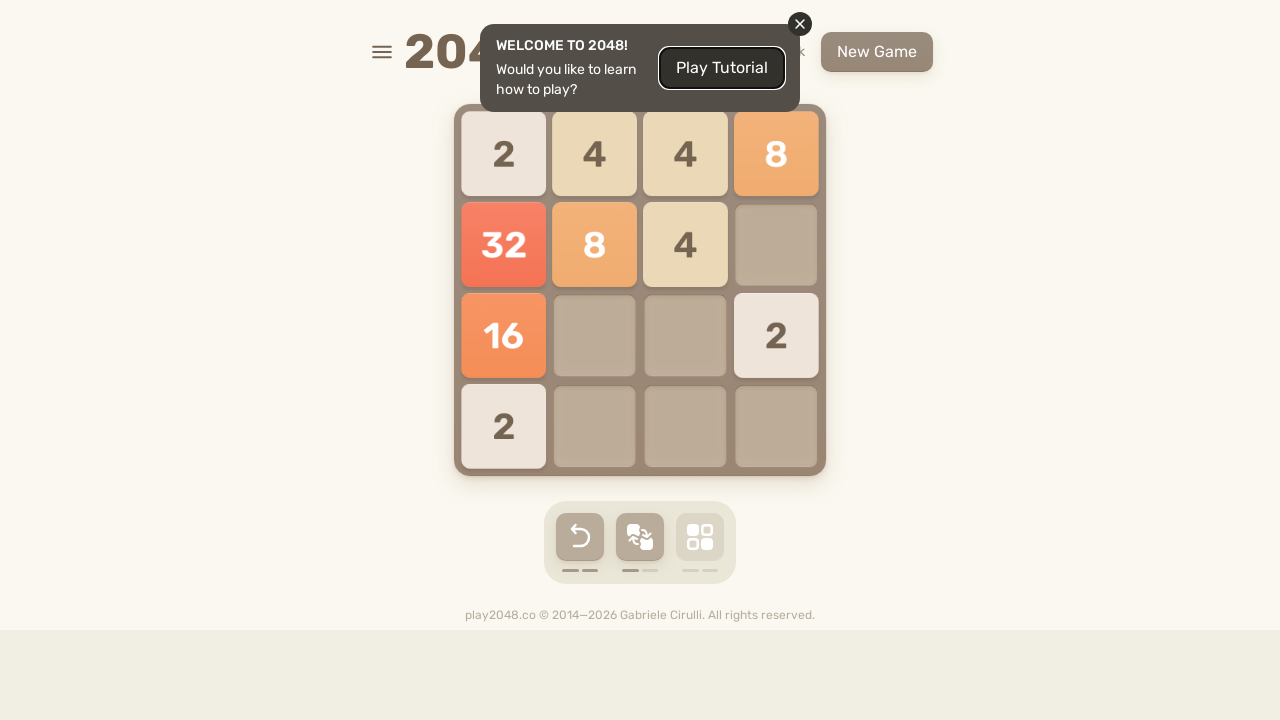

Pressed ArrowRight key (iteration 9/10)
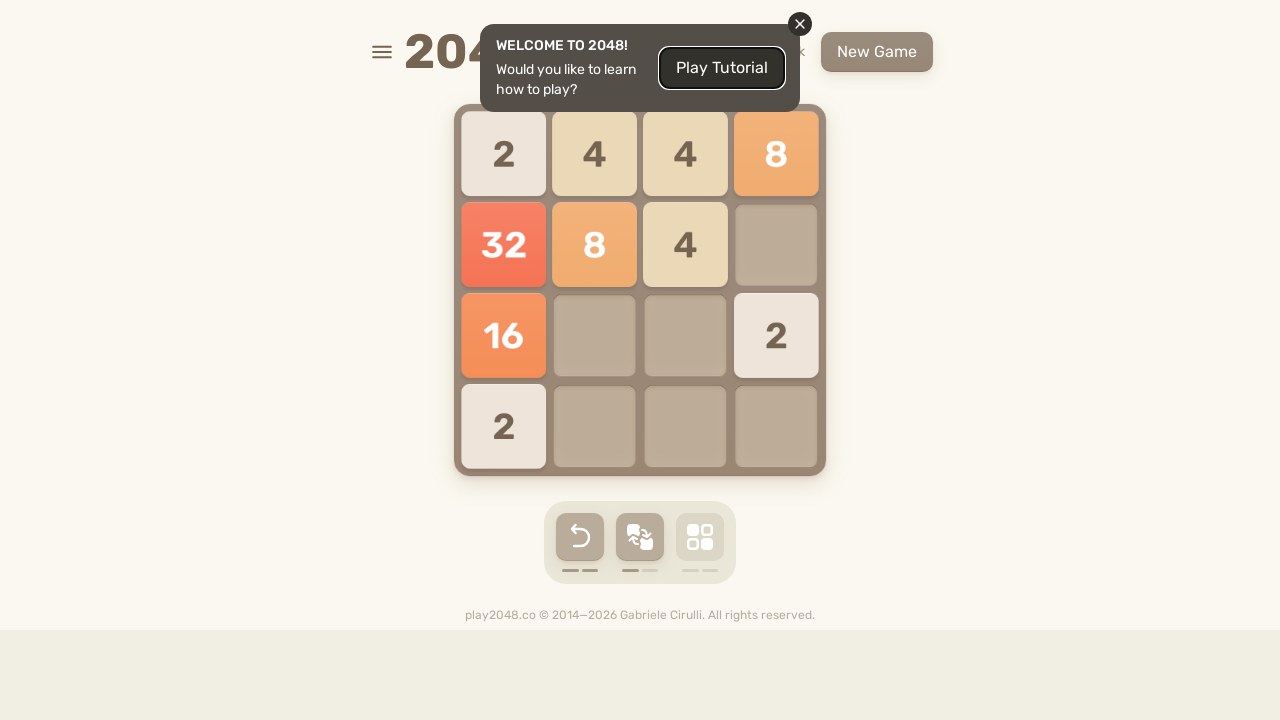

Waited 1000ms after ArrowRight (iteration 9/10)
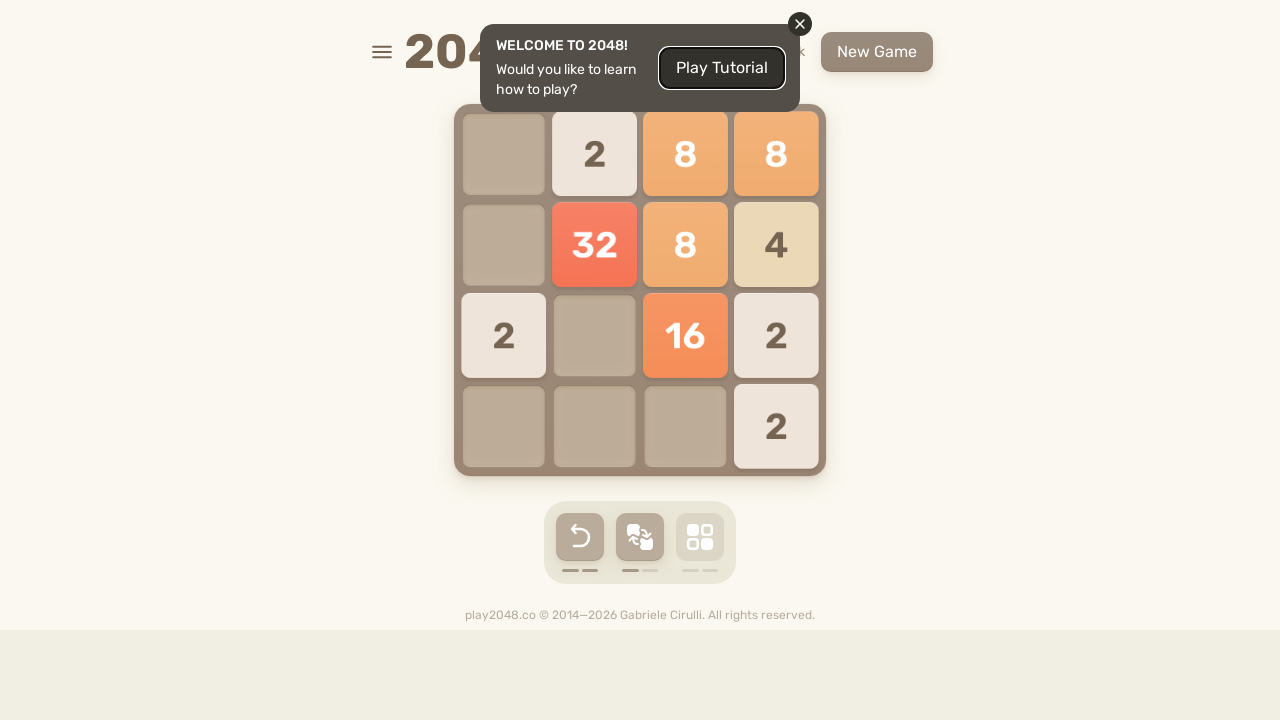

Pressed ArrowDown key (iteration 9/10)
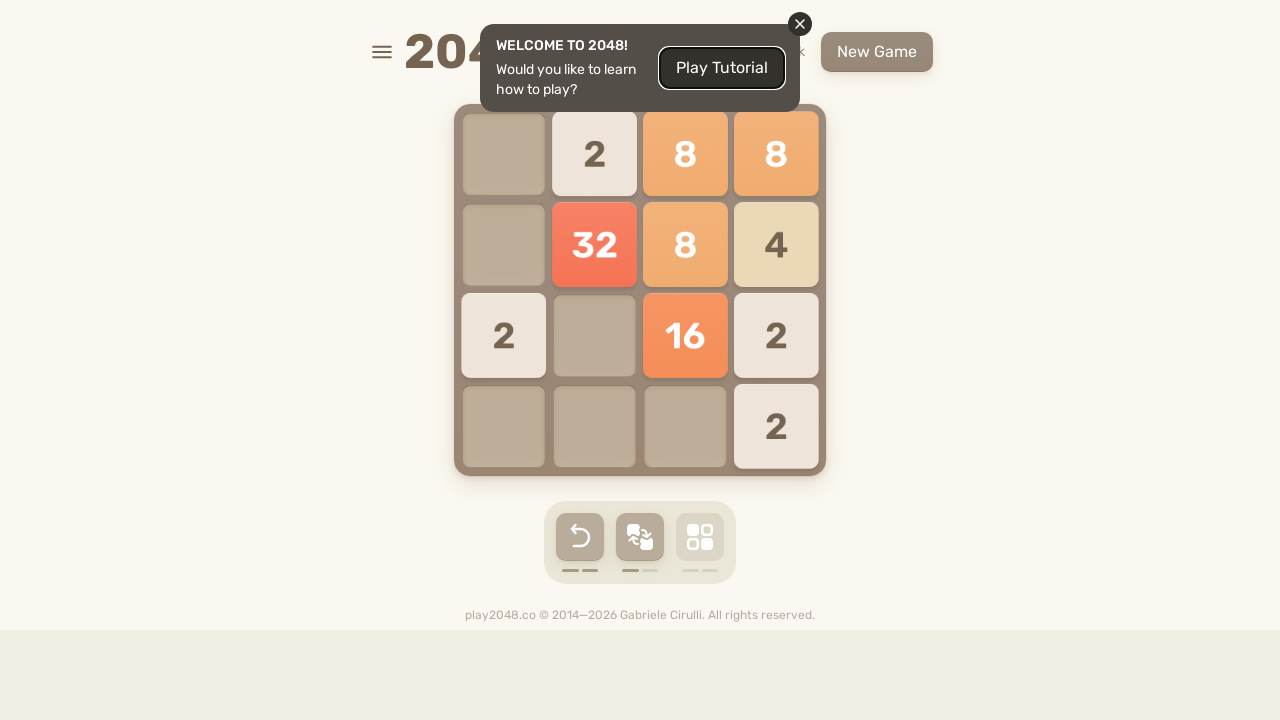

Waited 1000ms after ArrowDown (iteration 9/10)
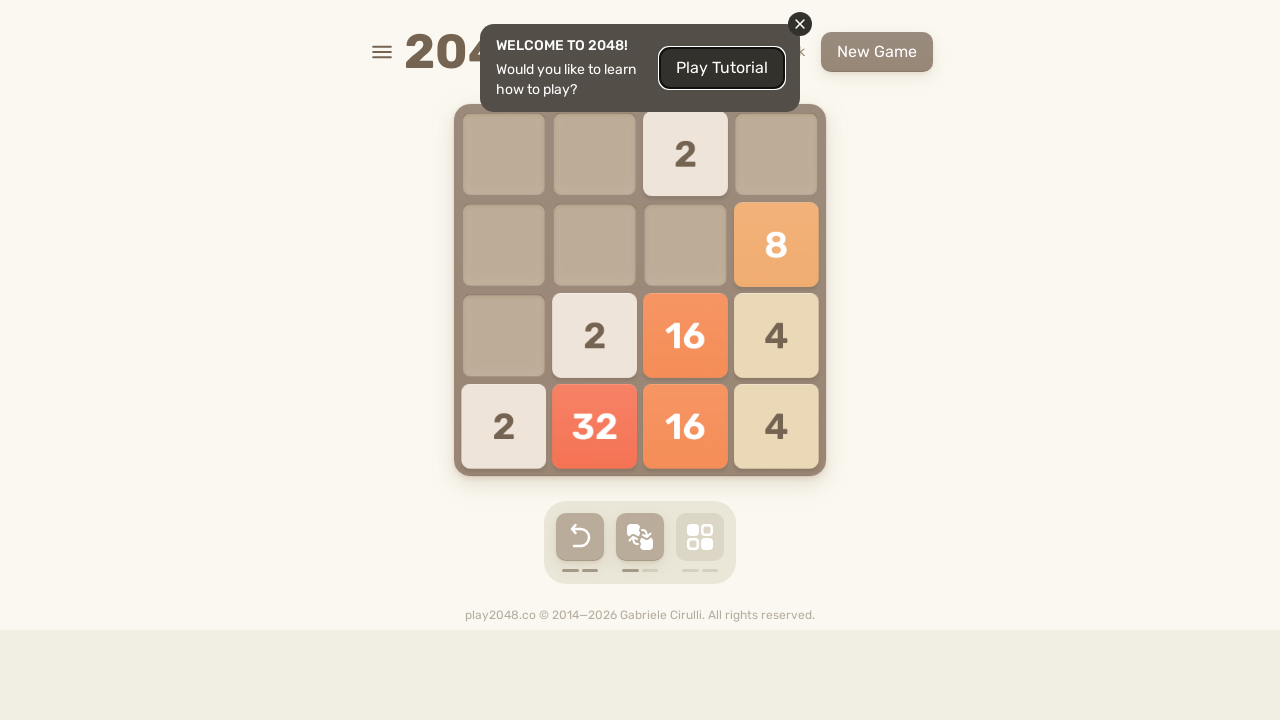

Pressed ArrowLeft key (iteration 9/10)
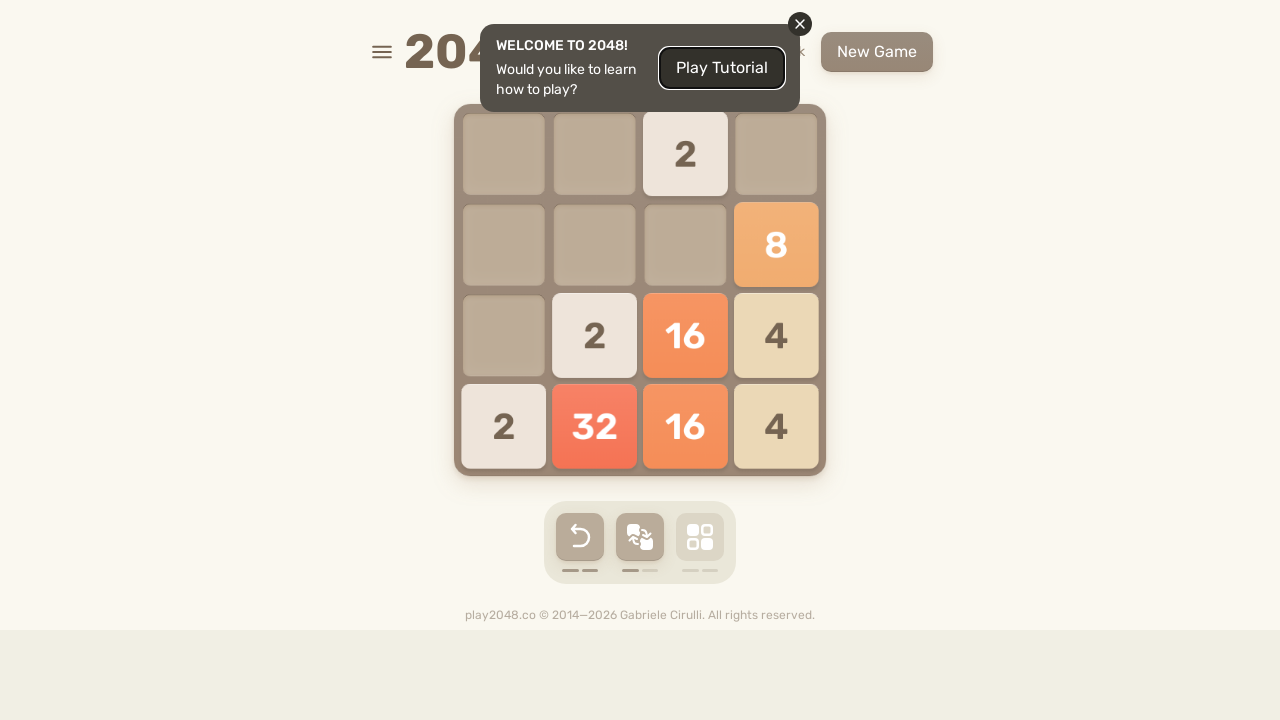

Waited 1000ms after ArrowLeft (iteration 9/10)
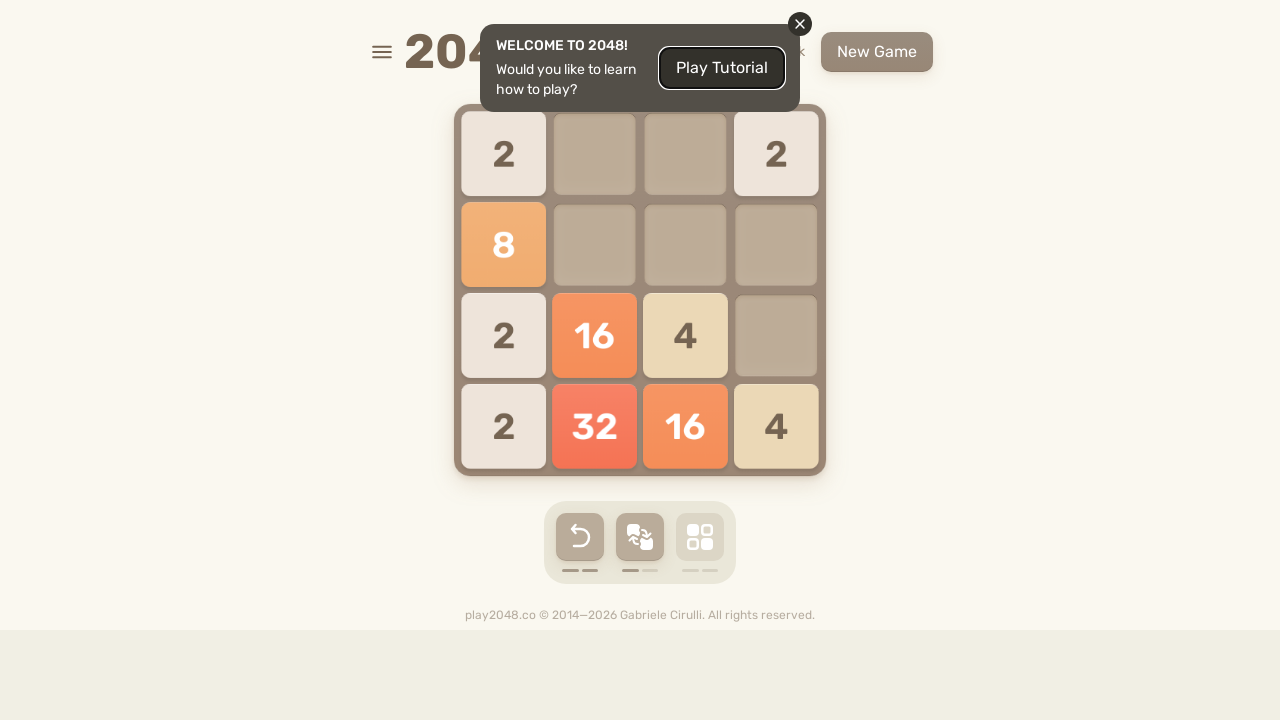

Pressed ArrowUp key (iteration 10/10)
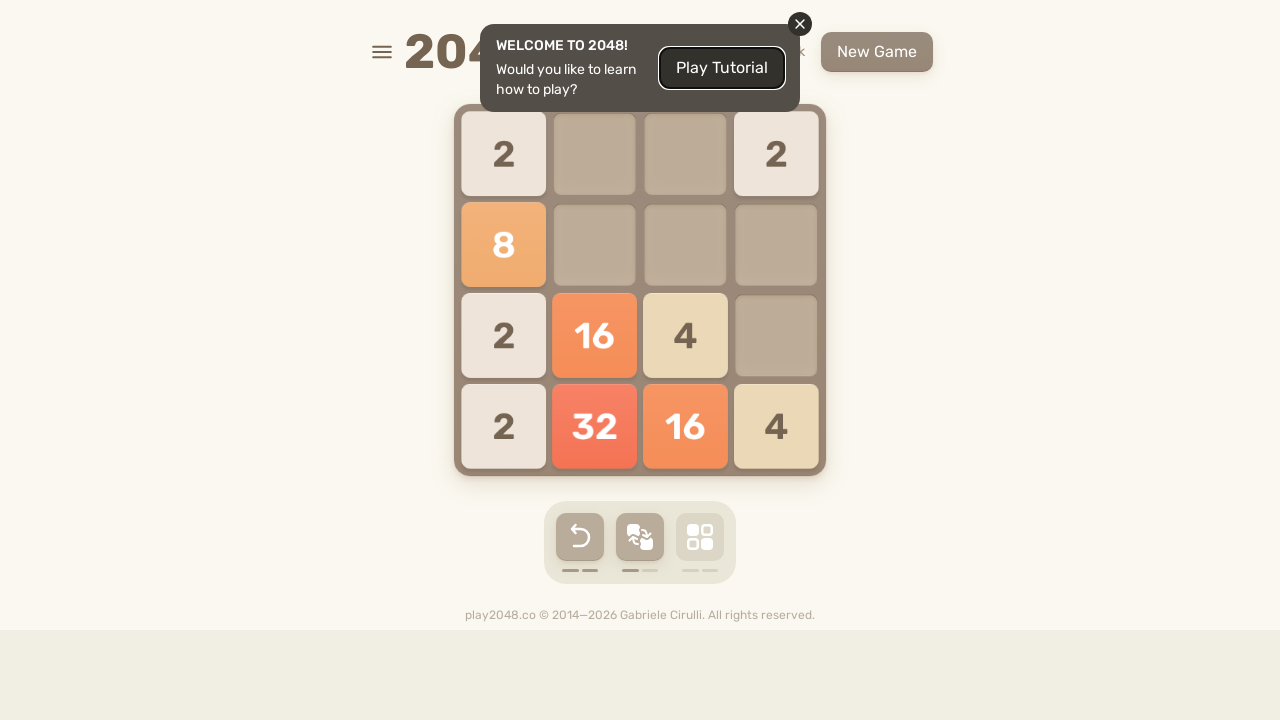

Waited 1000ms after ArrowUp (iteration 10/10)
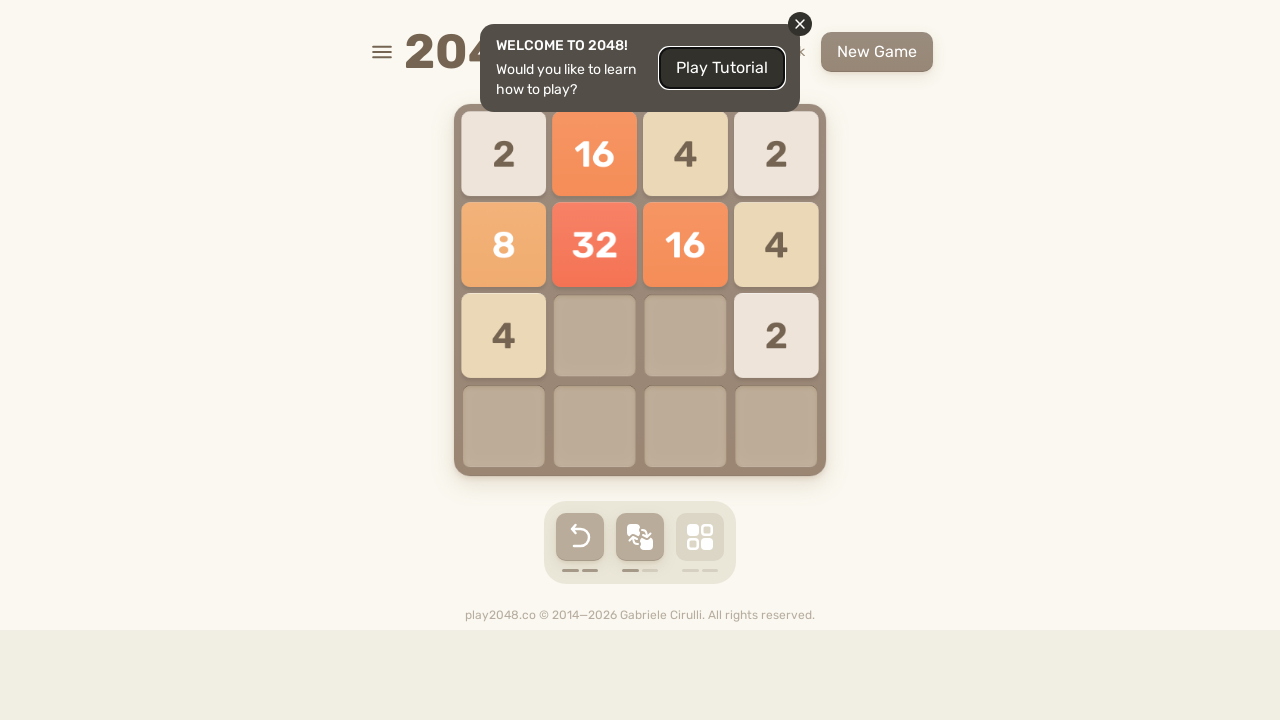

Pressed ArrowRight key (iteration 10/10)
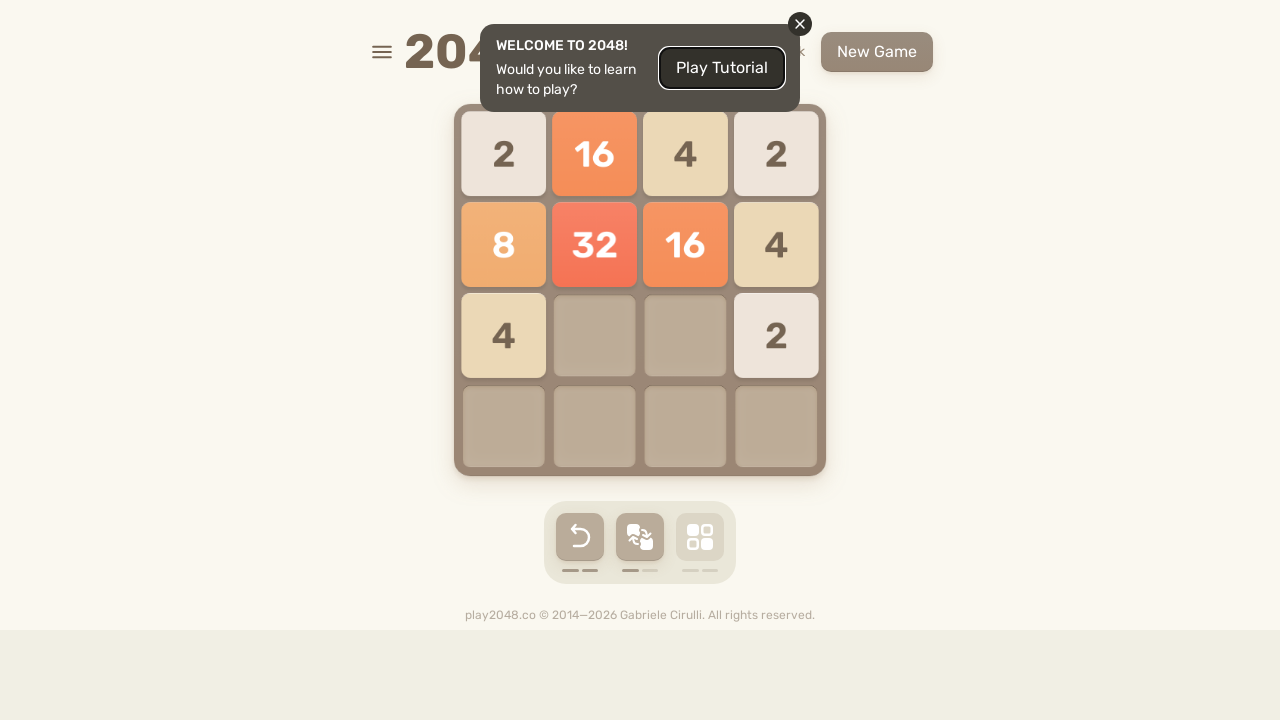

Waited 1000ms after ArrowRight (iteration 10/10)
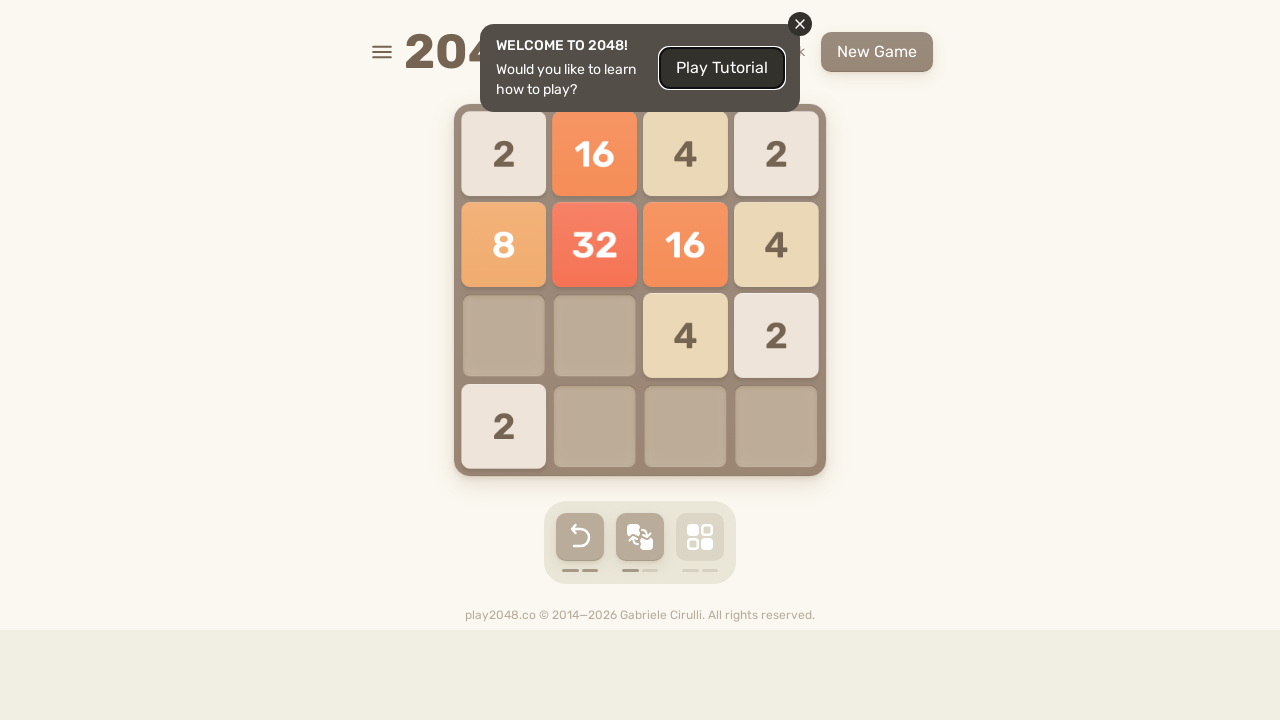

Pressed ArrowDown key (iteration 10/10)
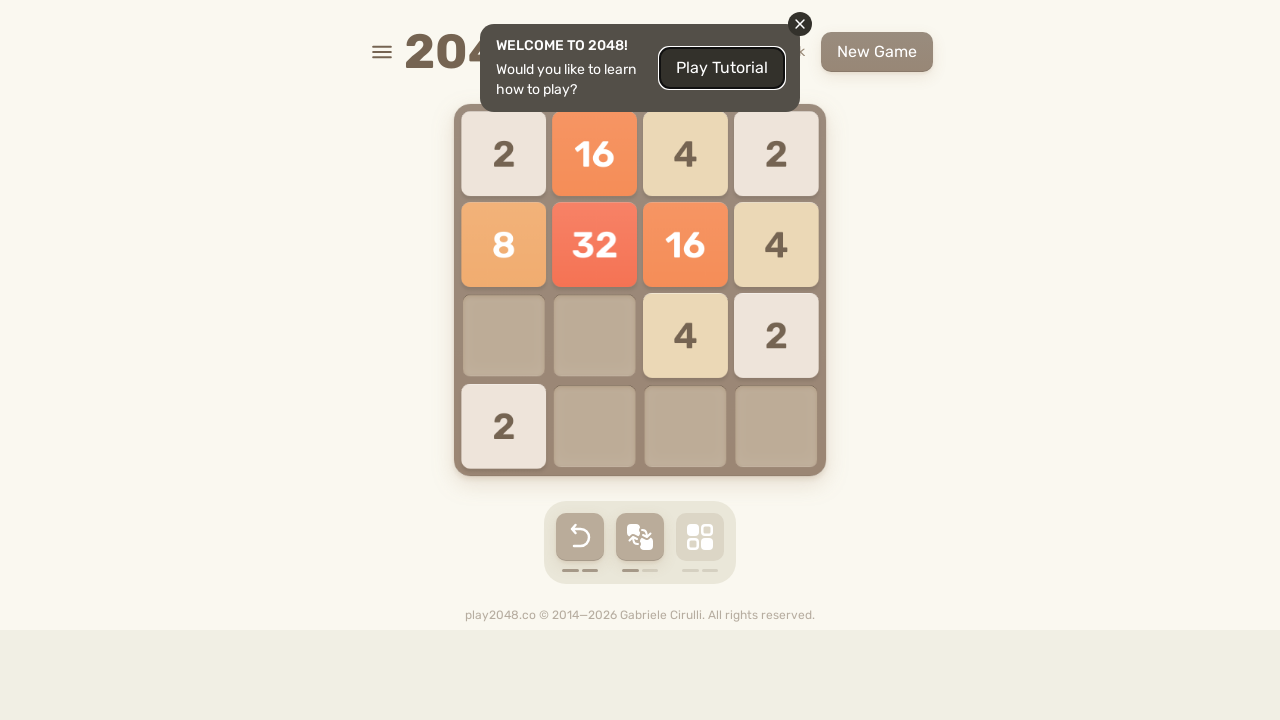

Waited 1000ms after ArrowDown (iteration 10/10)
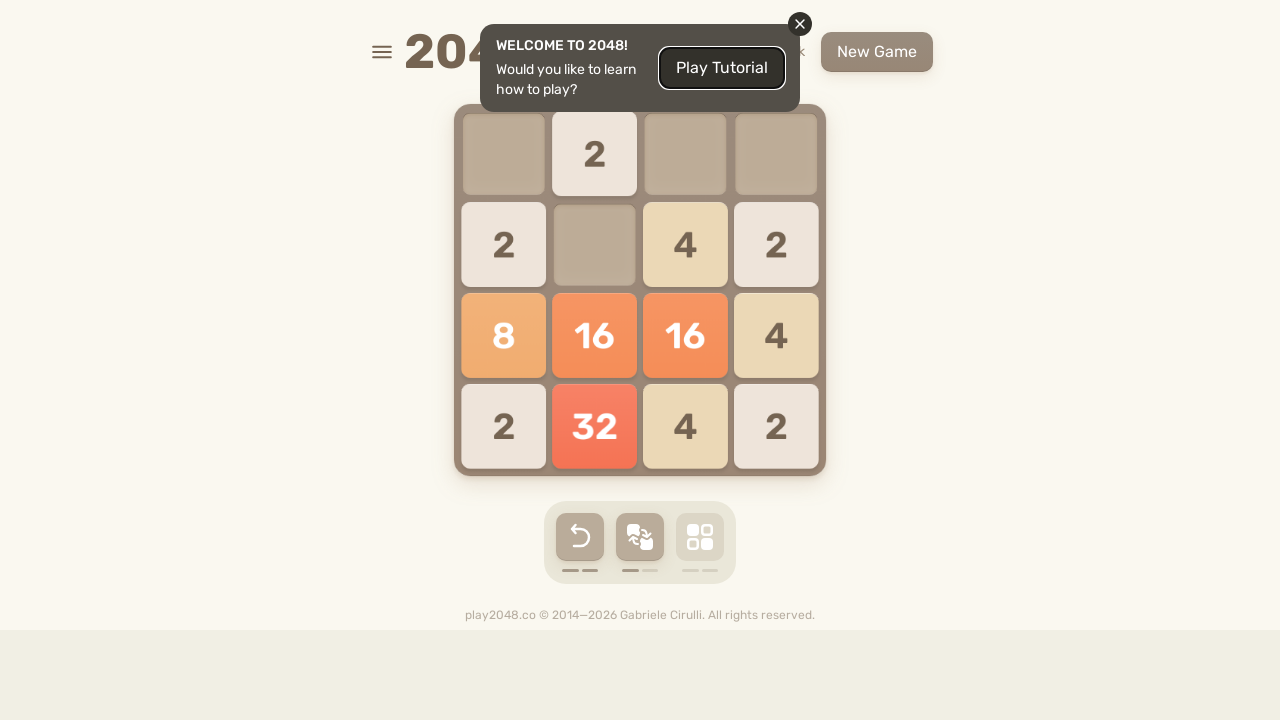

Pressed ArrowLeft key (iteration 10/10)
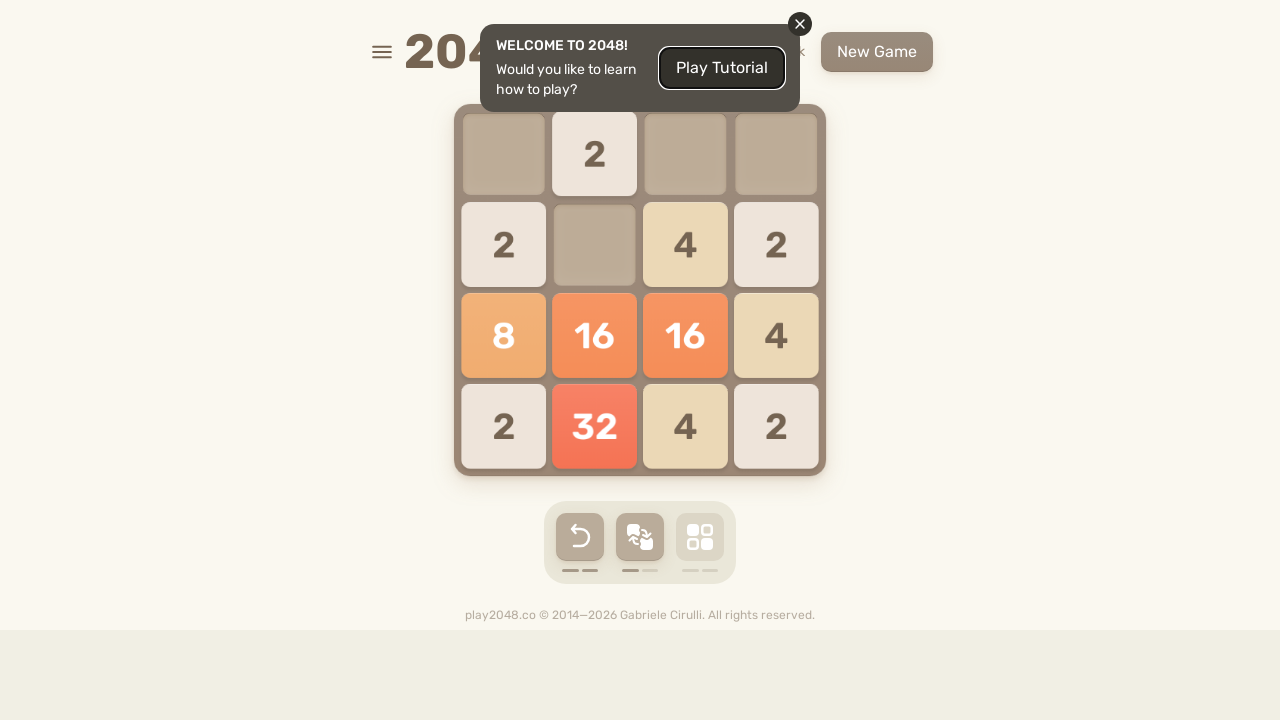

Waited 1000ms after ArrowLeft (iteration 10/10)
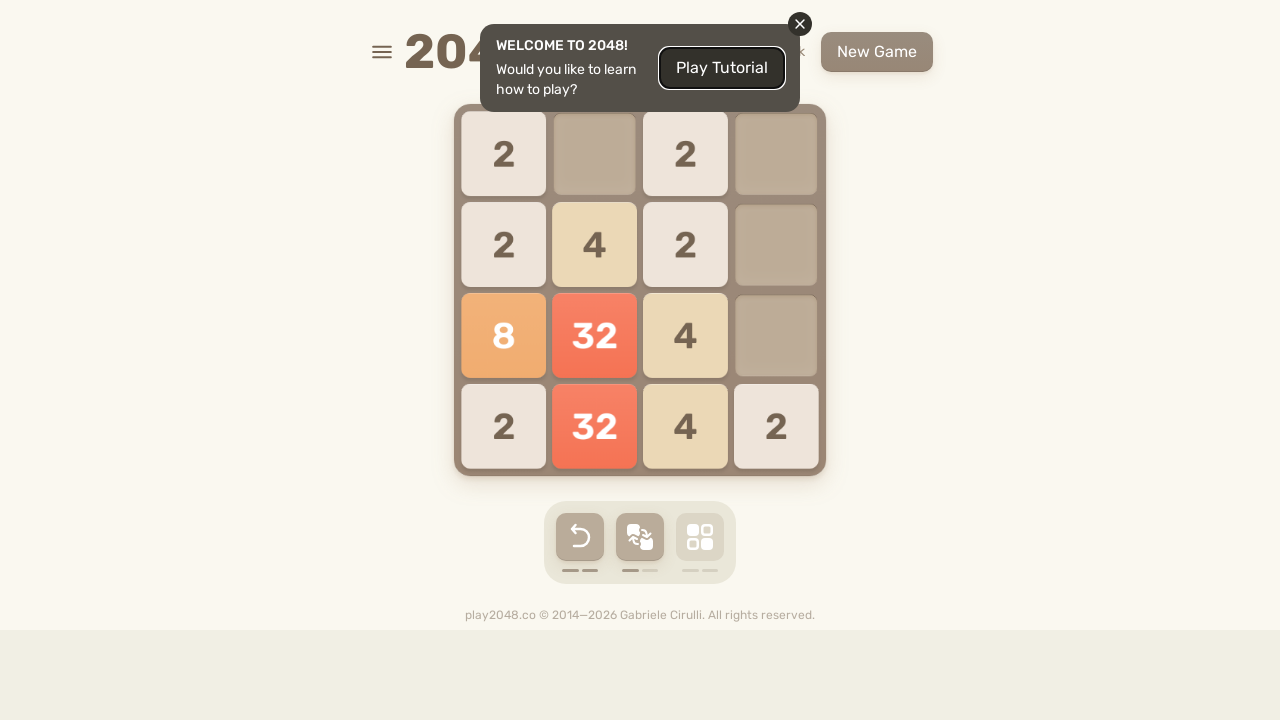

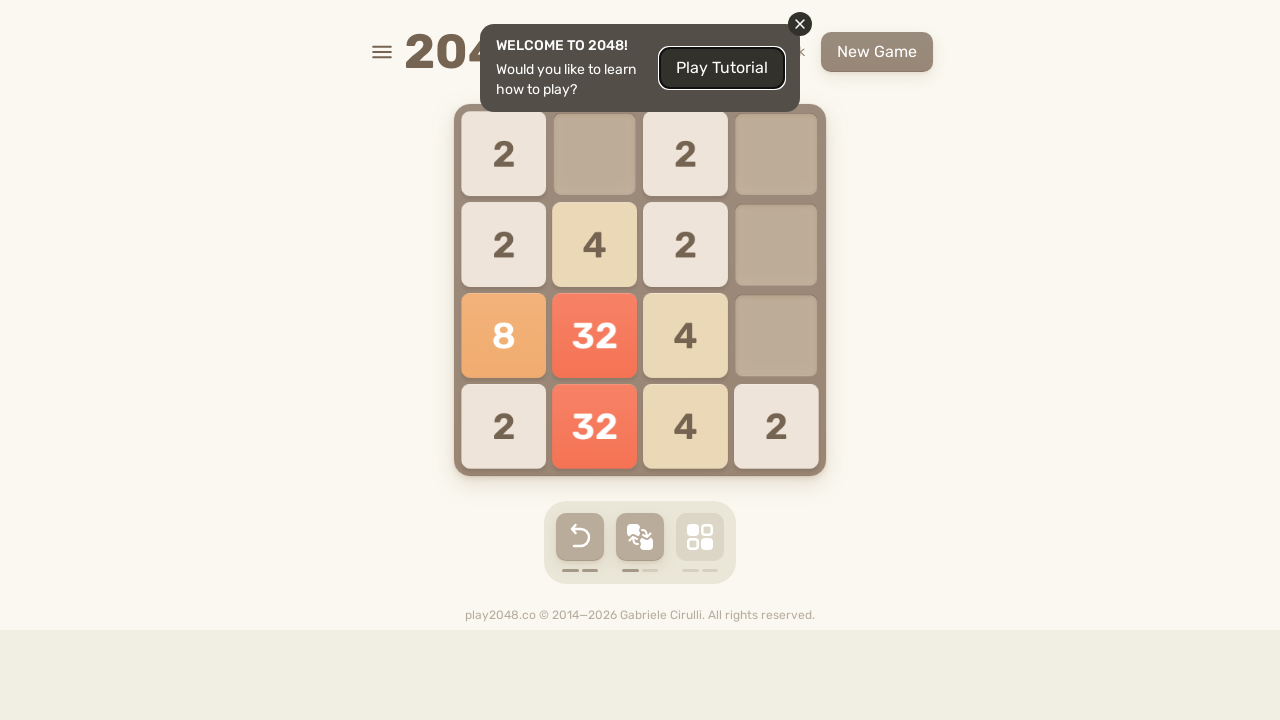